Tests filling out a large form by entering text into all input fields and clicking the submit button.

Starting URL: http://suninjuly.github.io/huge_form.html

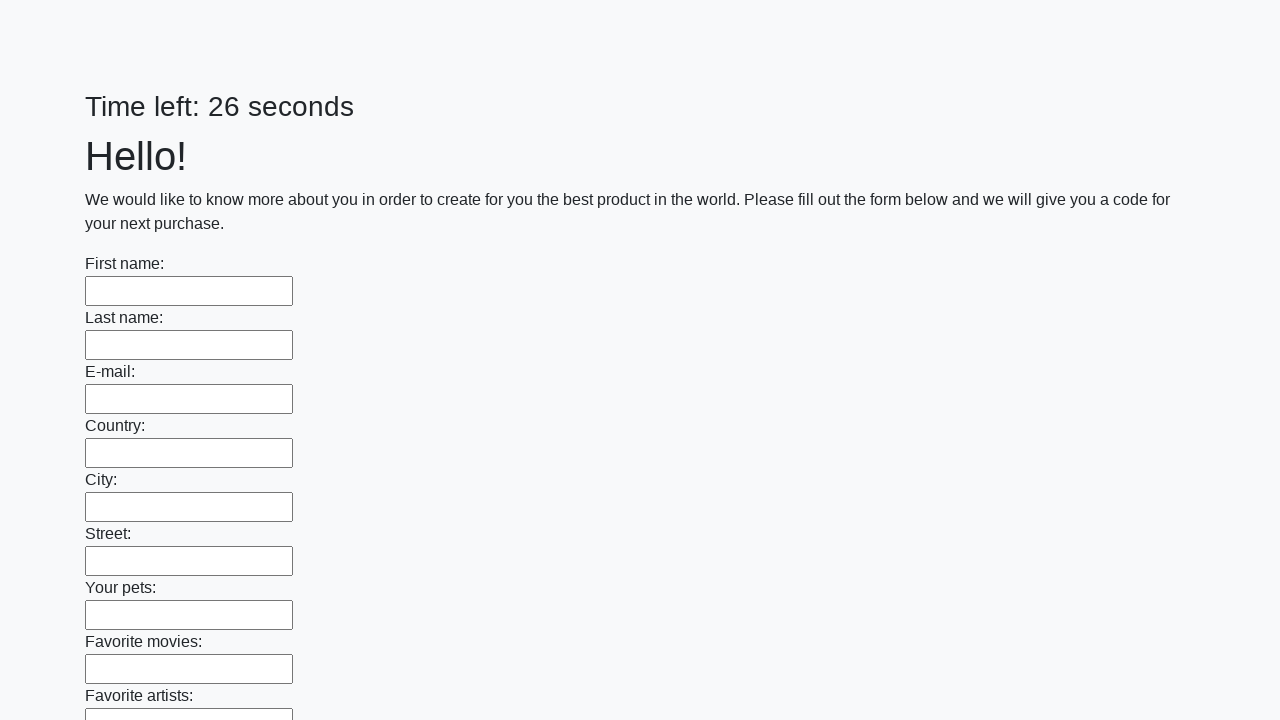

Retrieved all input elements from the page
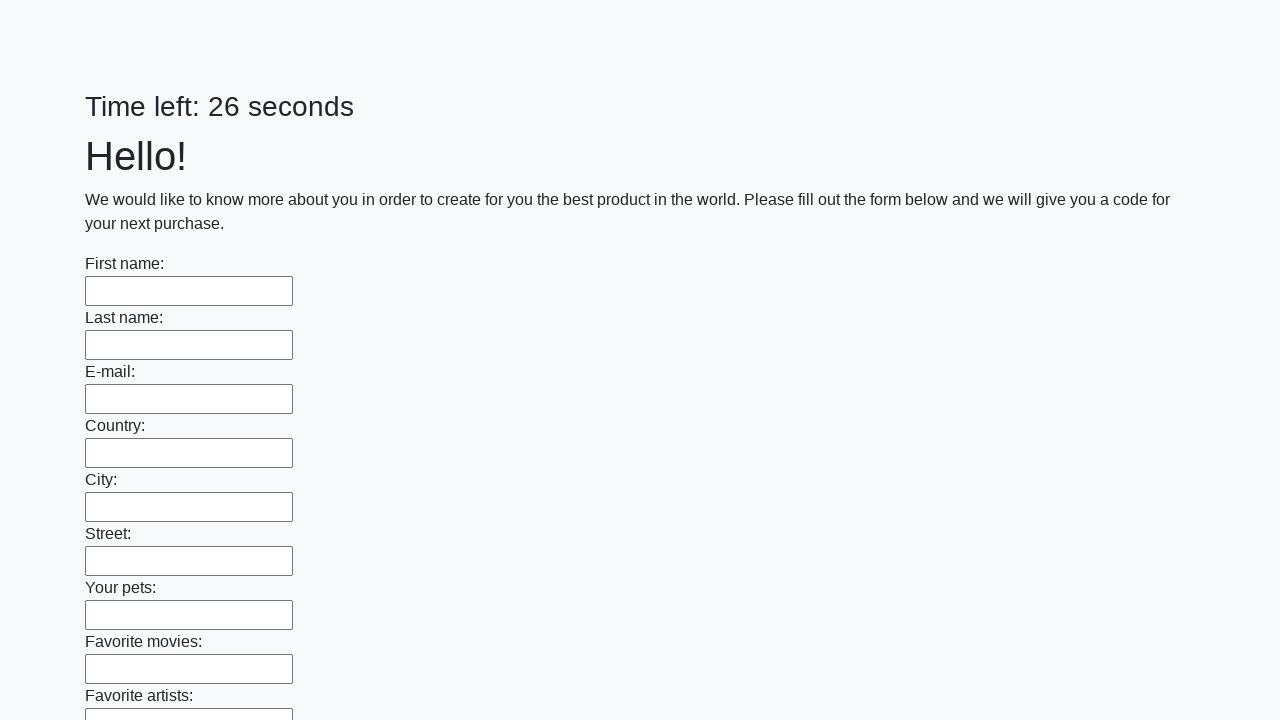

Filled input field with 'Мой ответ' on input >> nth=0
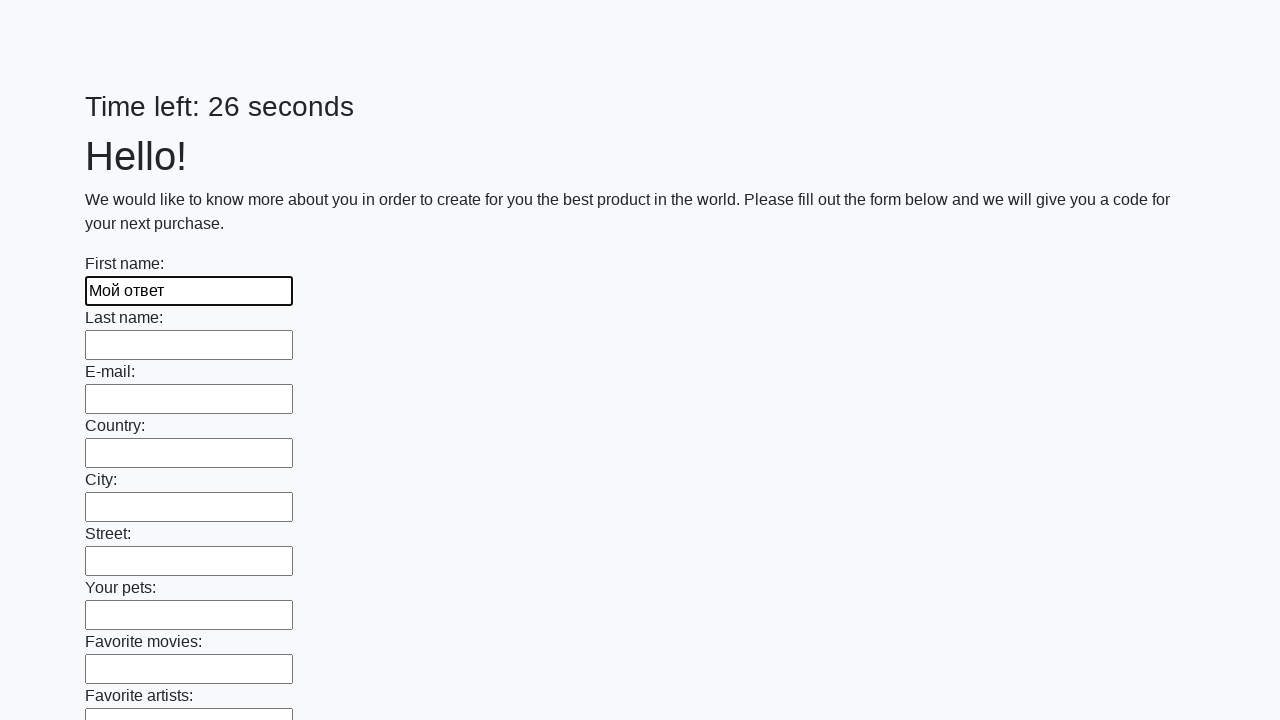

Filled input field with 'Мой ответ' on input >> nth=1
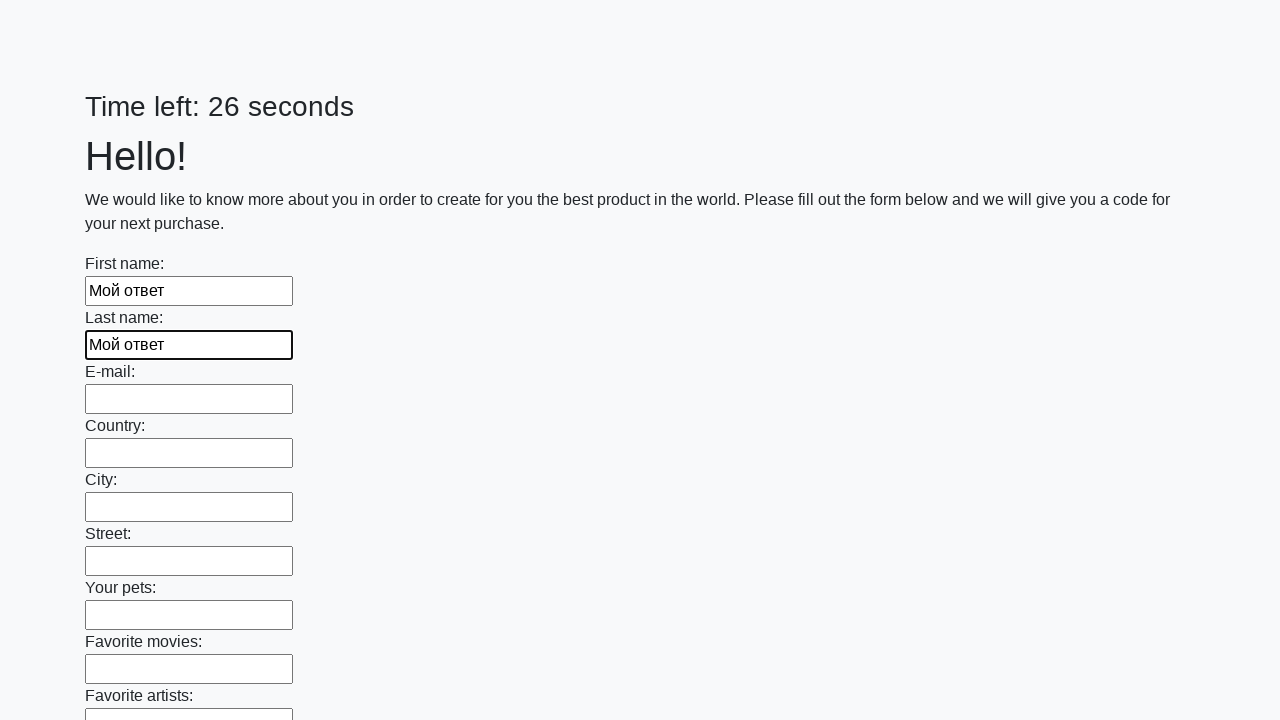

Filled input field with 'Мой ответ' on input >> nth=2
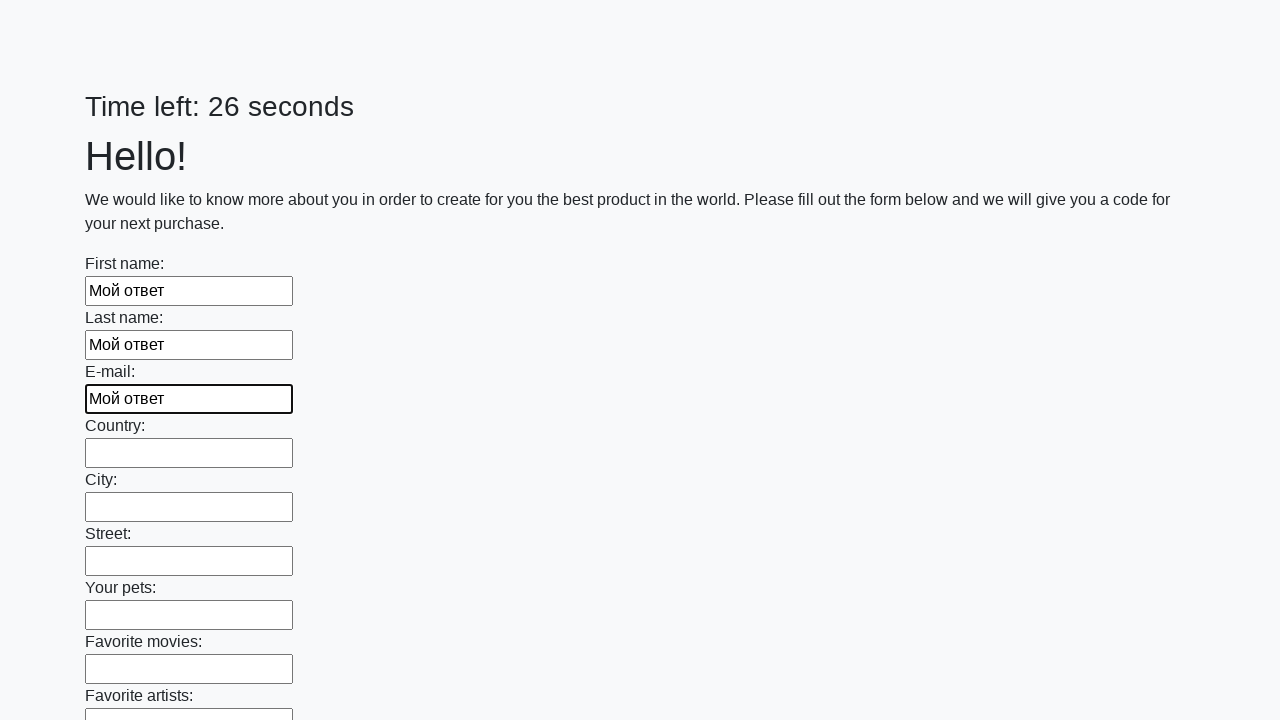

Filled input field with 'Мой ответ' on input >> nth=3
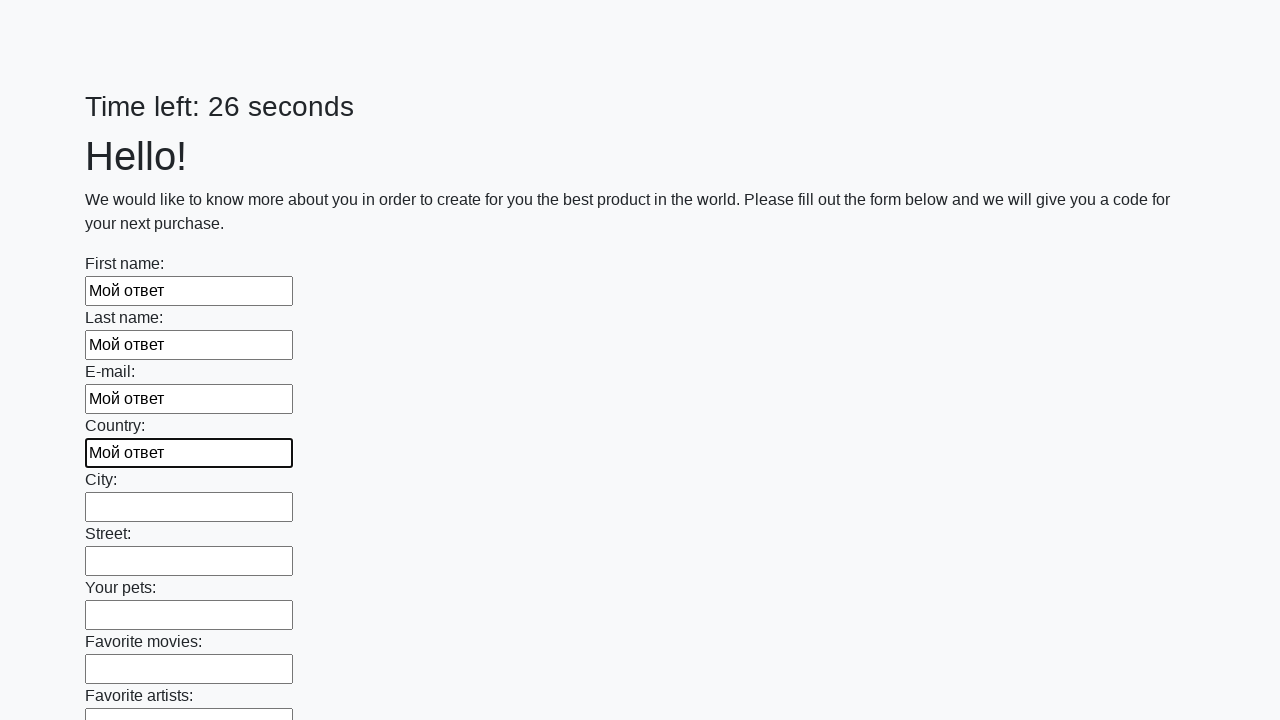

Filled input field with 'Мой ответ' on input >> nth=4
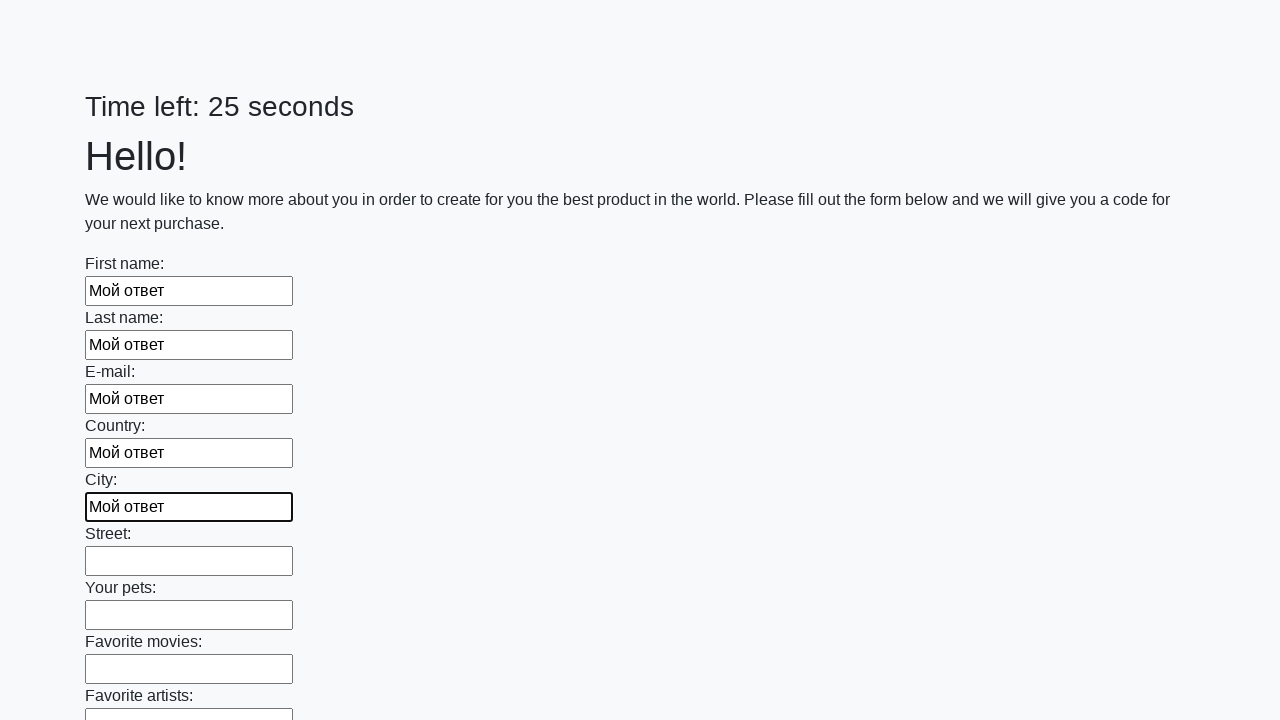

Filled input field with 'Мой ответ' on input >> nth=5
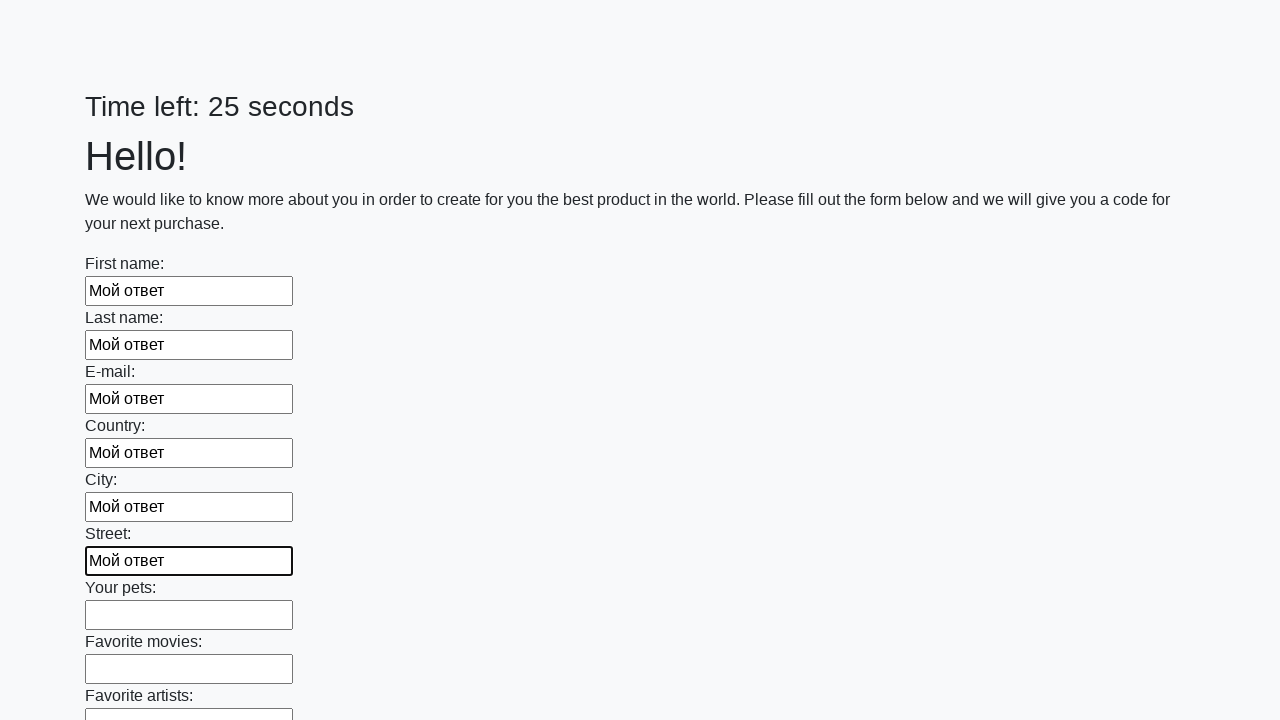

Filled input field with 'Мой ответ' on input >> nth=6
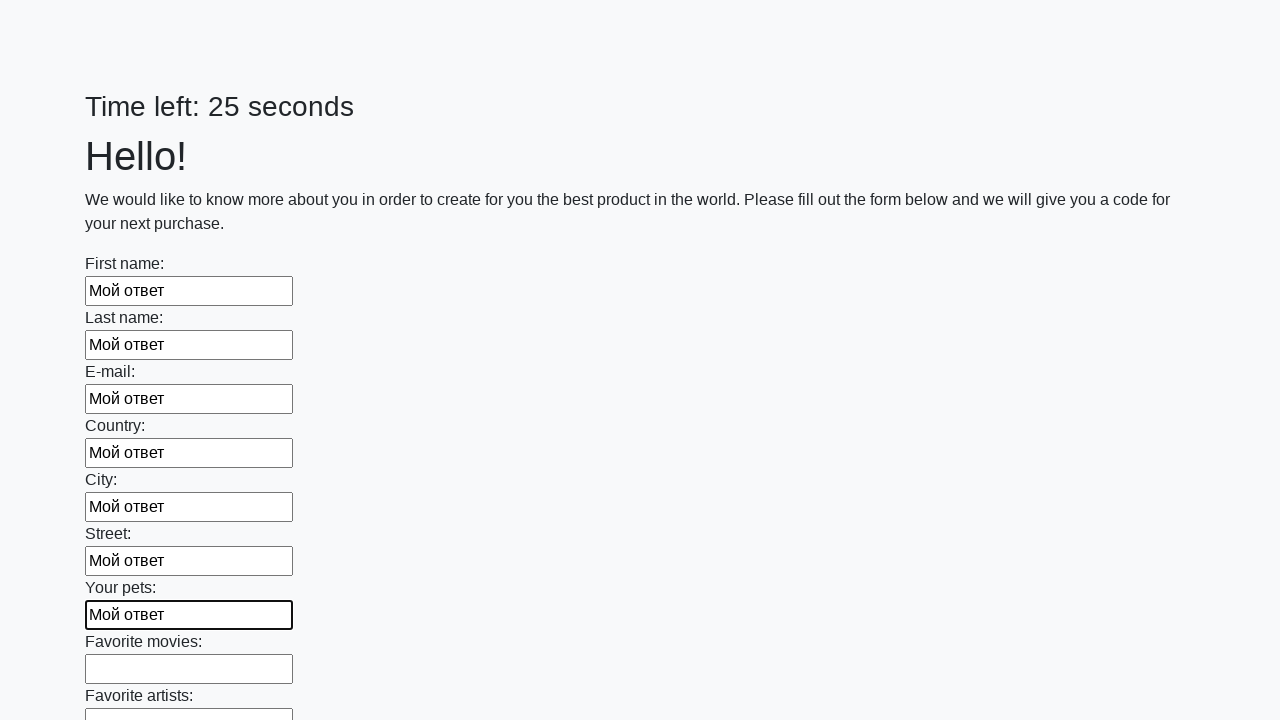

Filled input field with 'Мой ответ' on input >> nth=7
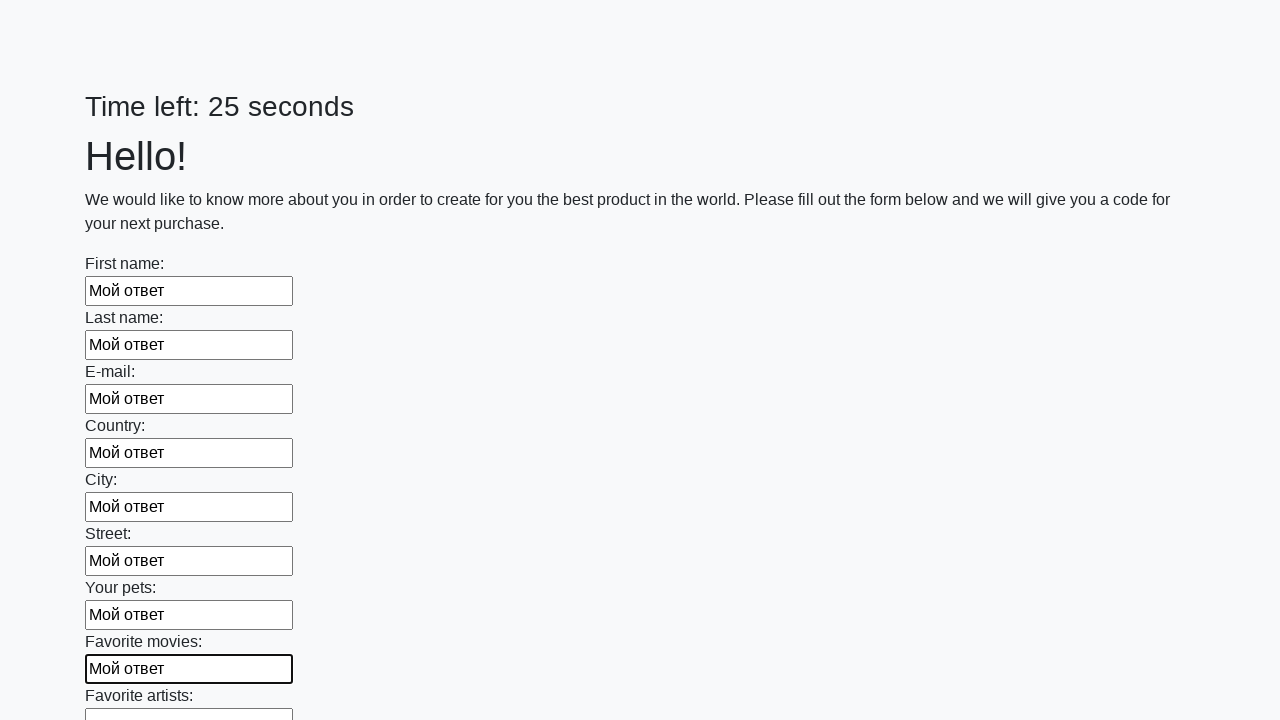

Filled input field with 'Мой ответ' on input >> nth=8
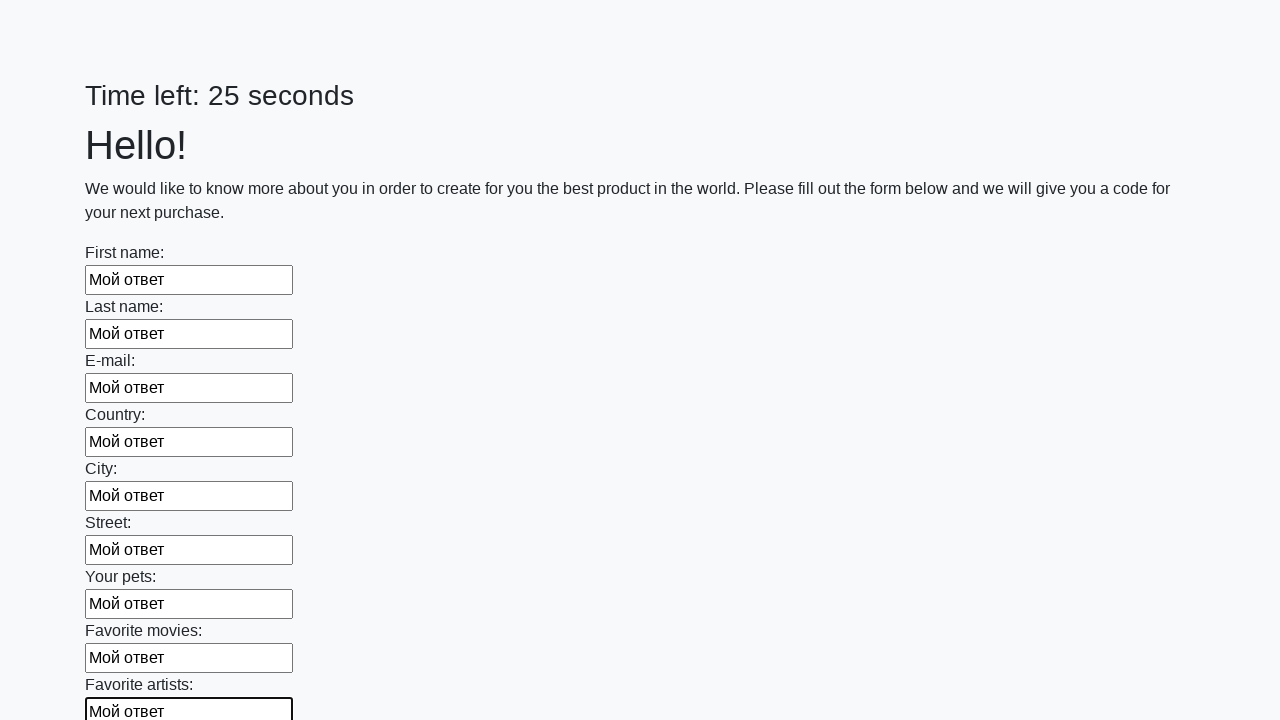

Filled input field with 'Мой ответ' on input >> nth=9
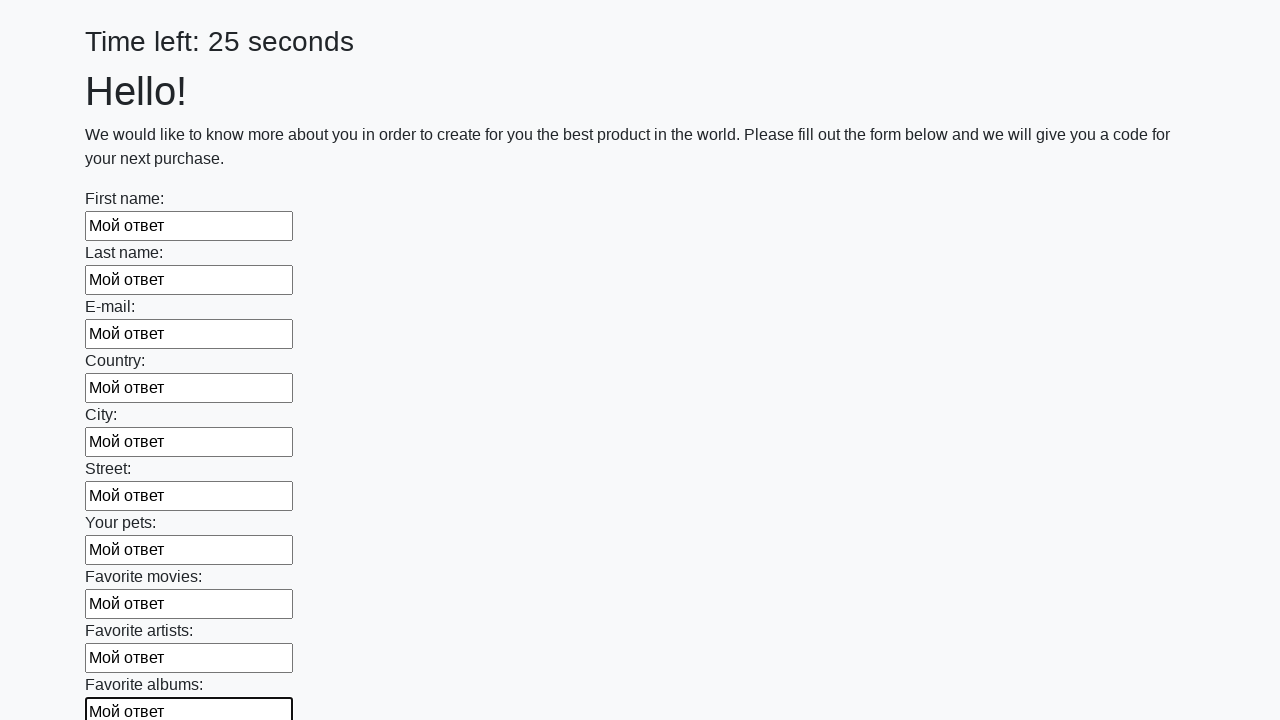

Filled input field with 'Мой ответ' on input >> nth=10
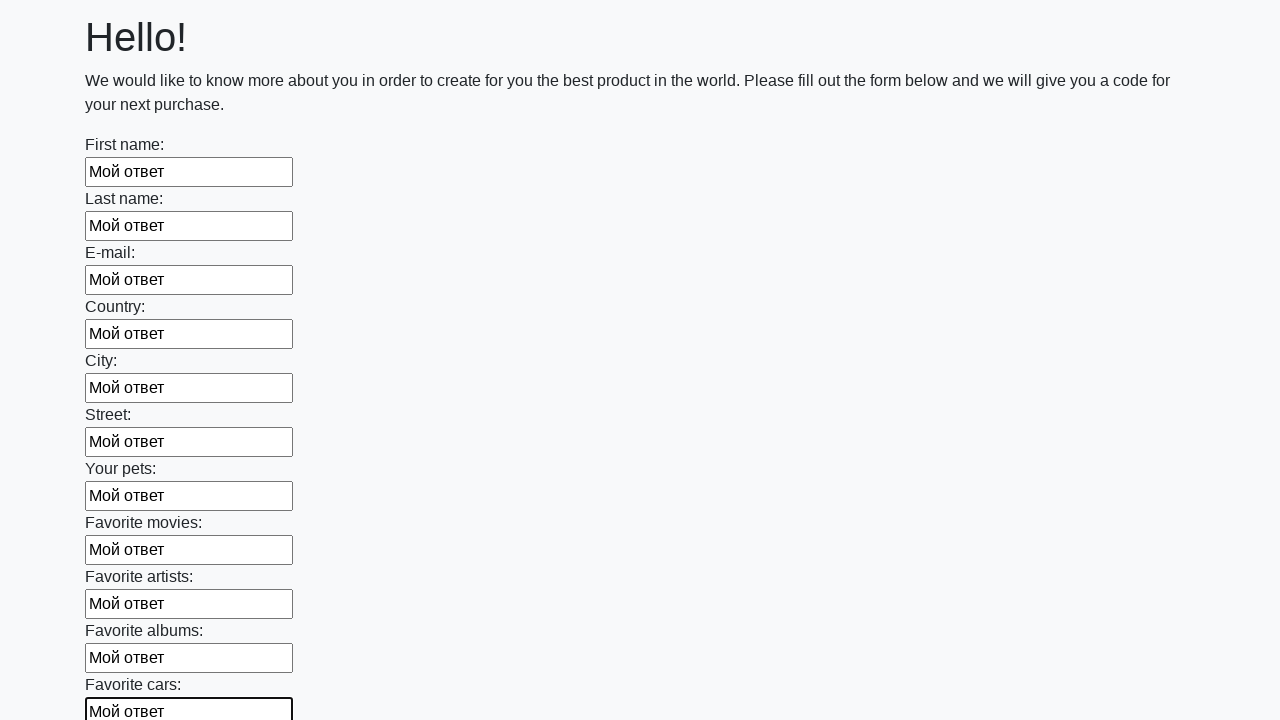

Filled input field with 'Мой ответ' on input >> nth=11
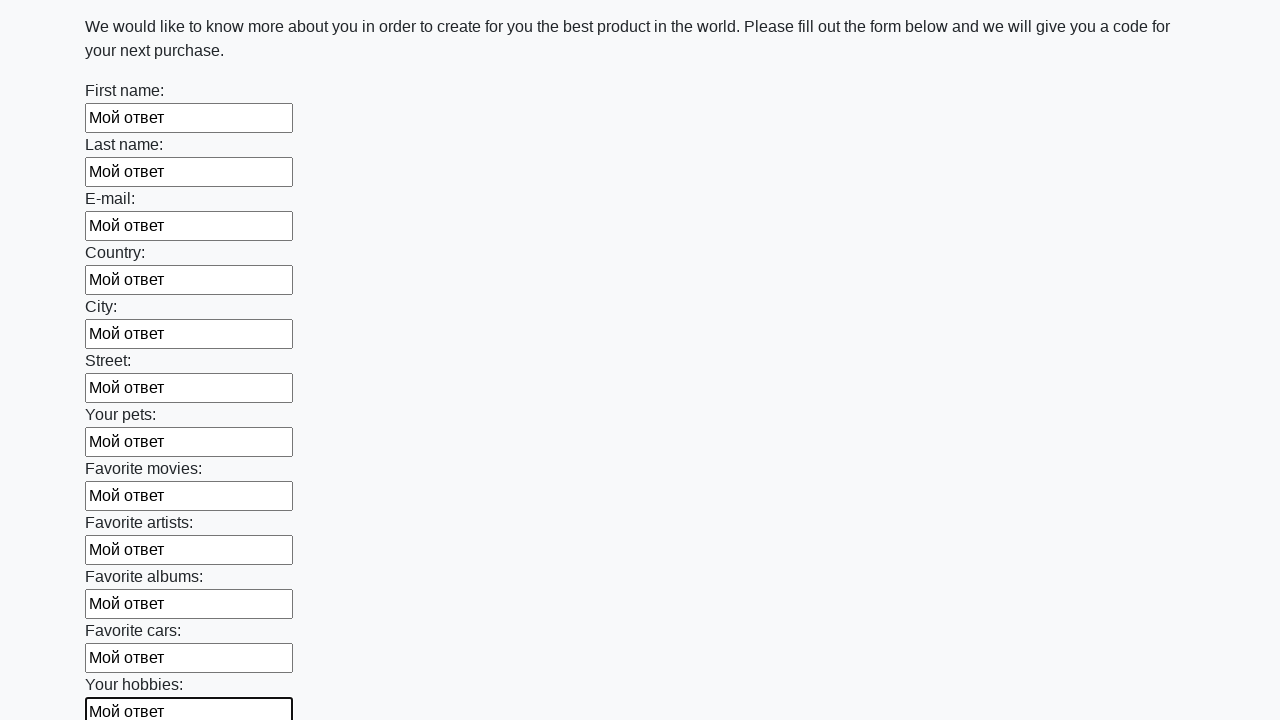

Filled input field with 'Мой ответ' on input >> nth=12
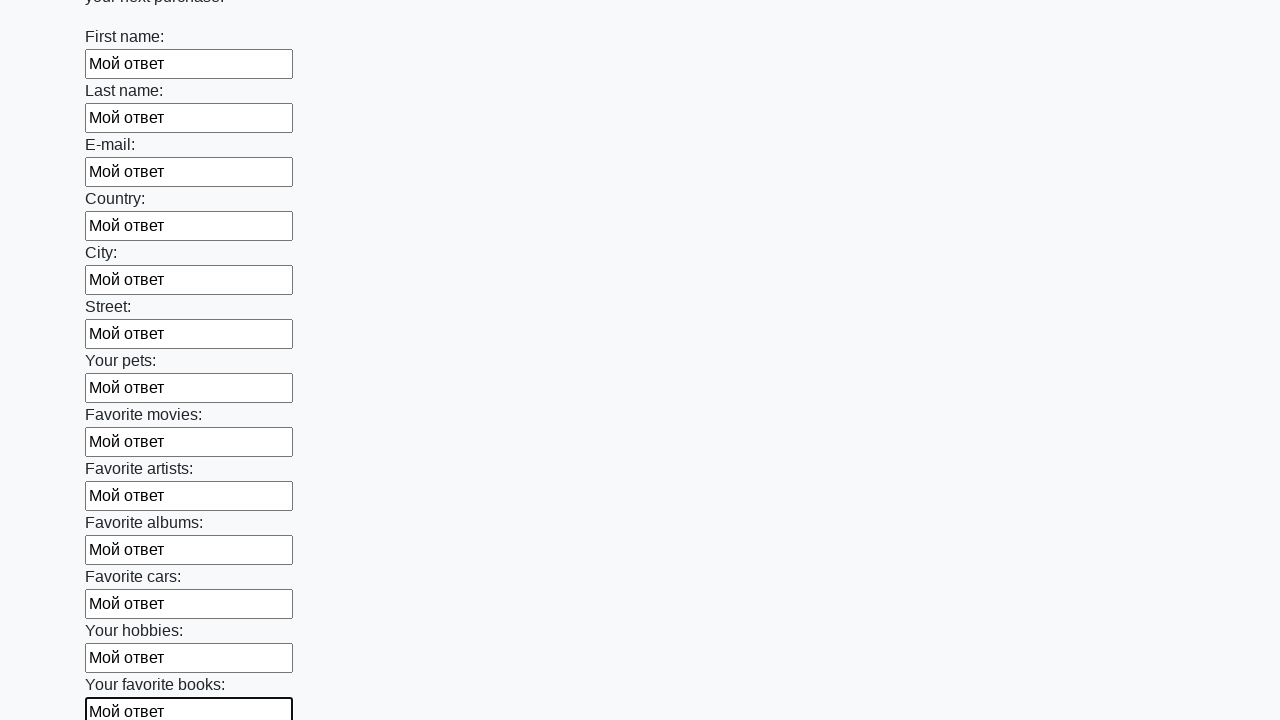

Filled input field with 'Мой ответ' on input >> nth=13
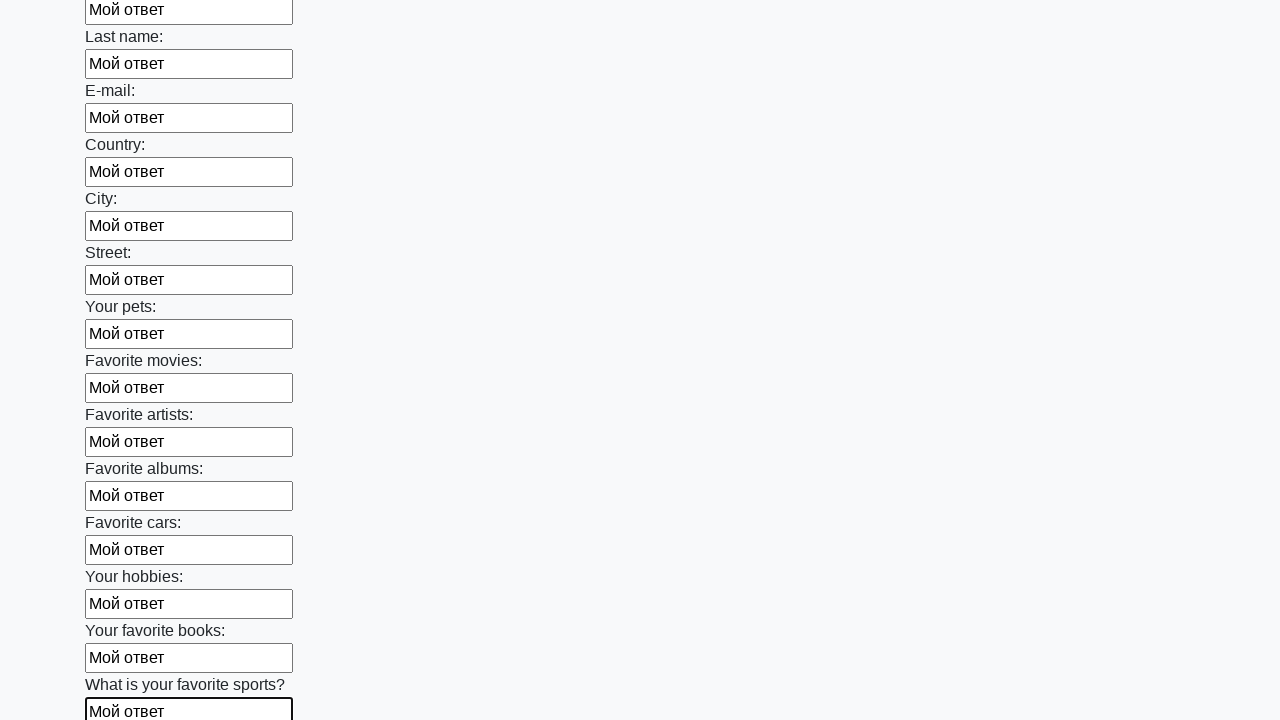

Filled input field with 'Мой ответ' on input >> nth=14
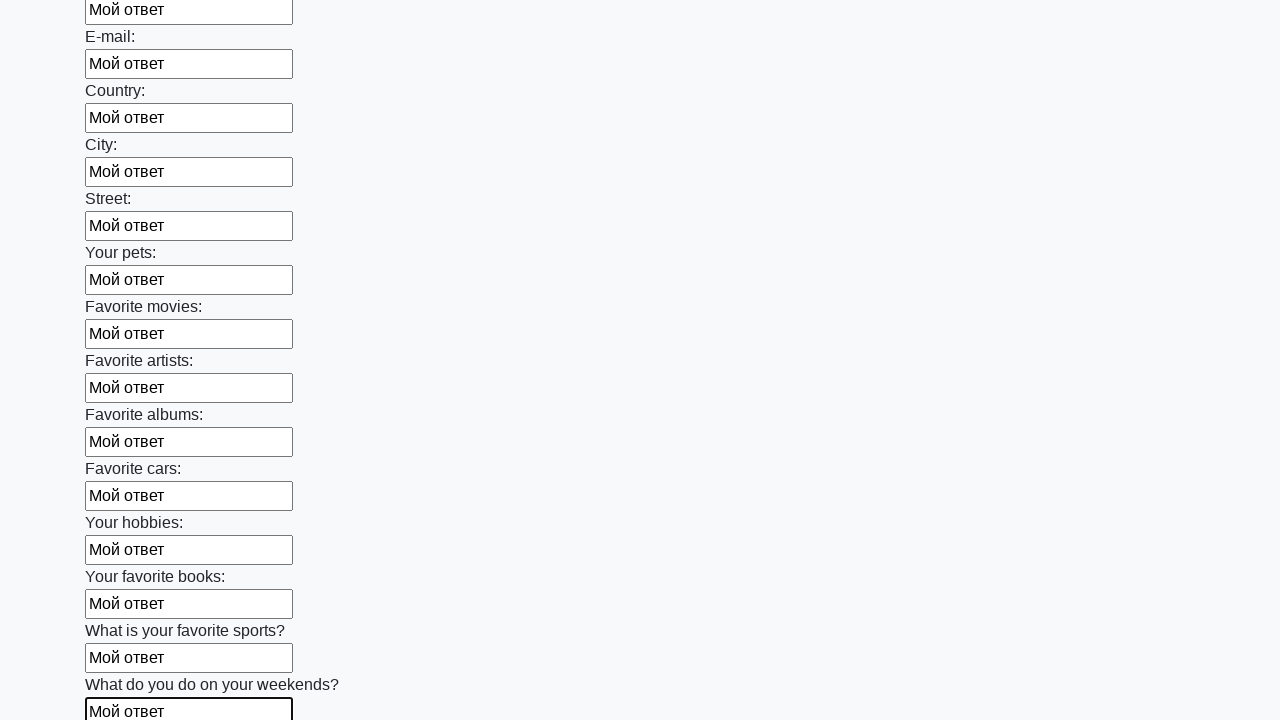

Filled input field with 'Мой ответ' on input >> nth=15
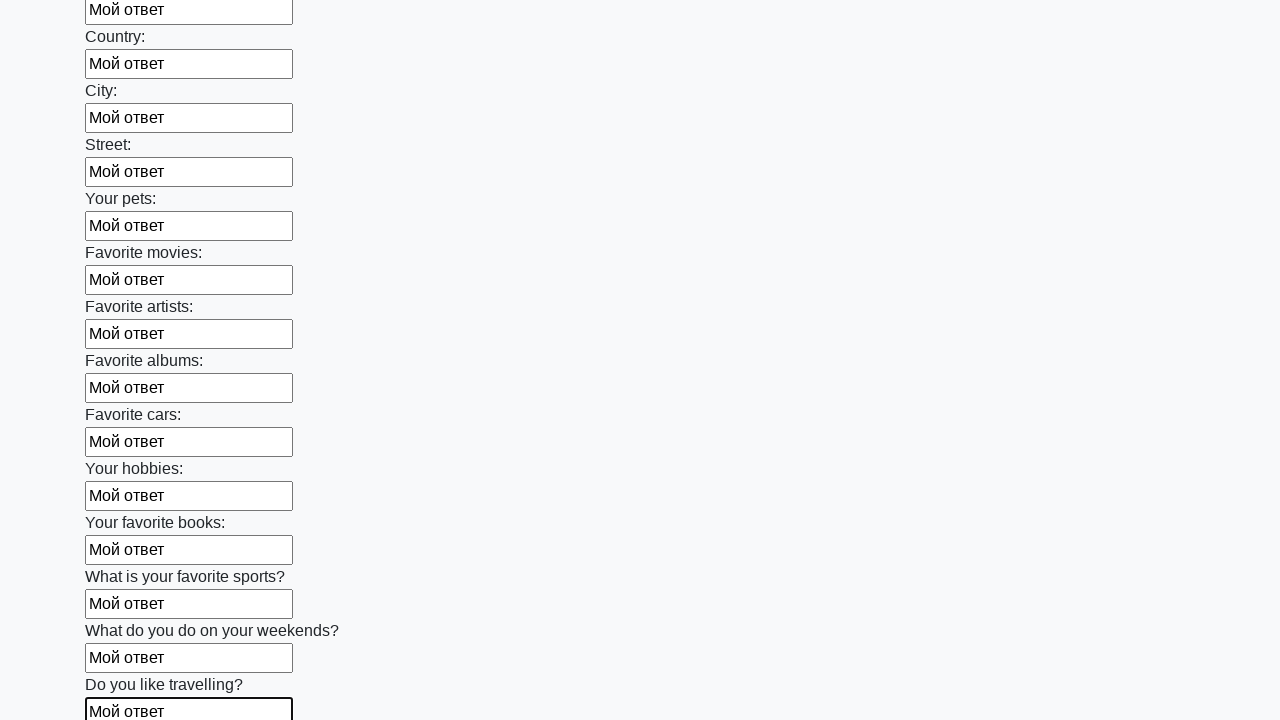

Filled input field with 'Мой ответ' on input >> nth=16
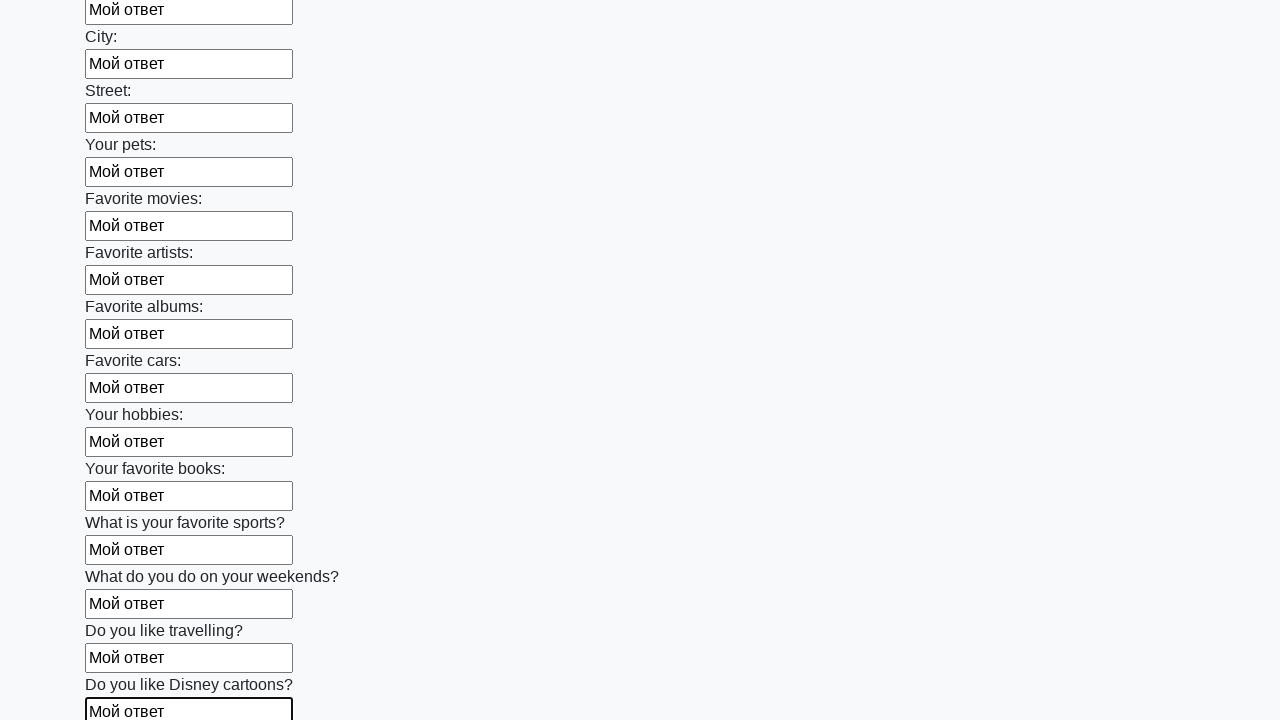

Filled input field with 'Мой ответ' on input >> nth=17
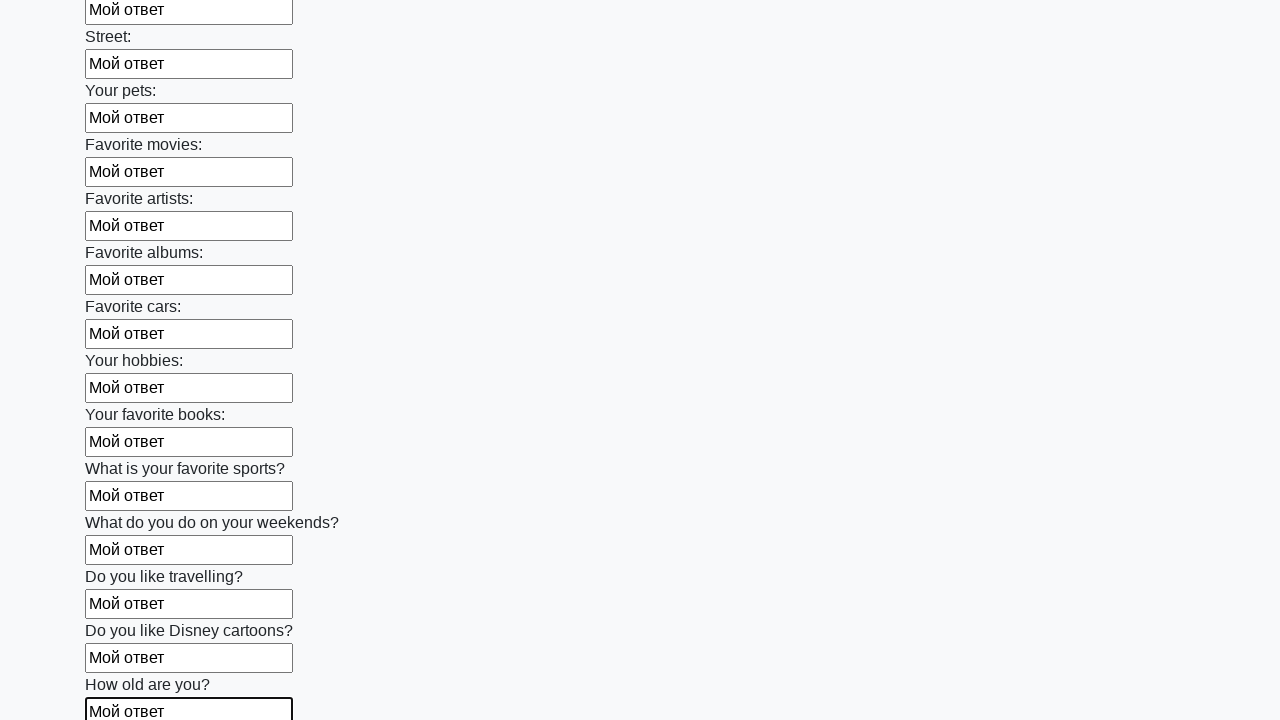

Filled input field with 'Мой ответ' on input >> nth=18
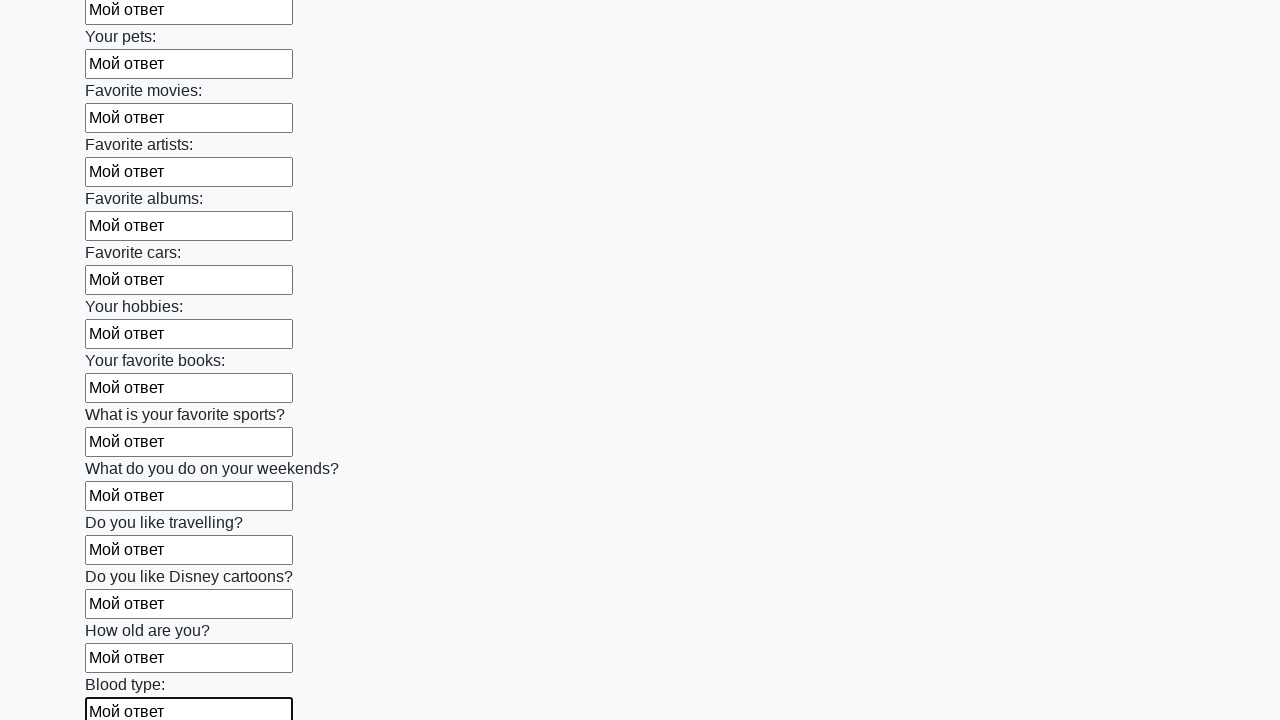

Filled input field with 'Мой ответ' on input >> nth=19
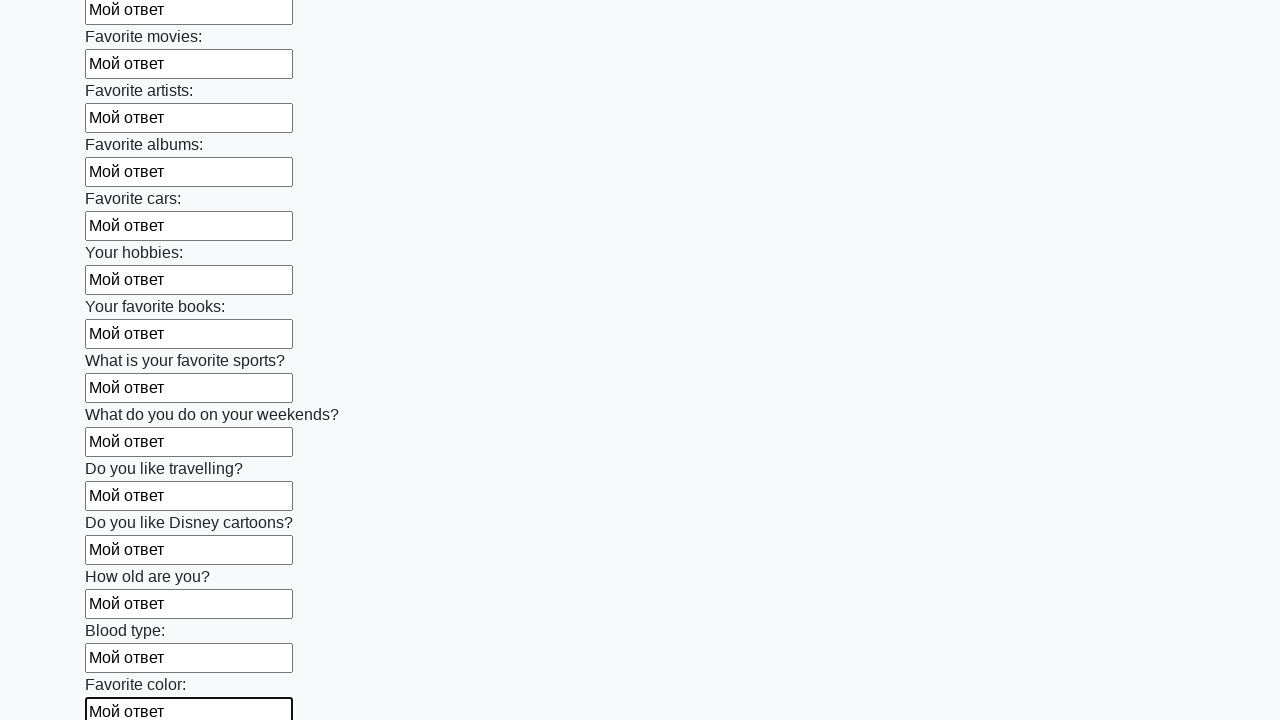

Filled input field with 'Мой ответ' on input >> nth=20
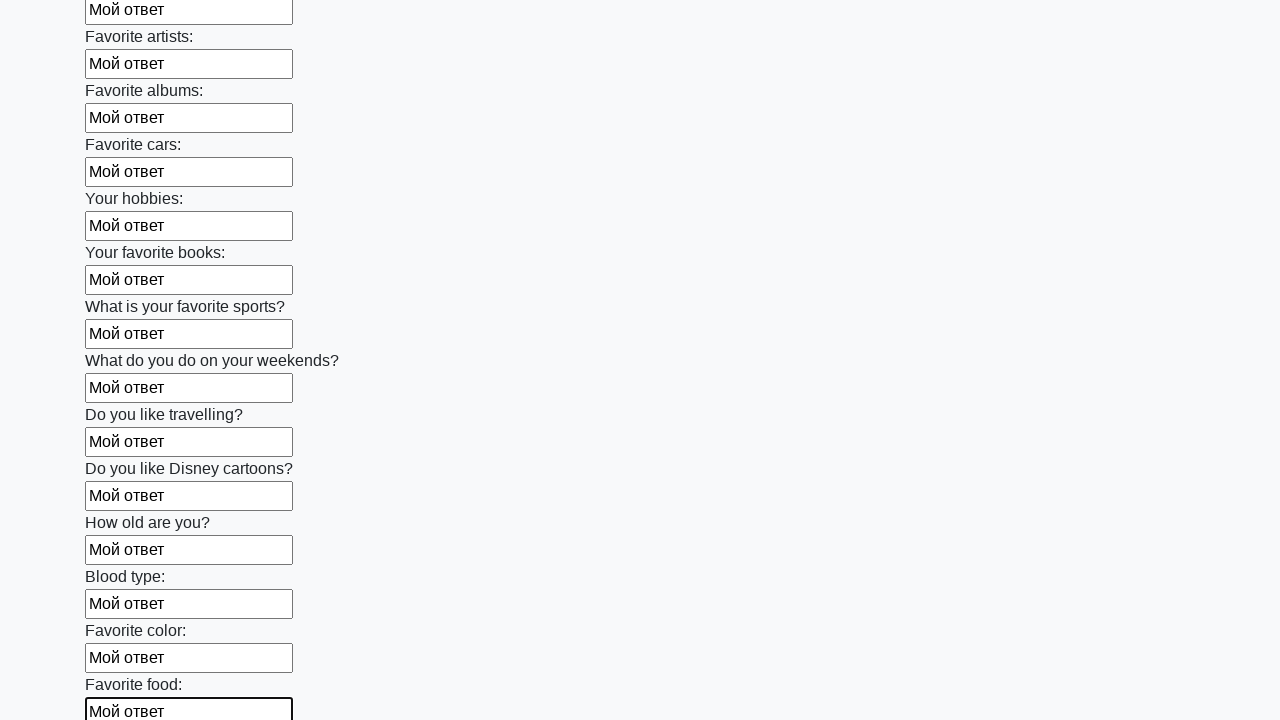

Filled input field with 'Мой ответ' on input >> nth=21
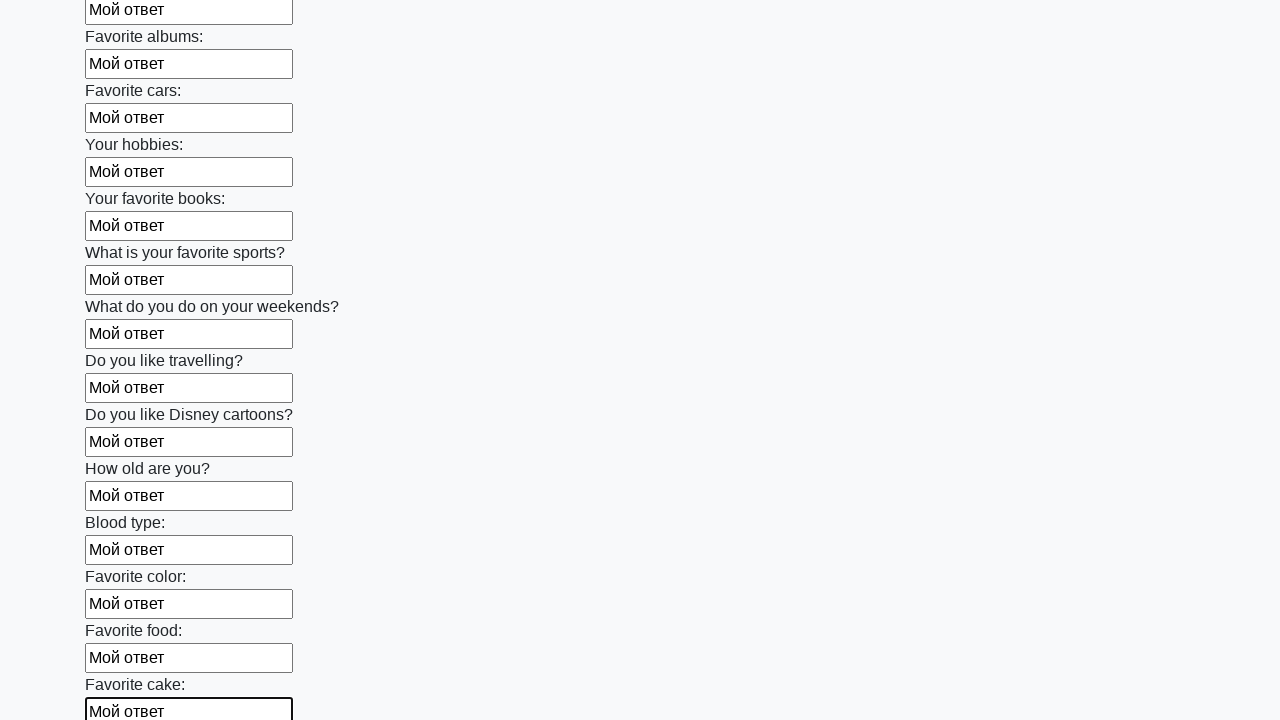

Filled input field with 'Мой ответ' on input >> nth=22
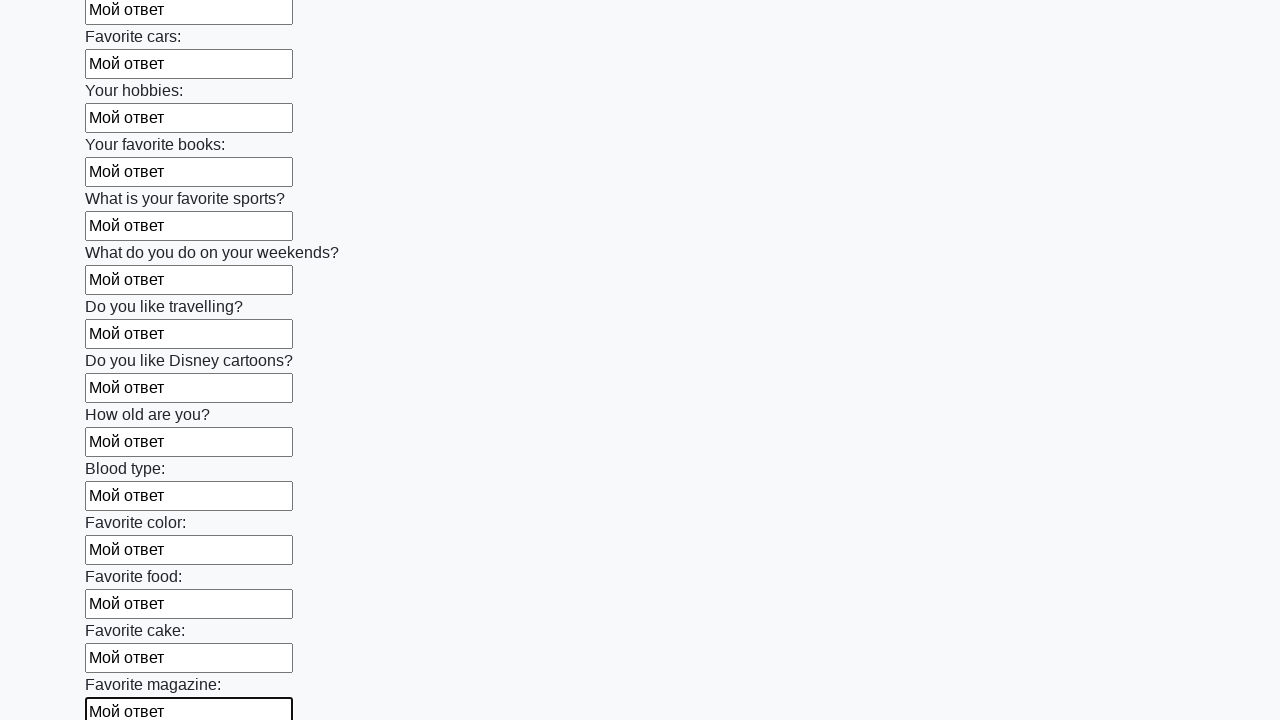

Filled input field with 'Мой ответ' on input >> nth=23
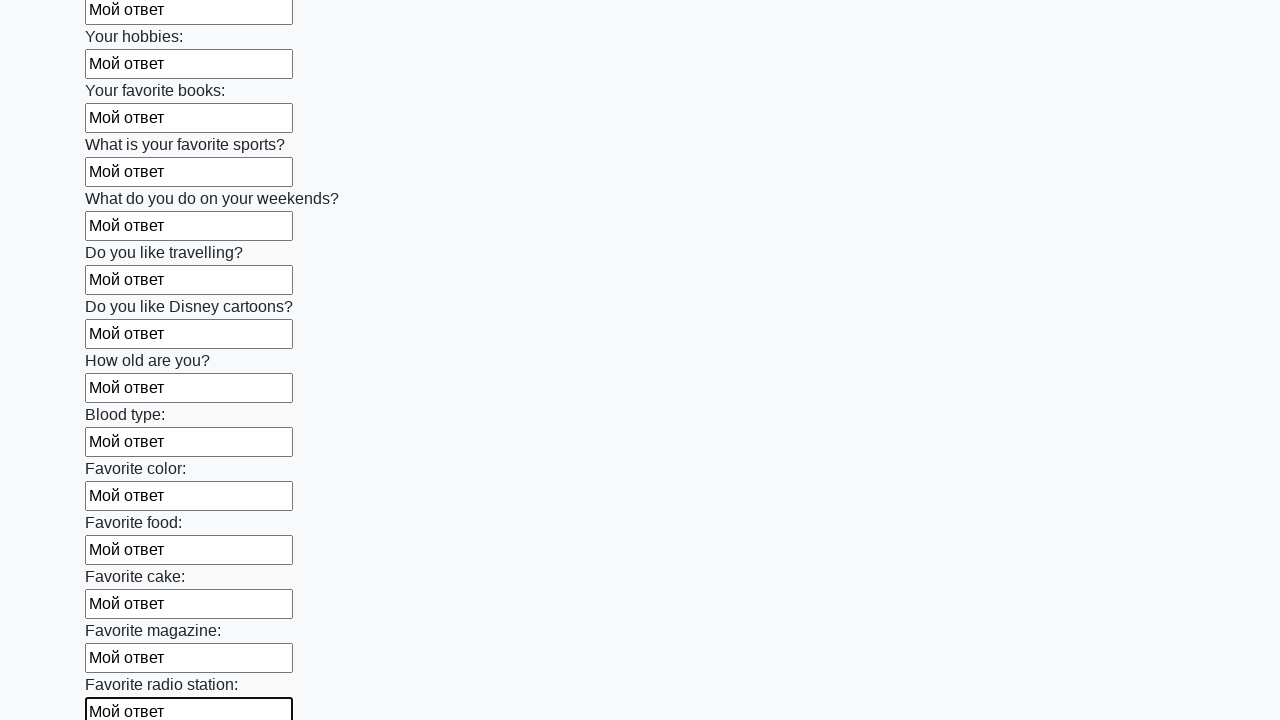

Filled input field with 'Мой ответ' on input >> nth=24
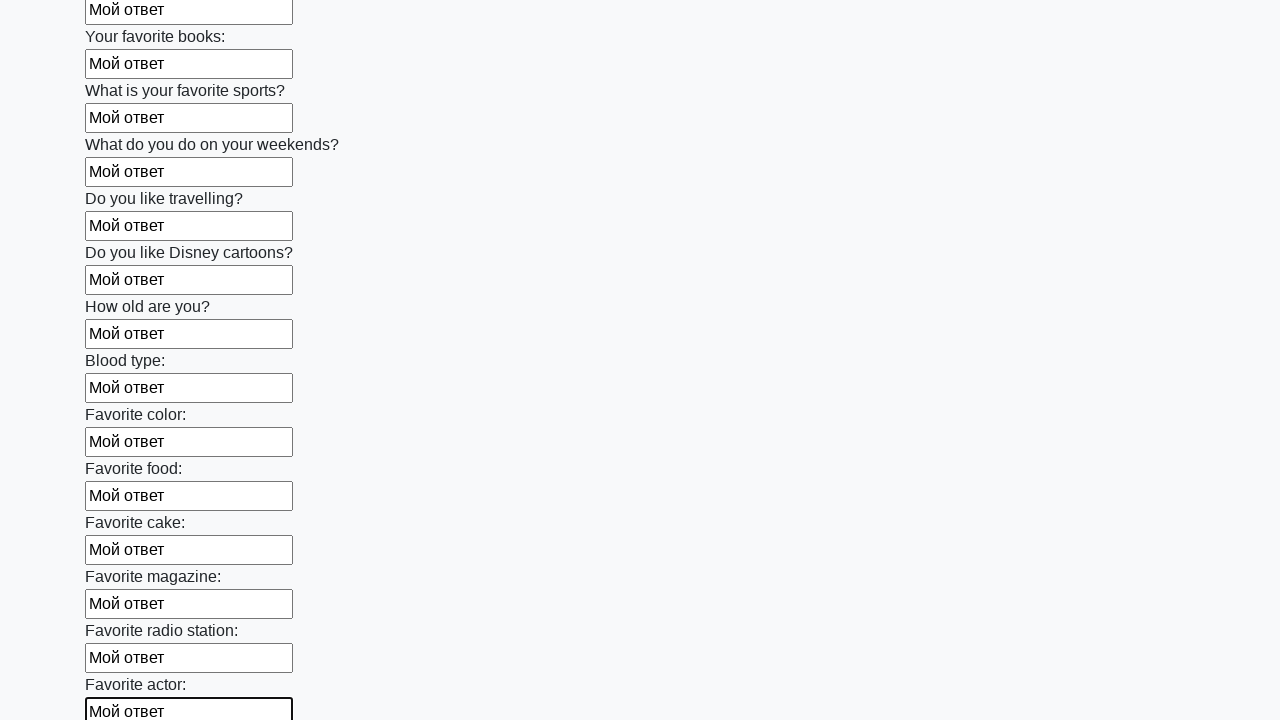

Filled input field with 'Мой ответ' on input >> nth=25
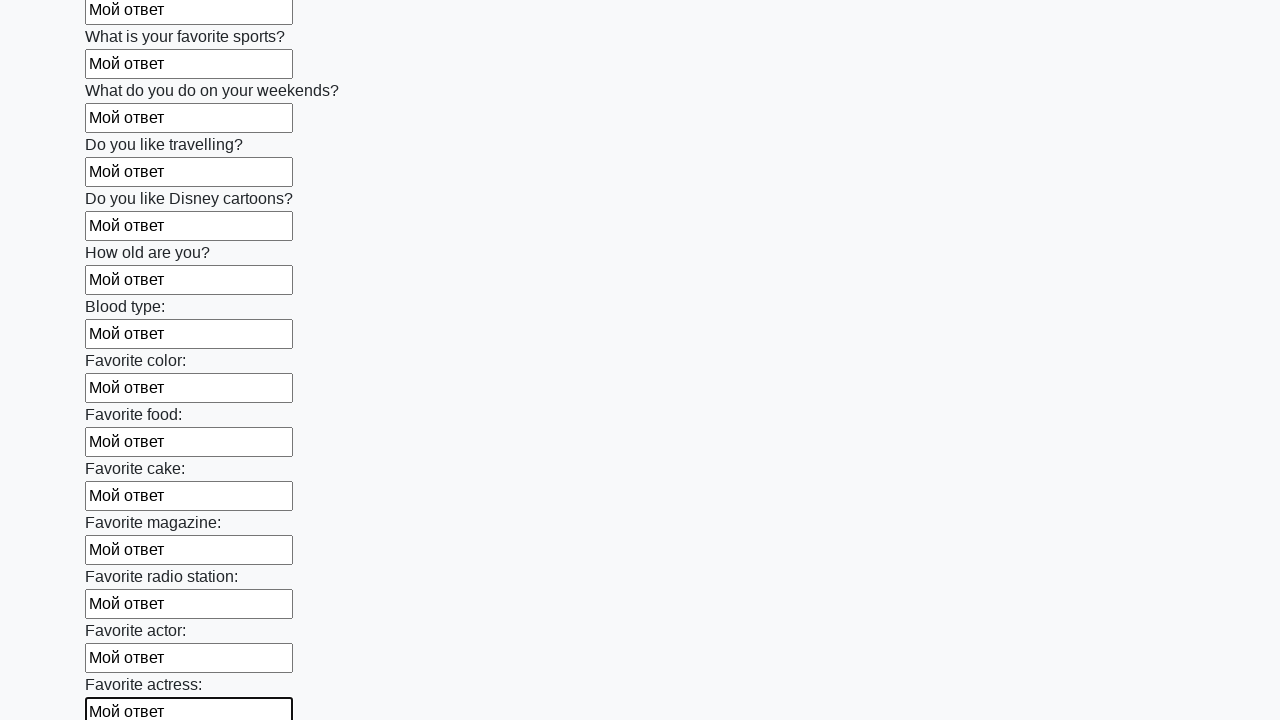

Filled input field with 'Мой ответ' on input >> nth=26
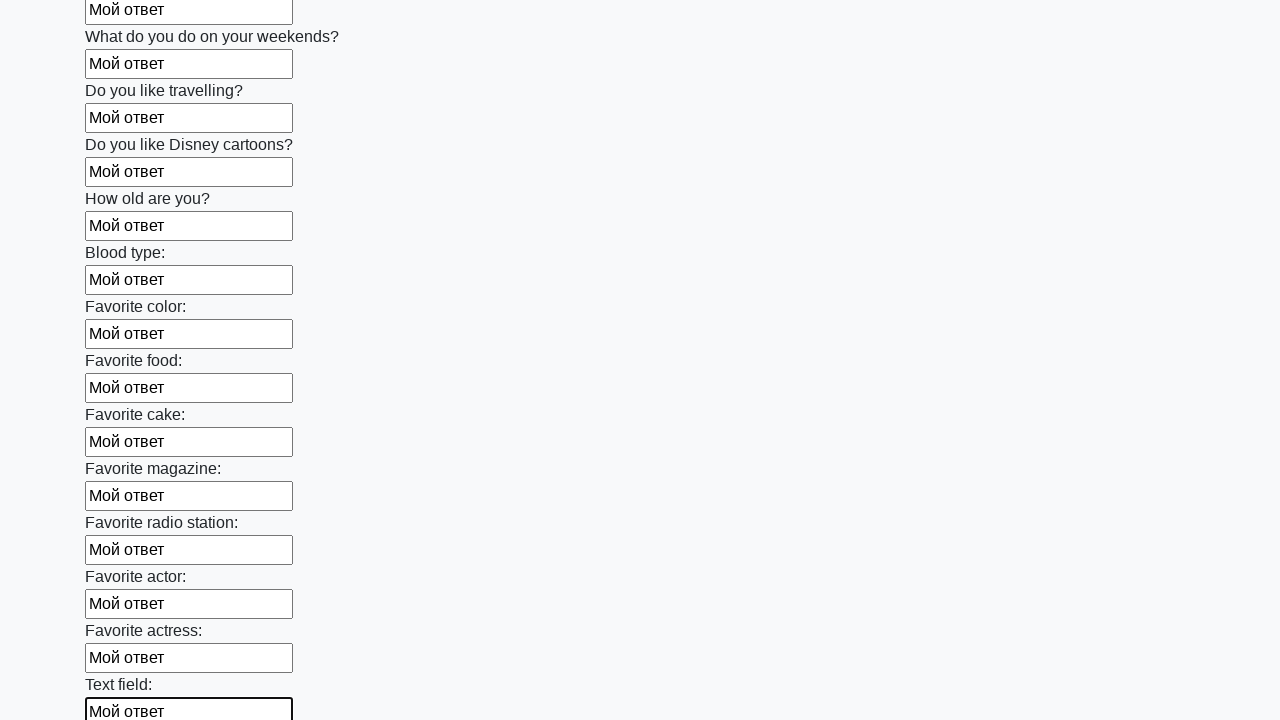

Filled input field with 'Мой ответ' on input >> nth=27
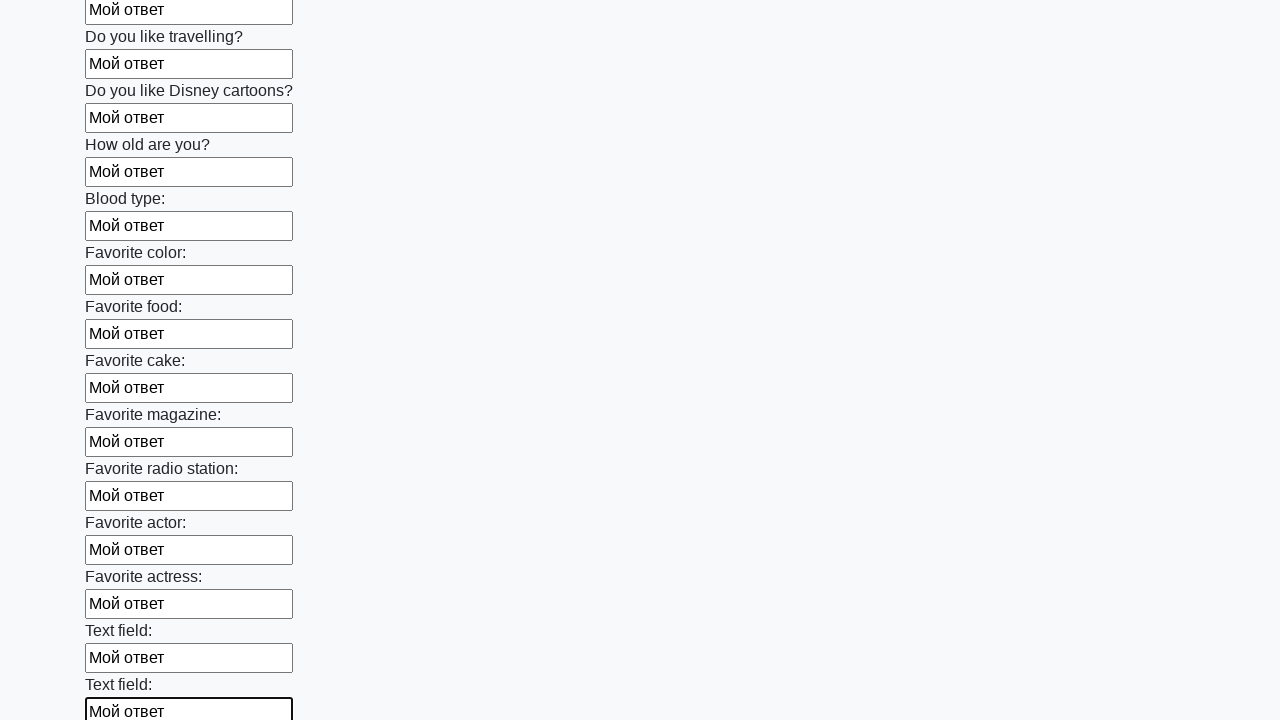

Filled input field with 'Мой ответ' on input >> nth=28
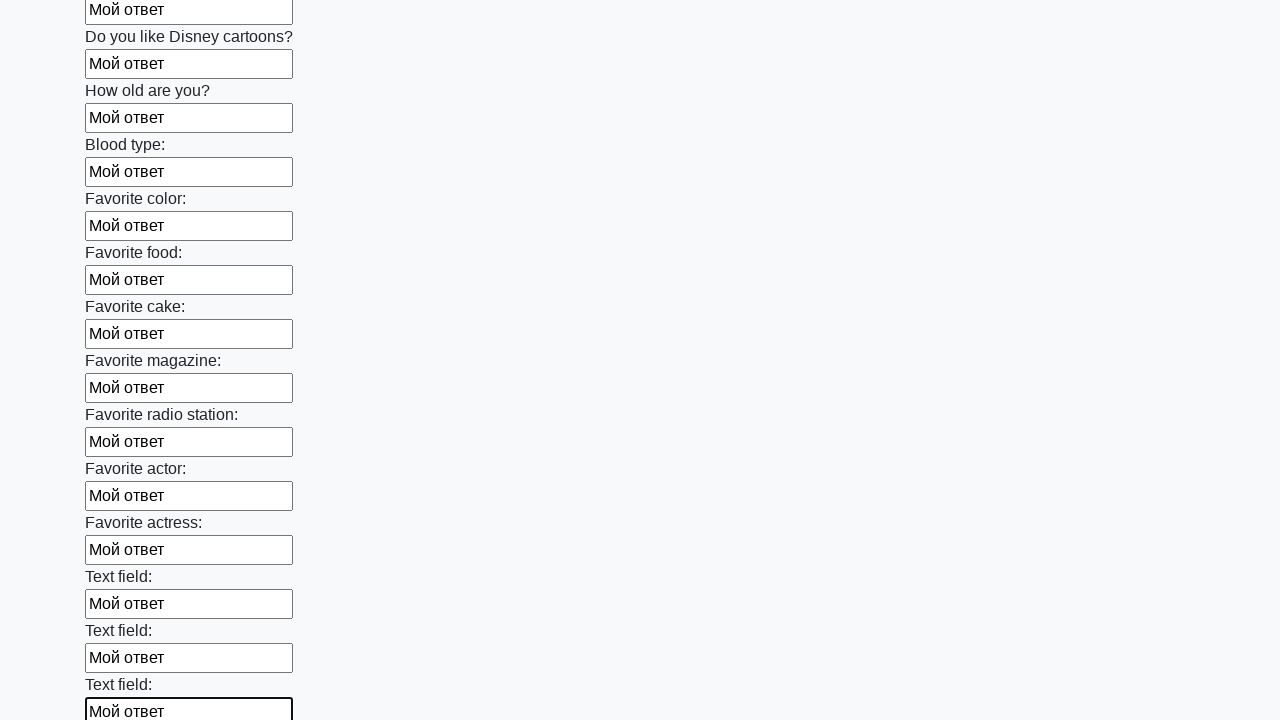

Filled input field with 'Мой ответ' on input >> nth=29
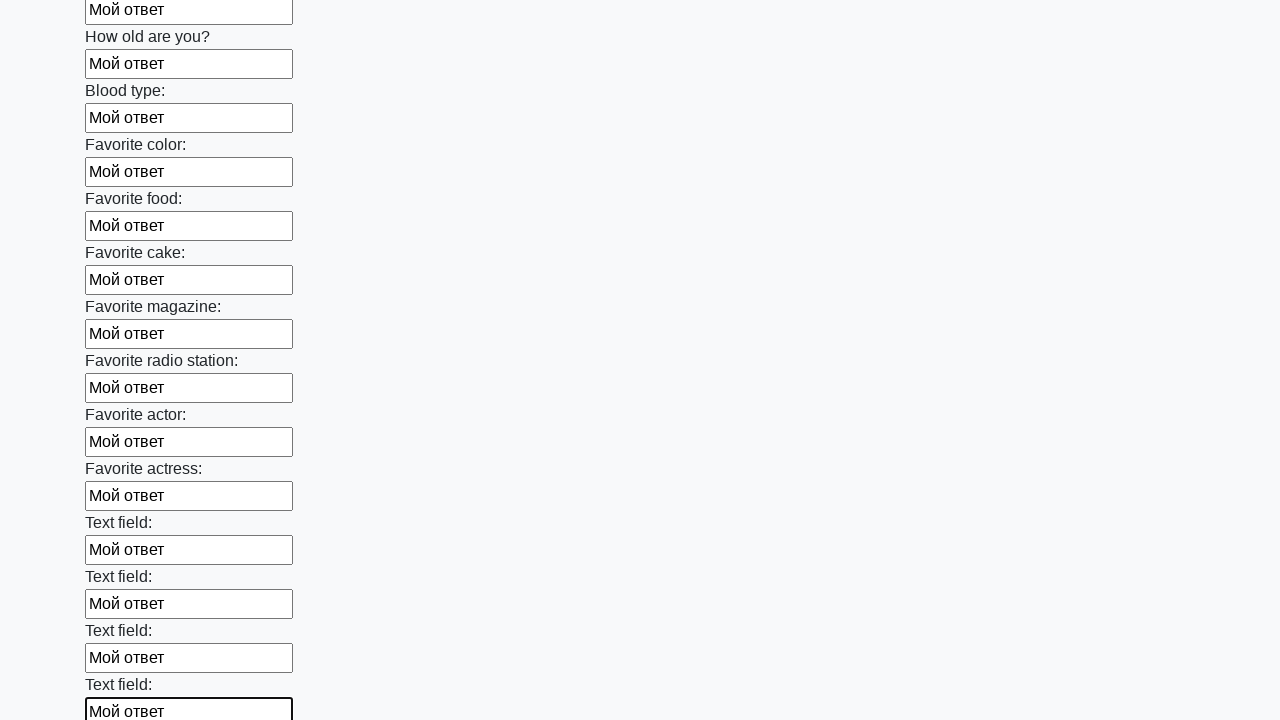

Filled input field with 'Мой ответ' on input >> nth=30
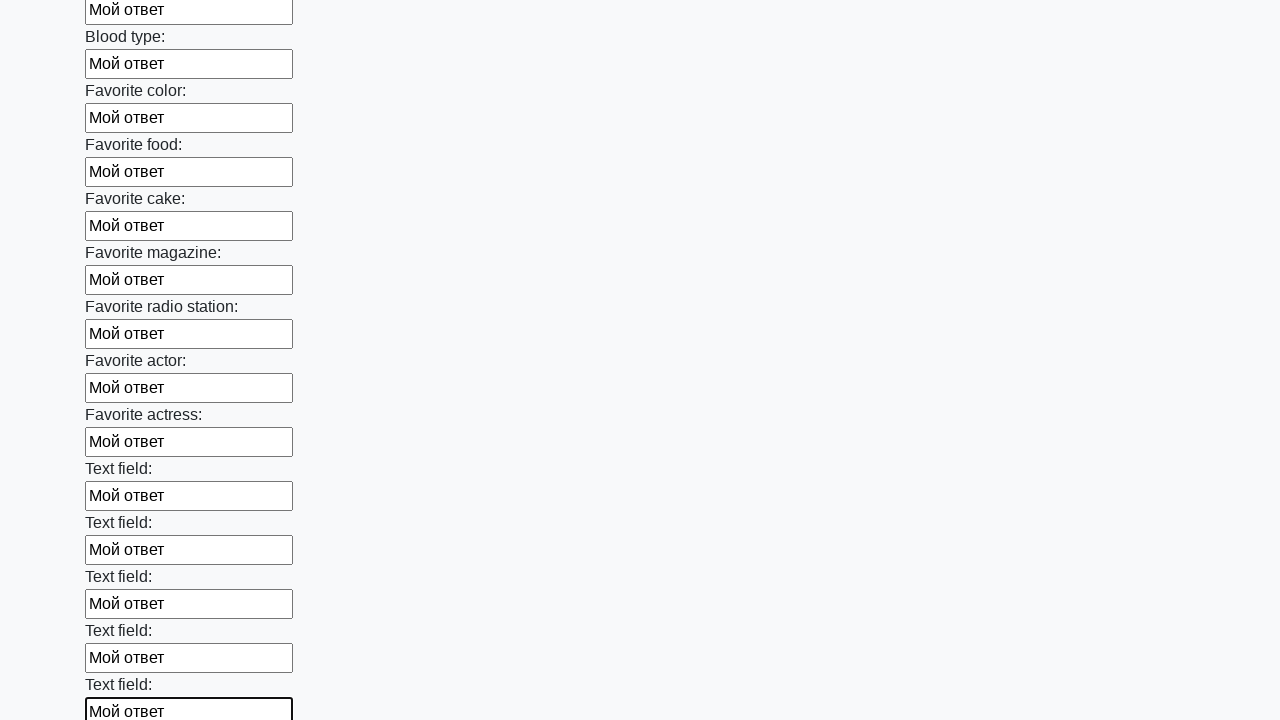

Filled input field with 'Мой ответ' on input >> nth=31
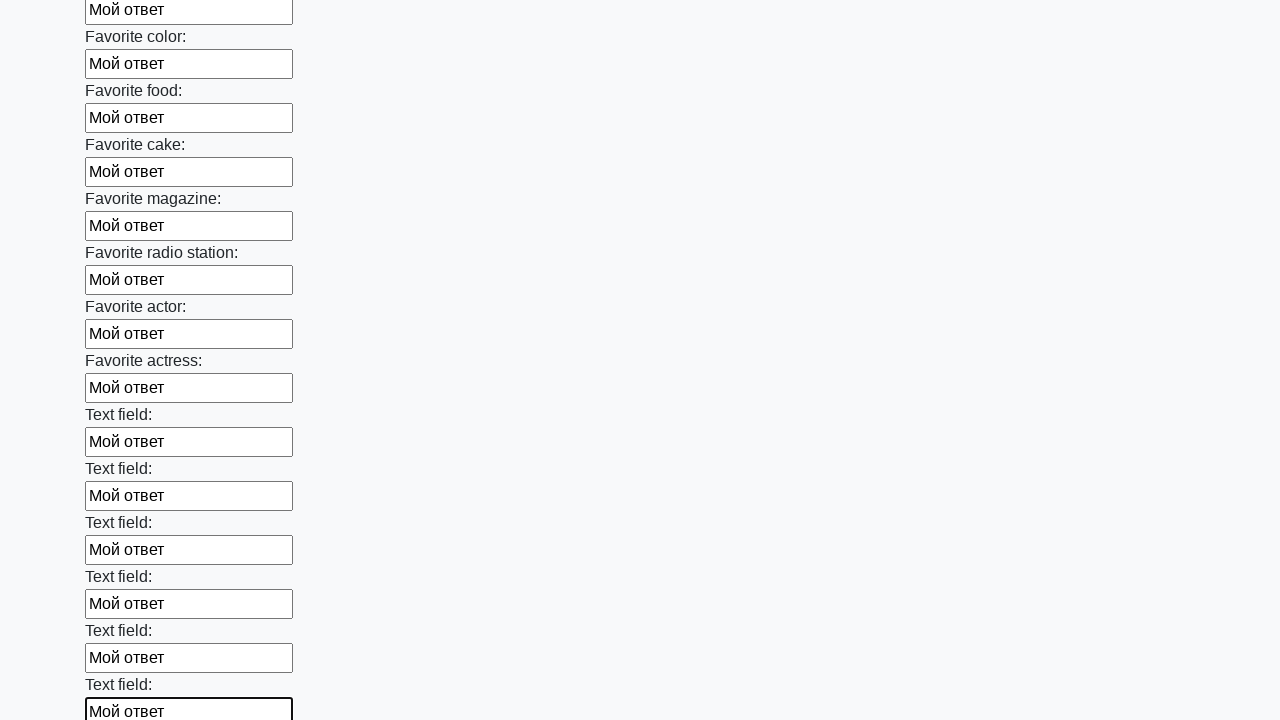

Filled input field with 'Мой ответ' on input >> nth=32
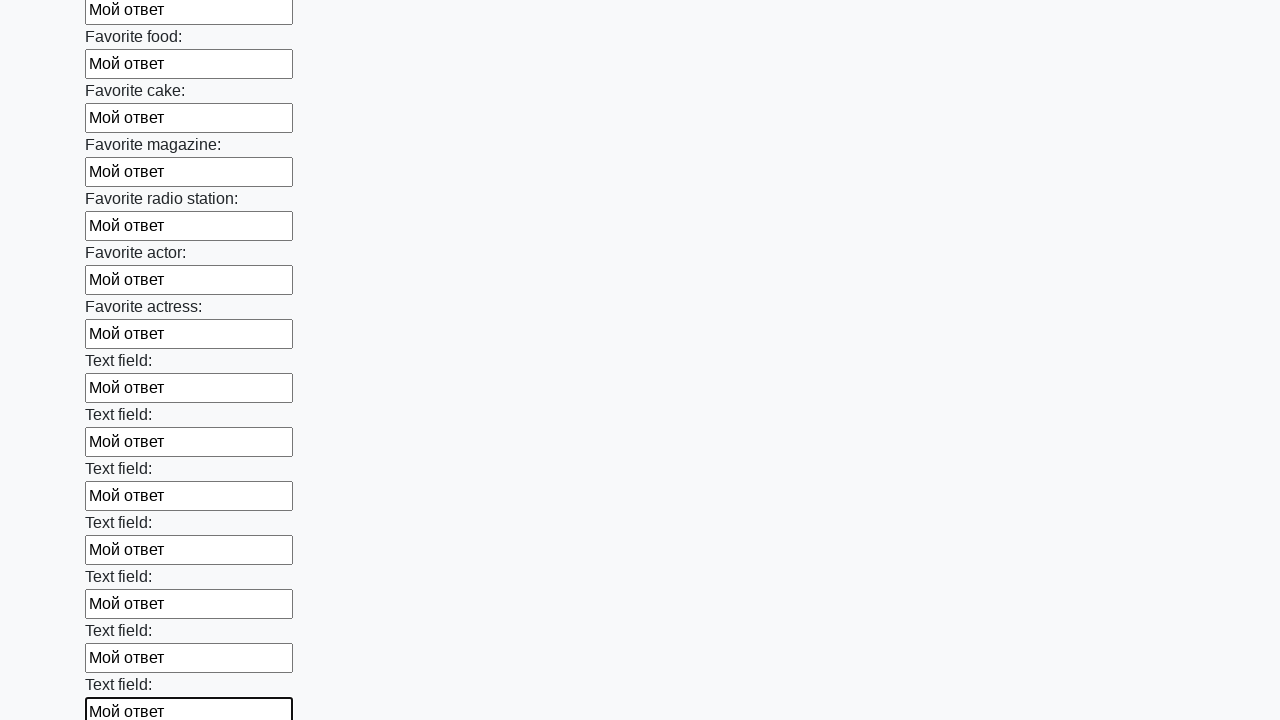

Filled input field with 'Мой ответ' on input >> nth=33
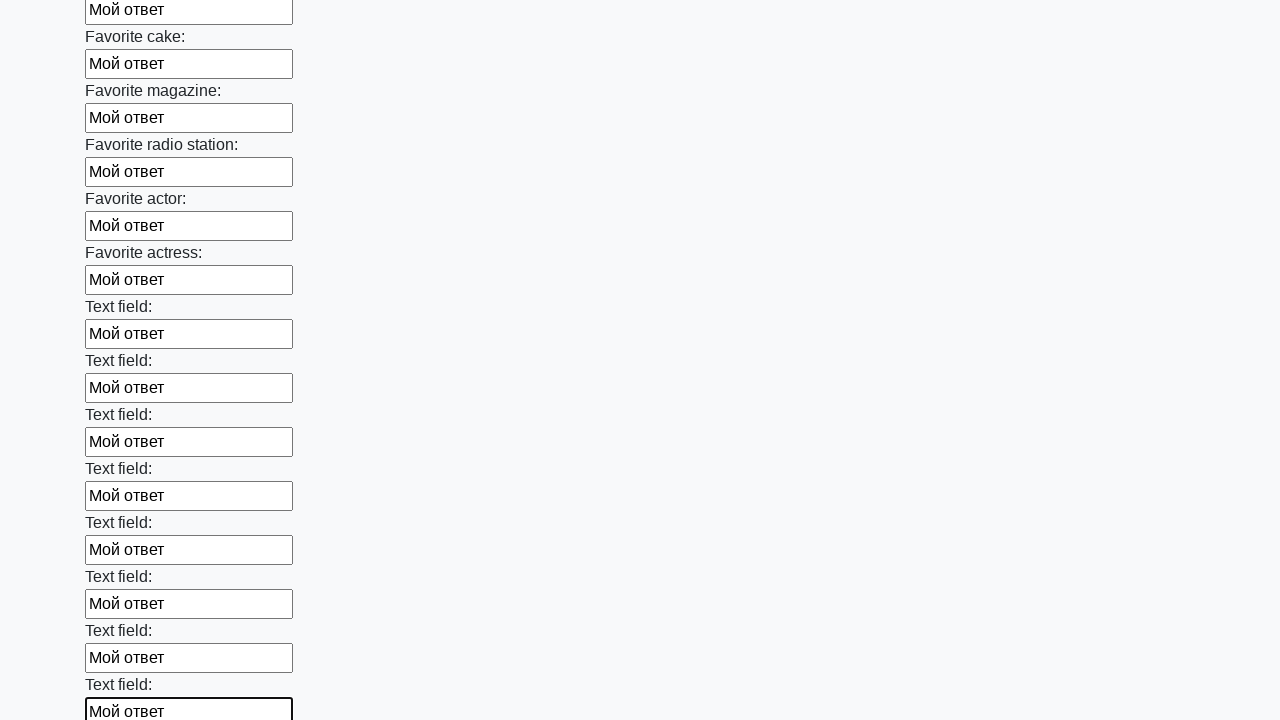

Filled input field with 'Мой ответ' on input >> nth=34
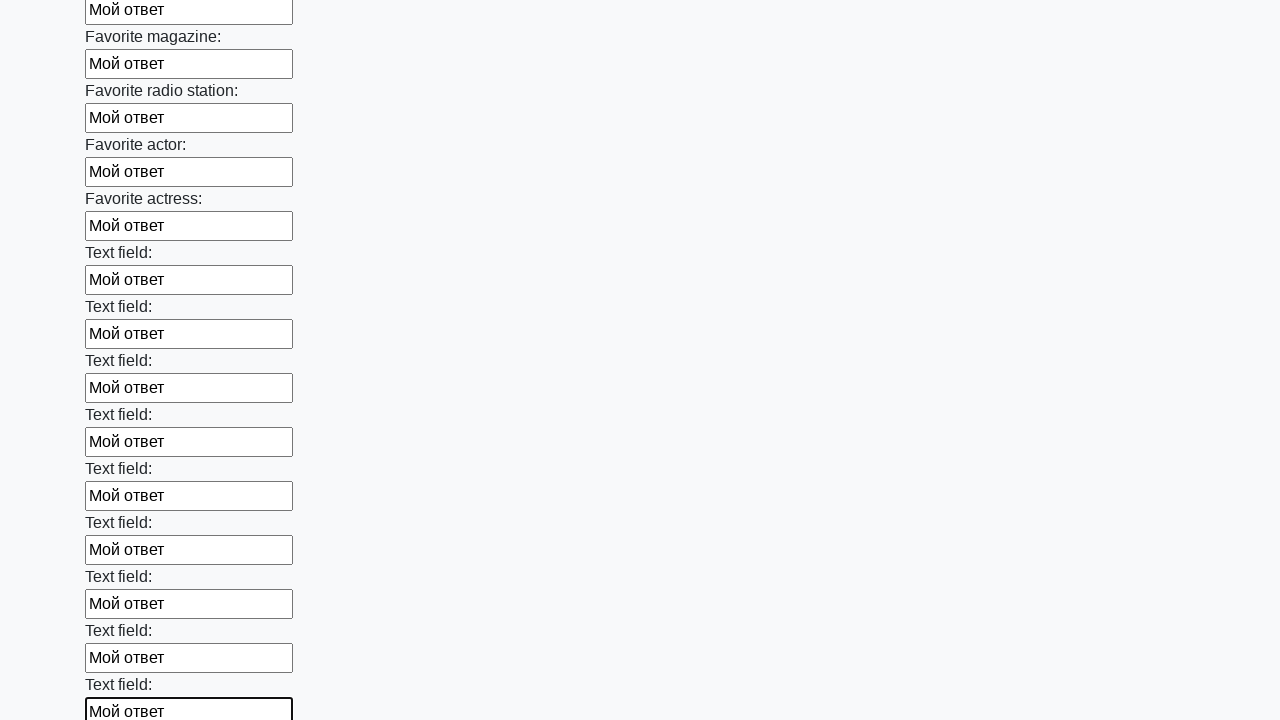

Filled input field with 'Мой ответ' on input >> nth=35
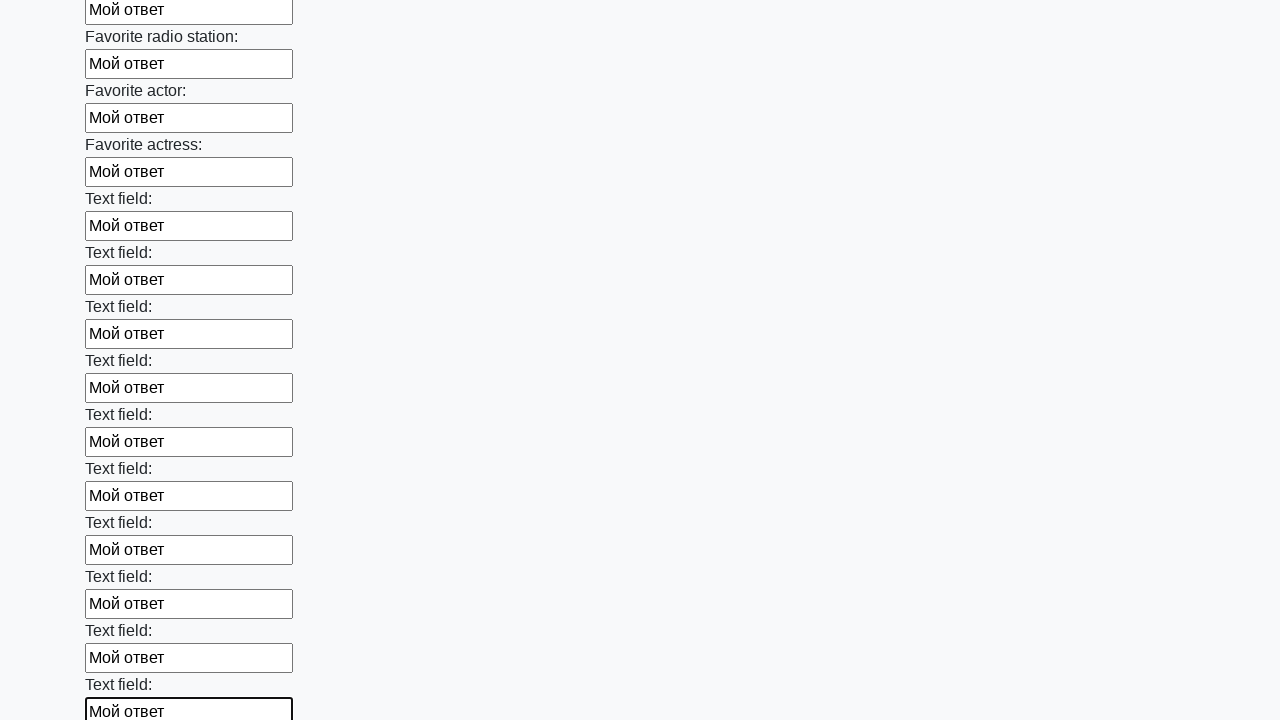

Filled input field with 'Мой ответ' on input >> nth=36
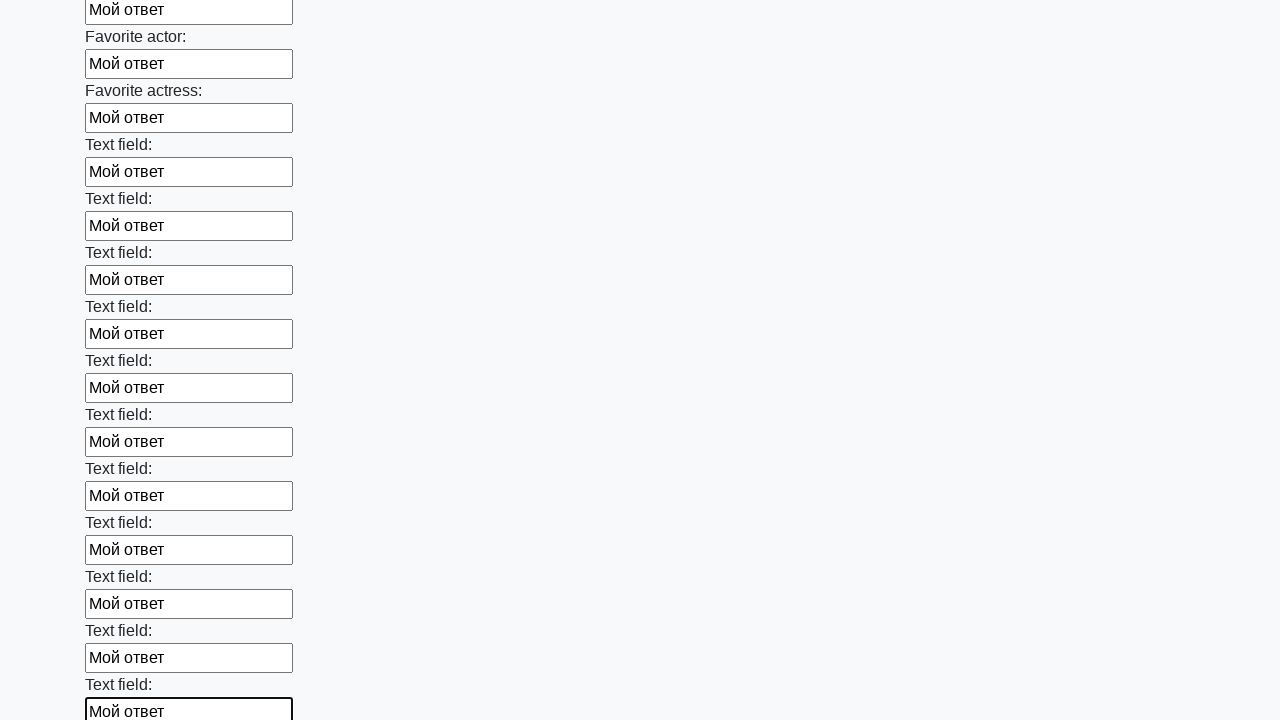

Filled input field with 'Мой ответ' on input >> nth=37
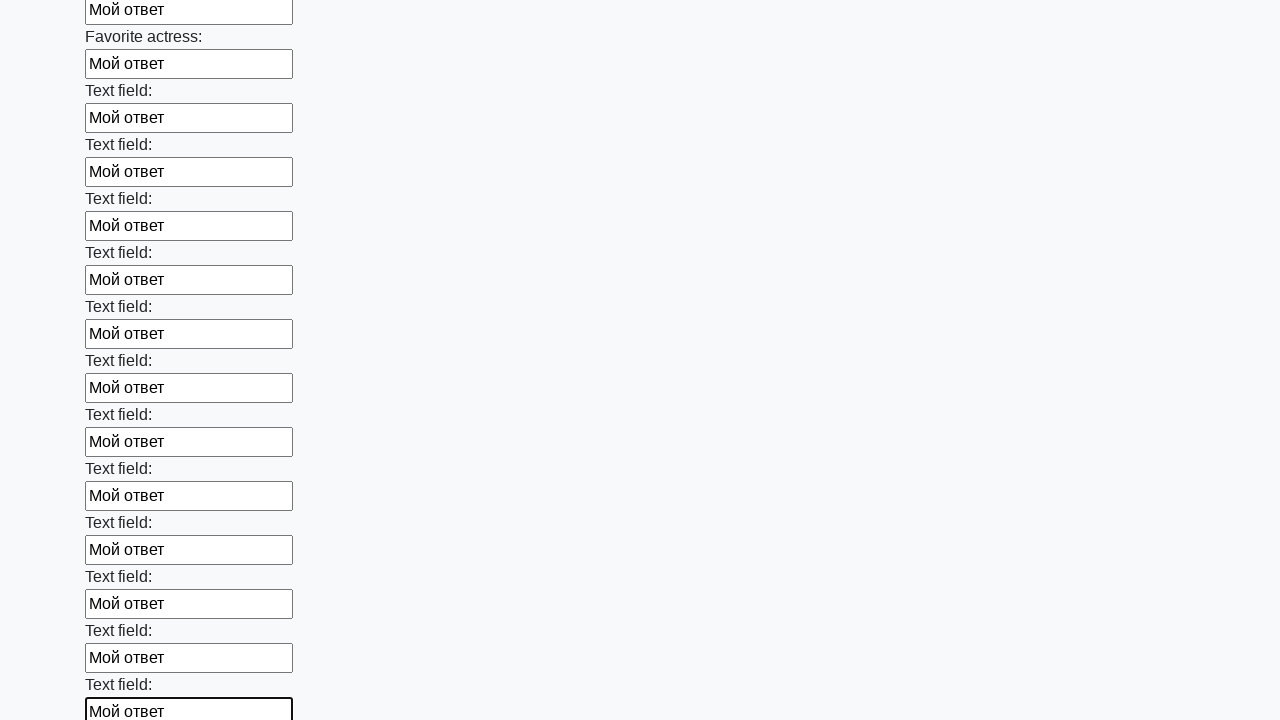

Filled input field with 'Мой ответ' on input >> nth=38
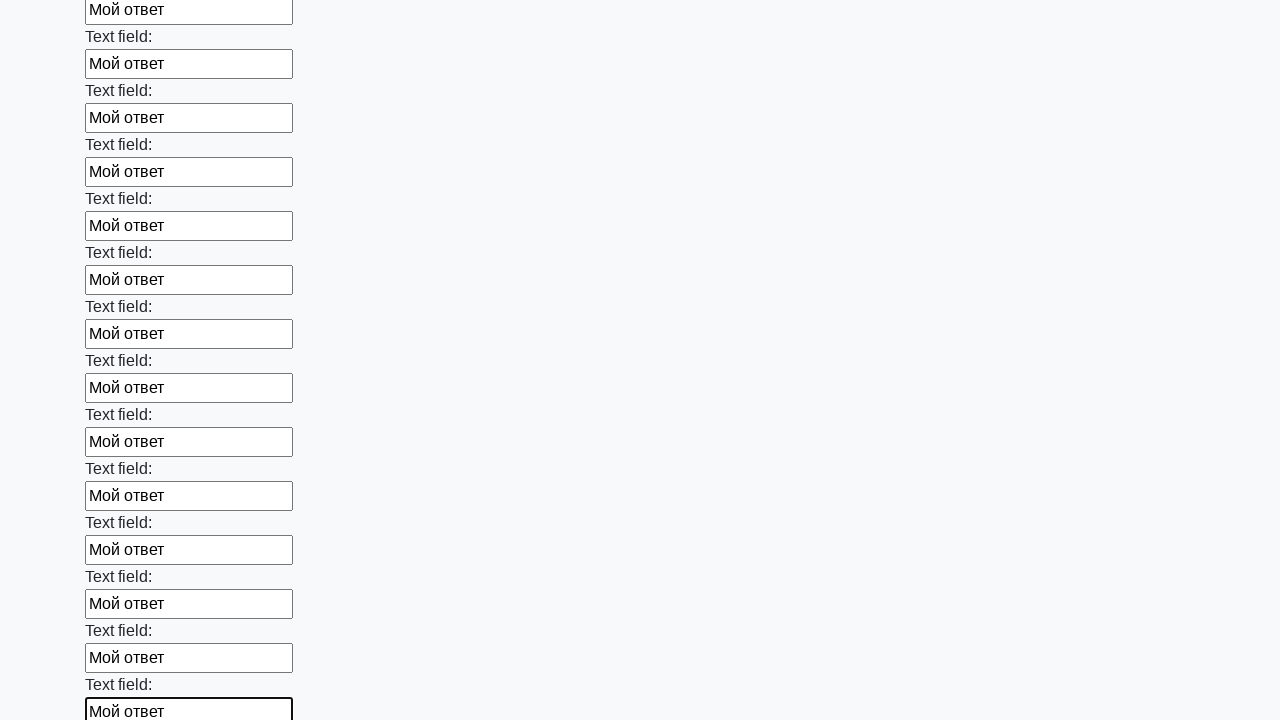

Filled input field with 'Мой ответ' on input >> nth=39
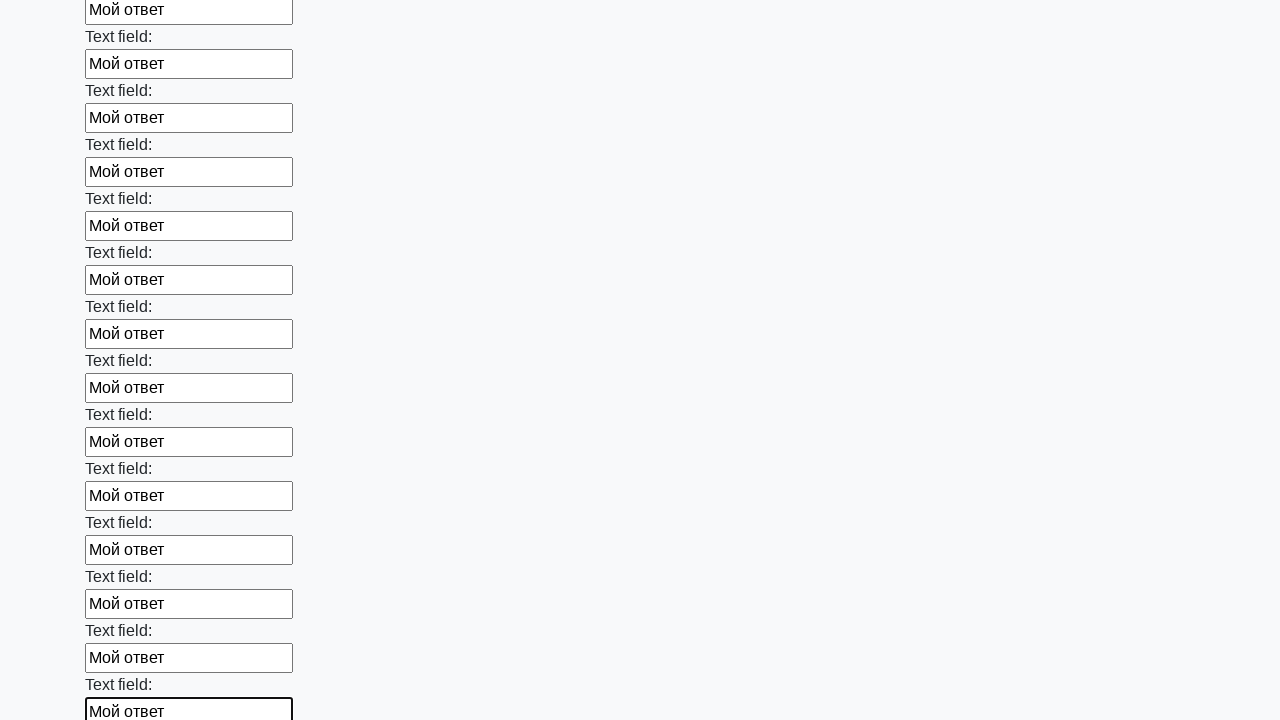

Filled input field with 'Мой ответ' on input >> nth=40
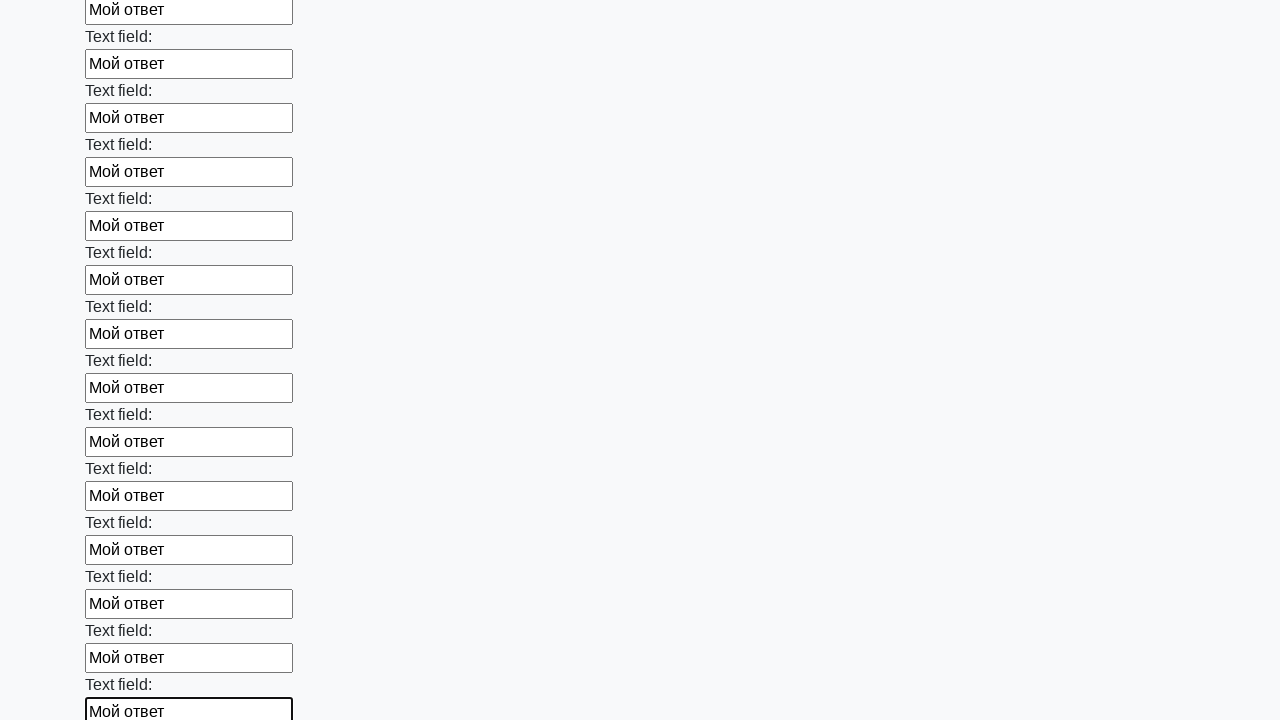

Filled input field with 'Мой ответ' on input >> nth=41
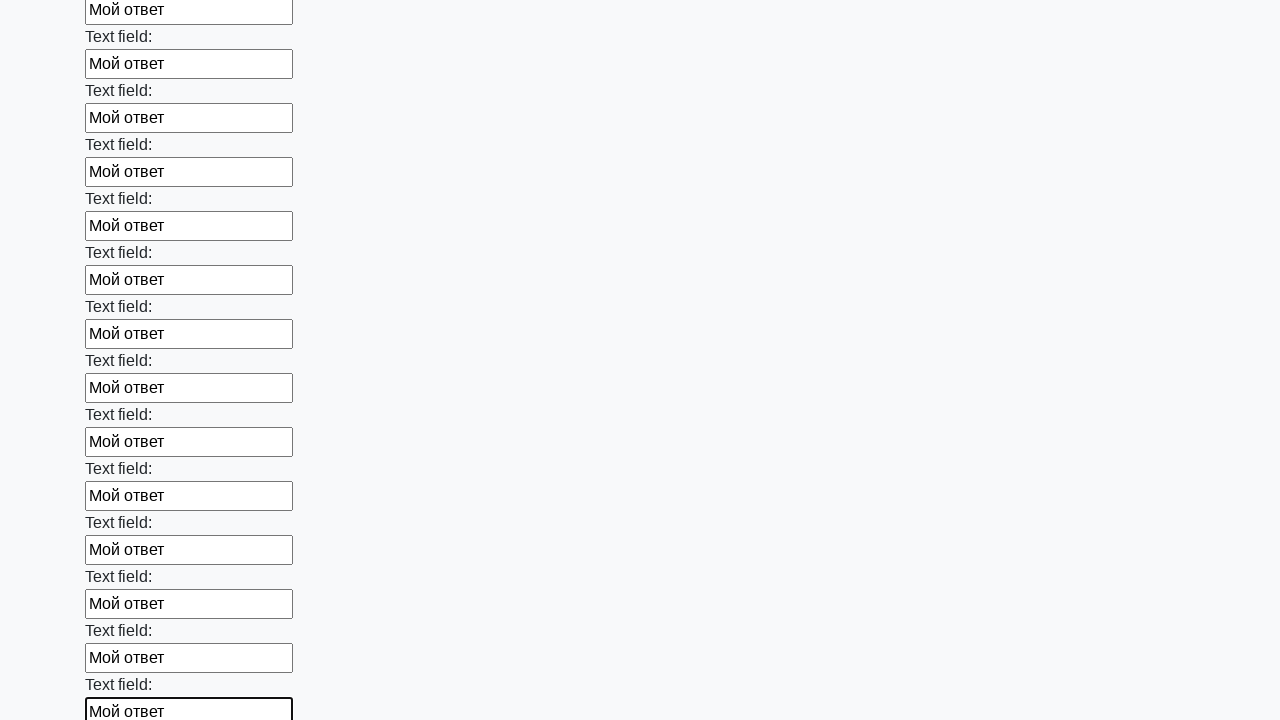

Filled input field with 'Мой ответ' on input >> nth=42
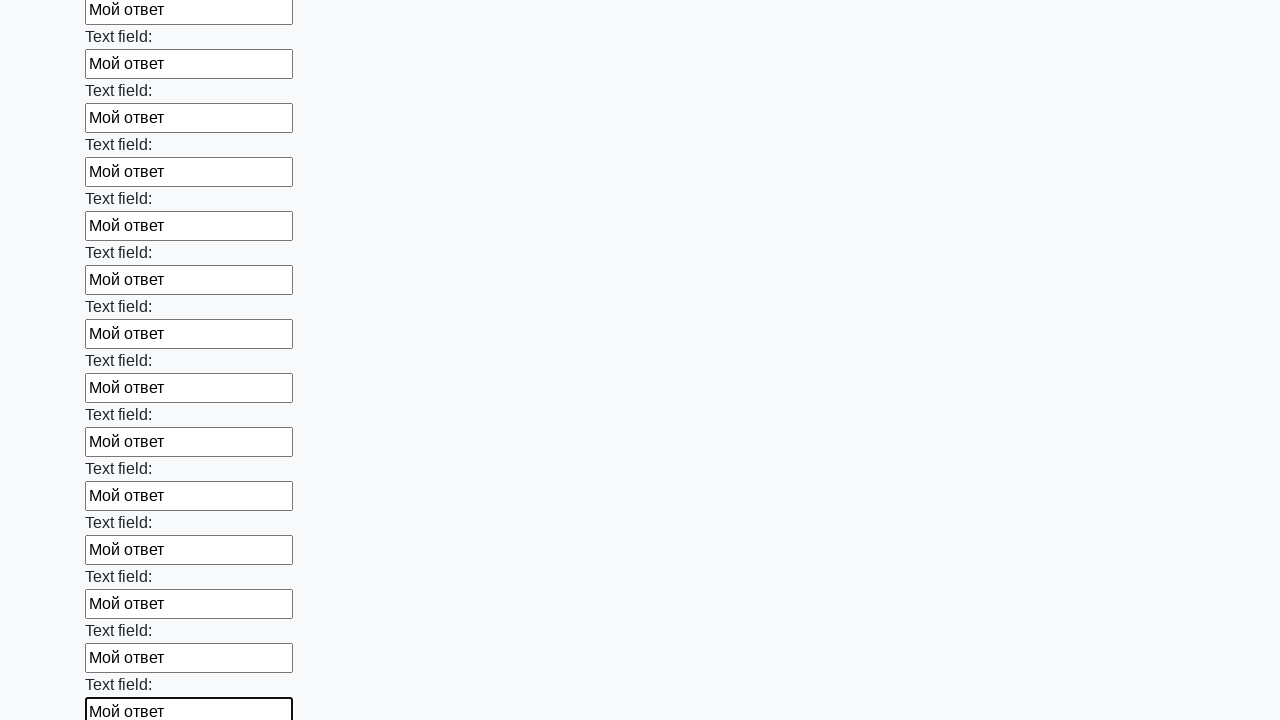

Filled input field with 'Мой ответ' on input >> nth=43
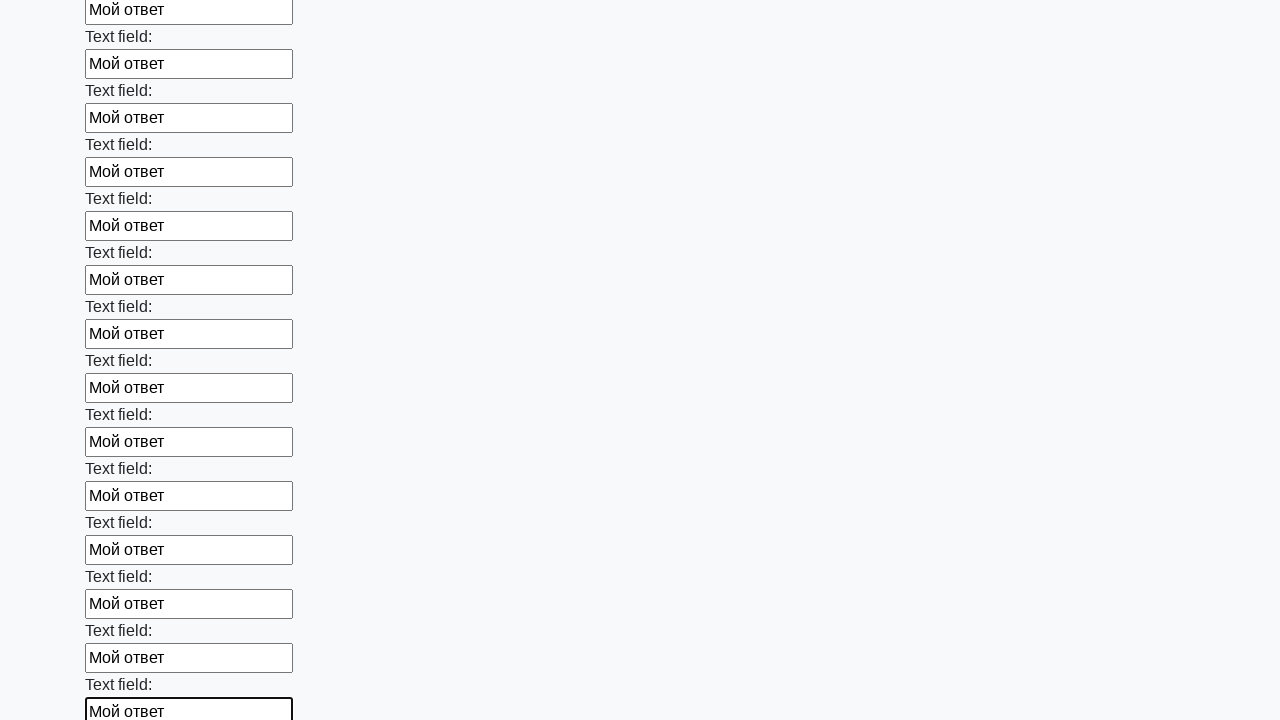

Filled input field with 'Мой ответ' on input >> nth=44
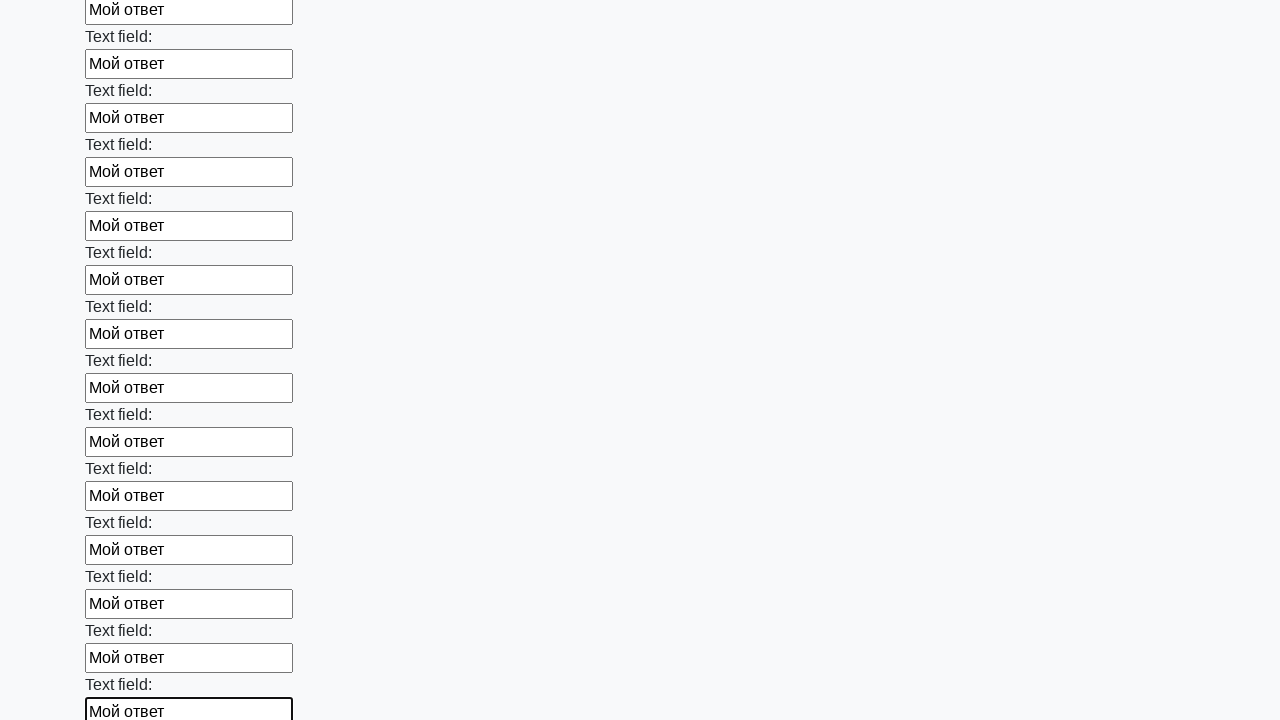

Filled input field with 'Мой ответ' on input >> nth=45
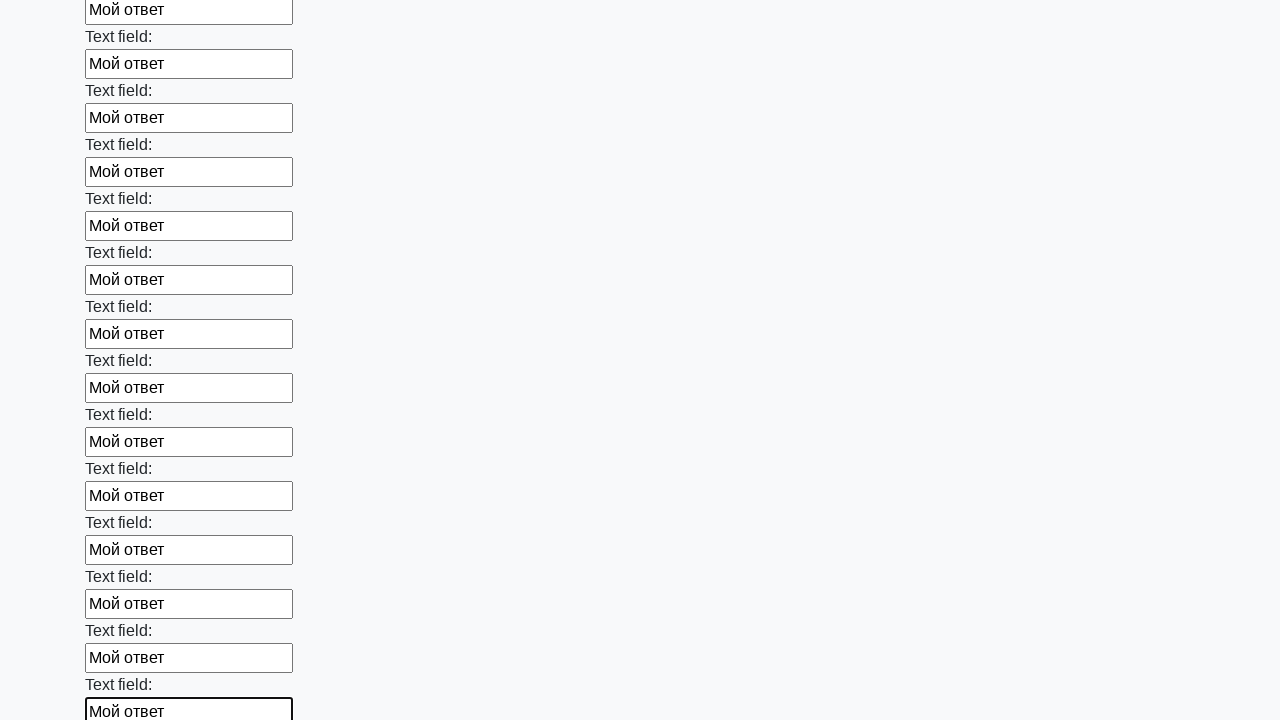

Filled input field with 'Мой ответ' on input >> nth=46
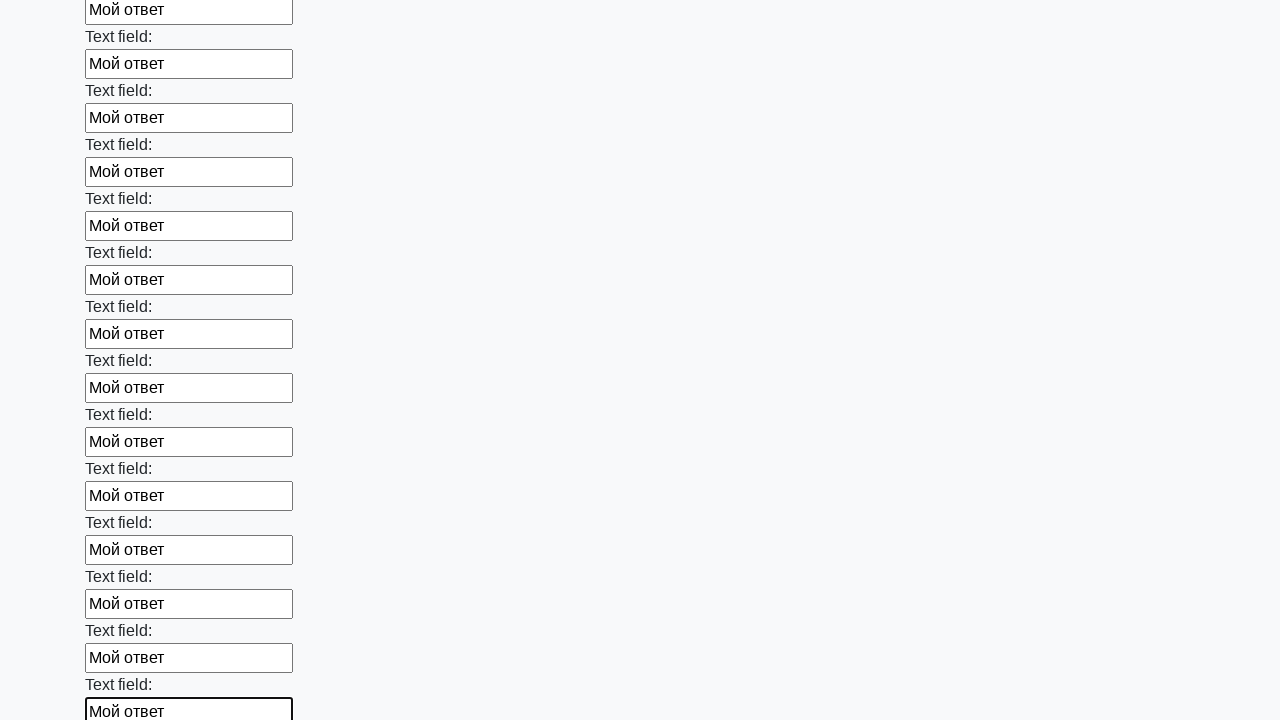

Filled input field with 'Мой ответ' on input >> nth=47
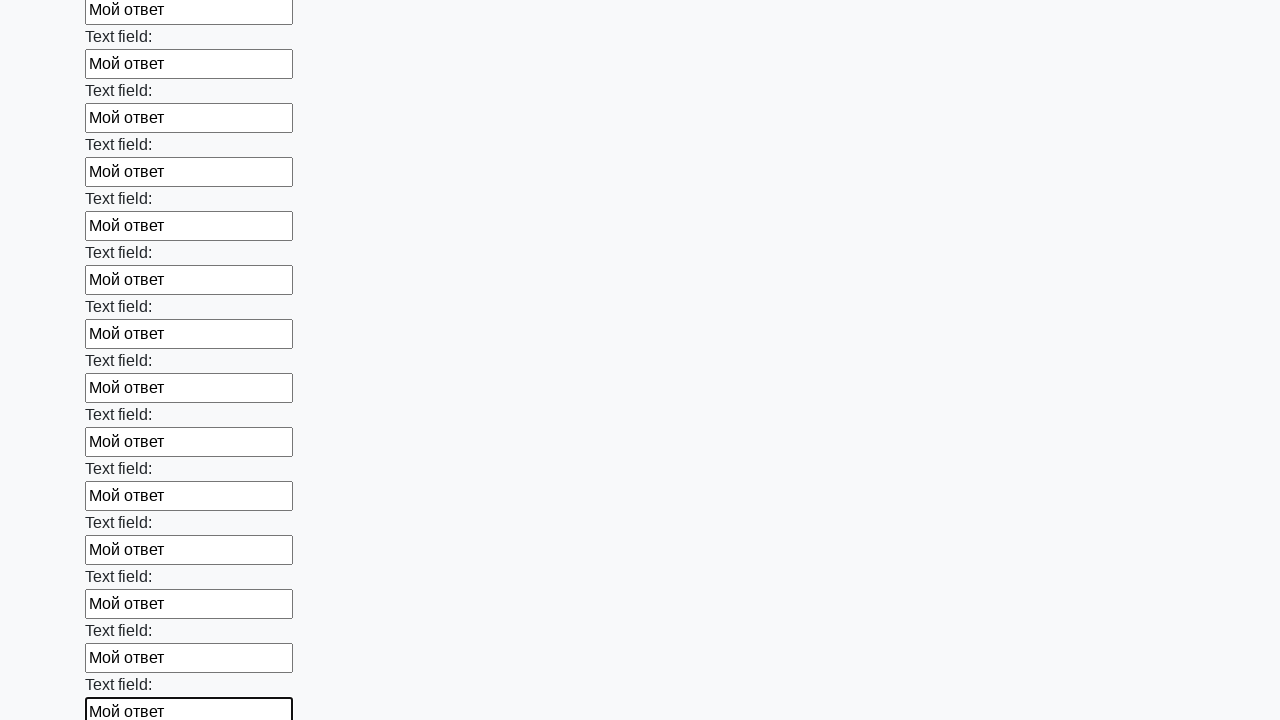

Filled input field with 'Мой ответ' on input >> nth=48
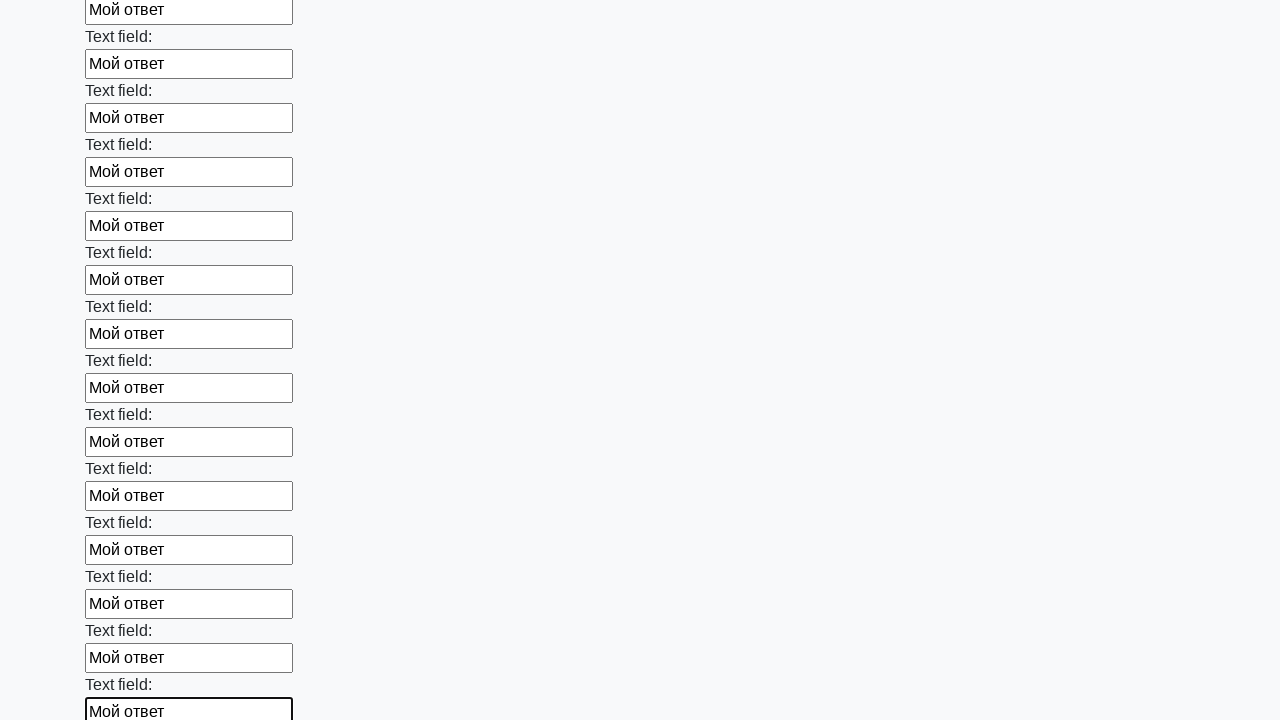

Filled input field with 'Мой ответ' on input >> nth=49
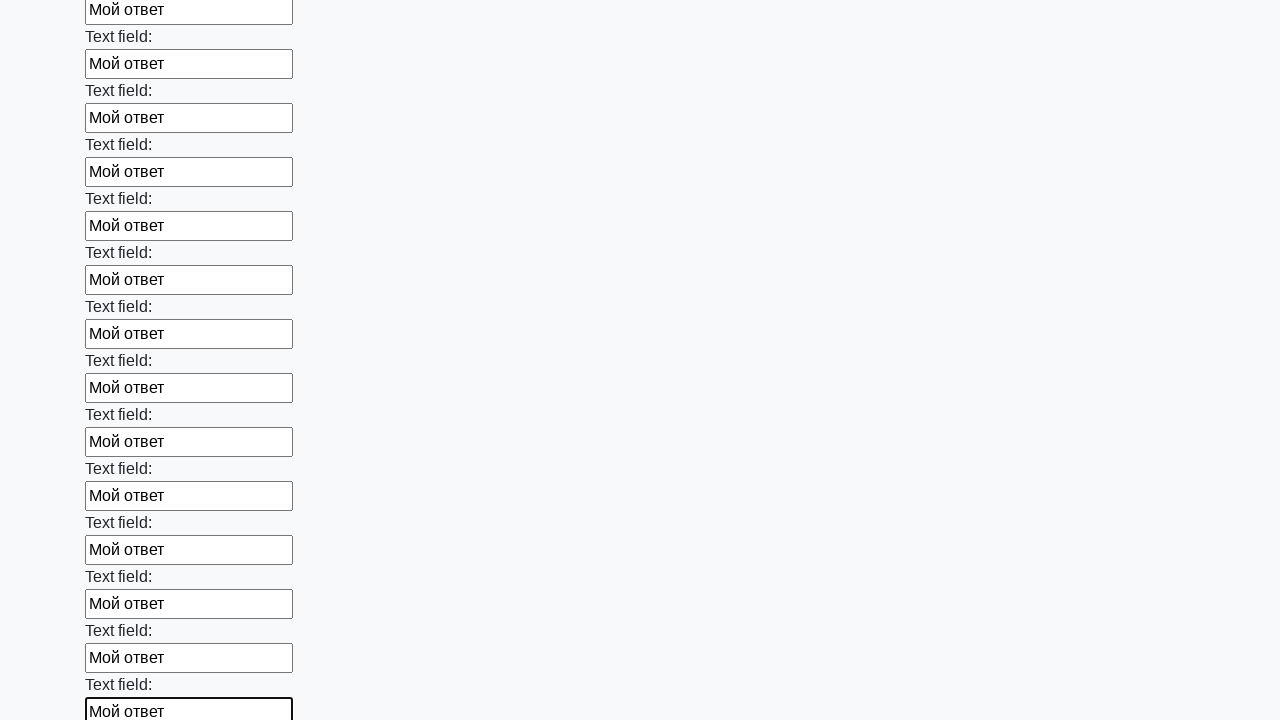

Filled input field with 'Мой ответ' on input >> nth=50
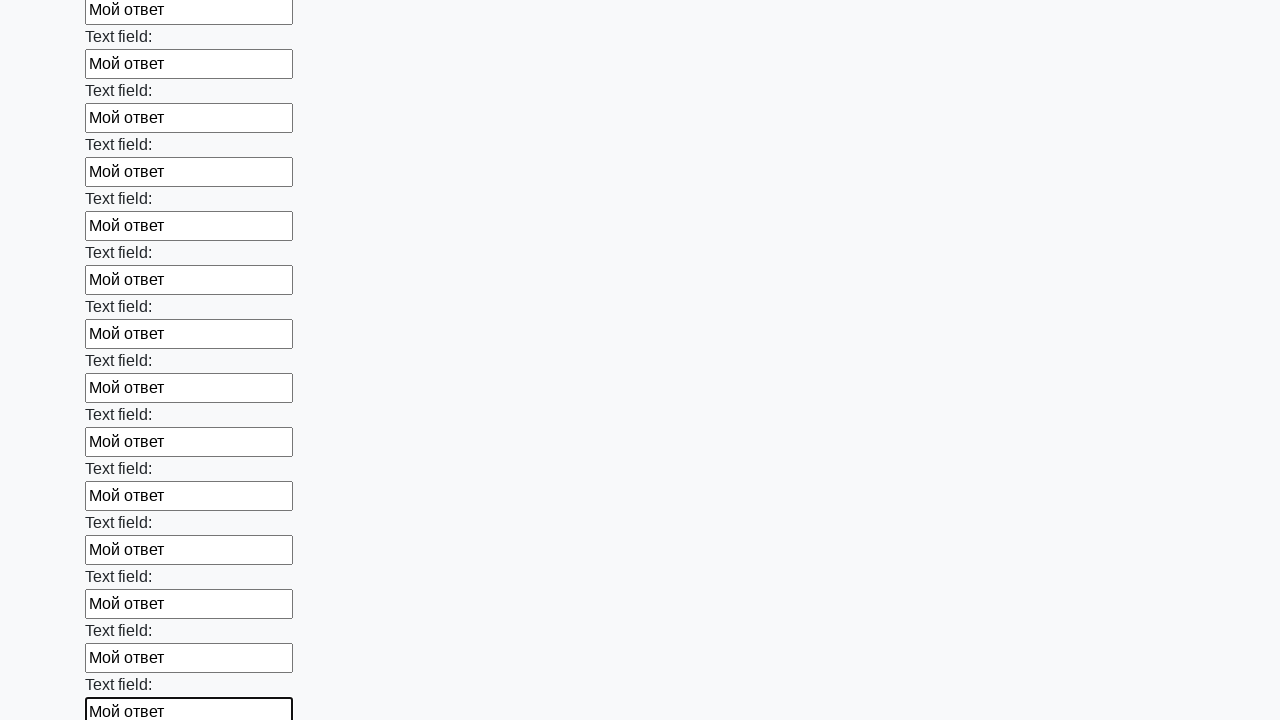

Filled input field with 'Мой ответ' on input >> nth=51
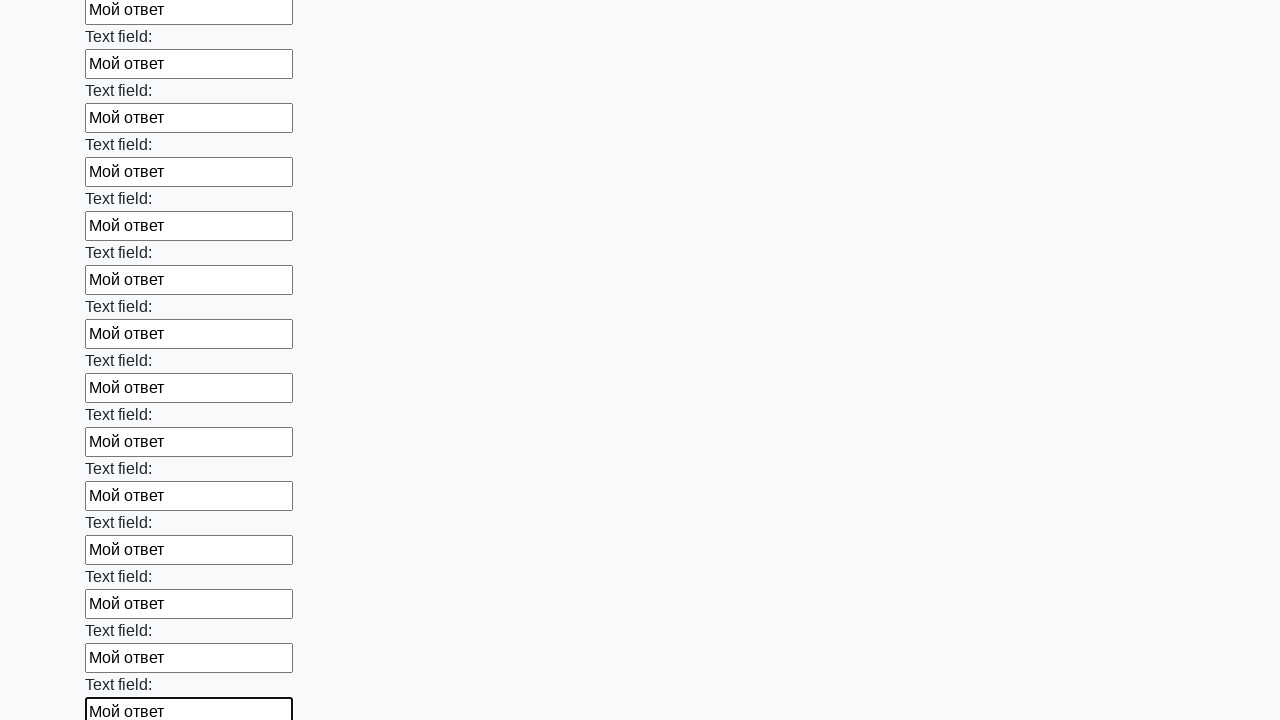

Filled input field with 'Мой ответ' on input >> nth=52
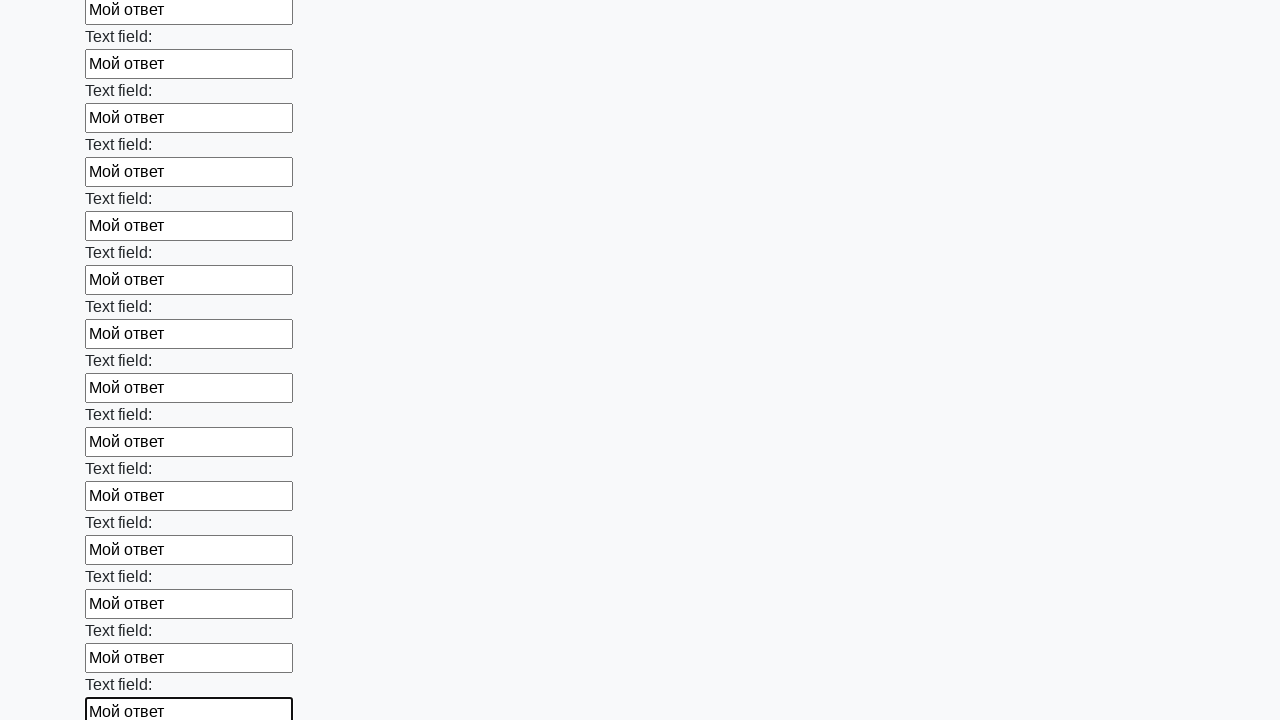

Filled input field with 'Мой ответ' on input >> nth=53
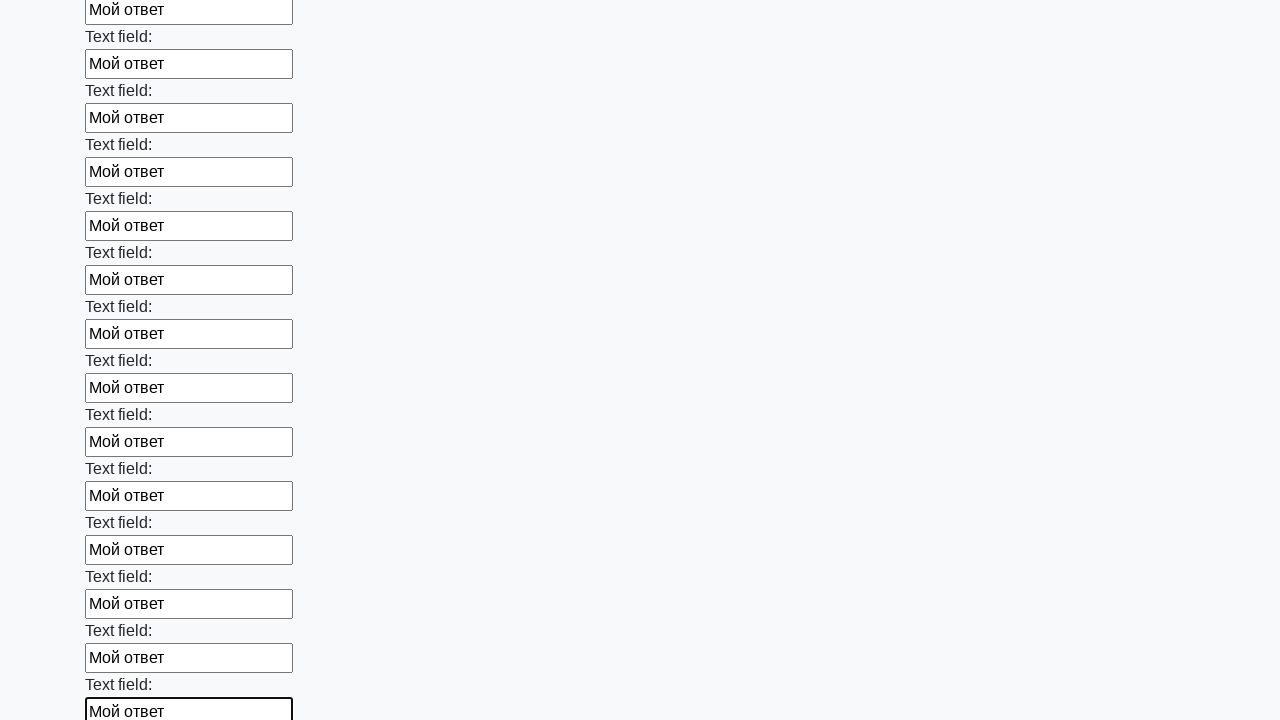

Filled input field with 'Мой ответ' on input >> nth=54
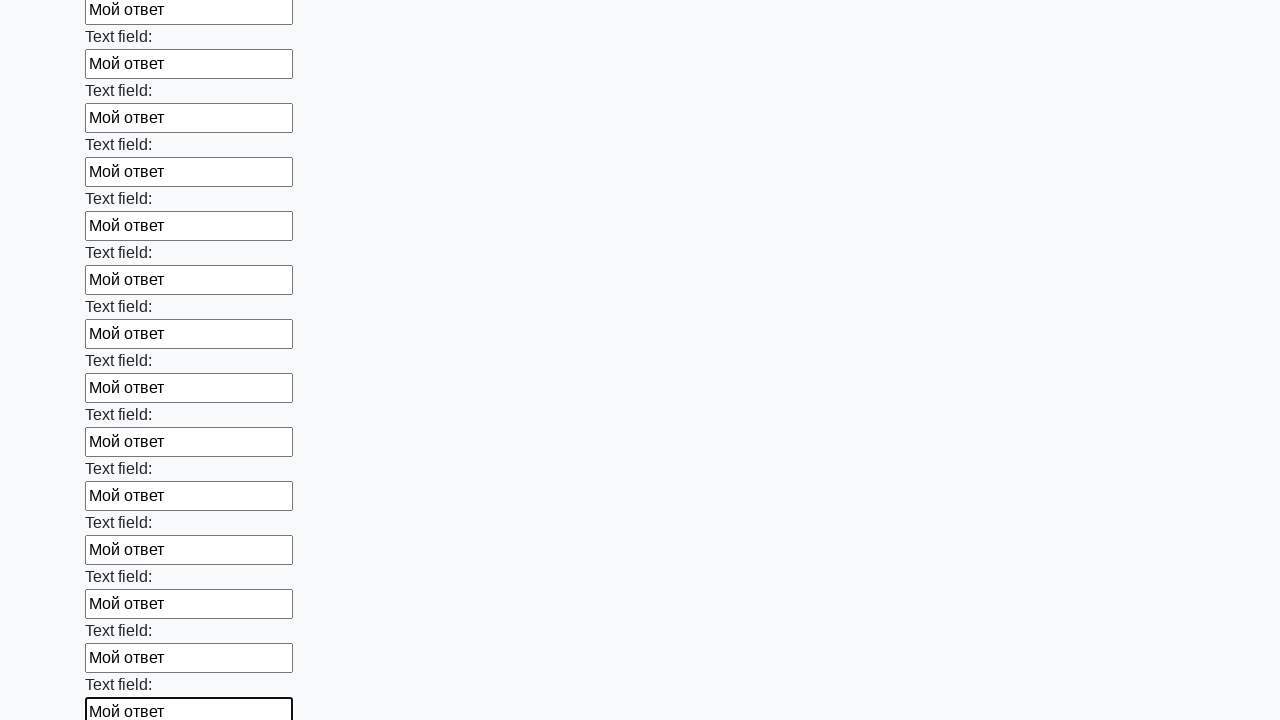

Filled input field with 'Мой ответ' on input >> nth=55
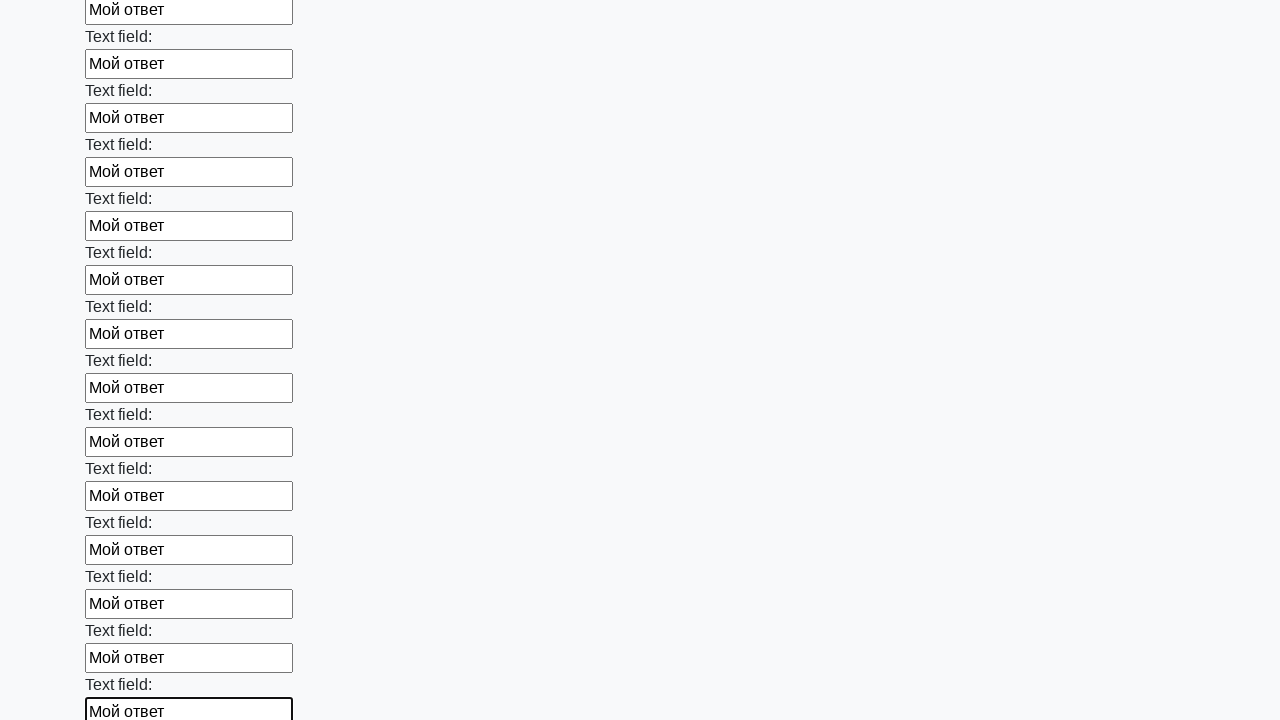

Filled input field with 'Мой ответ' on input >> nth=56
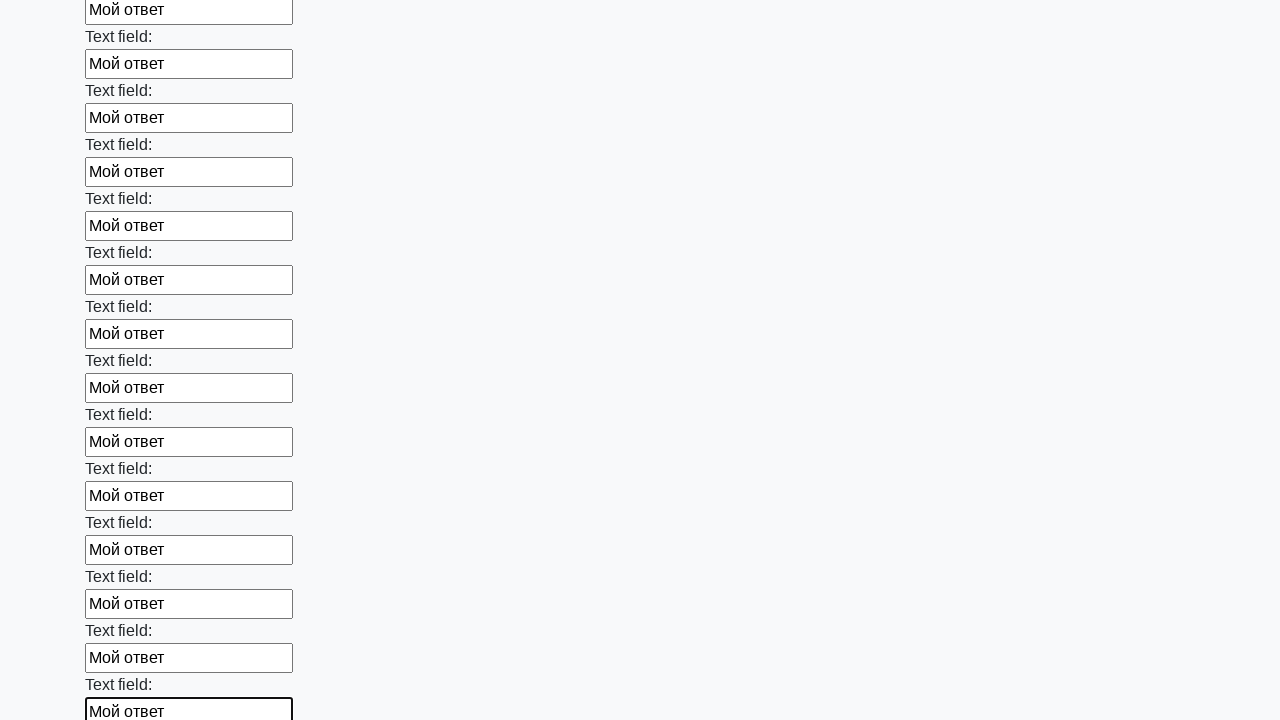

Filled input field with 'Мой ответ' on input >> nth=57
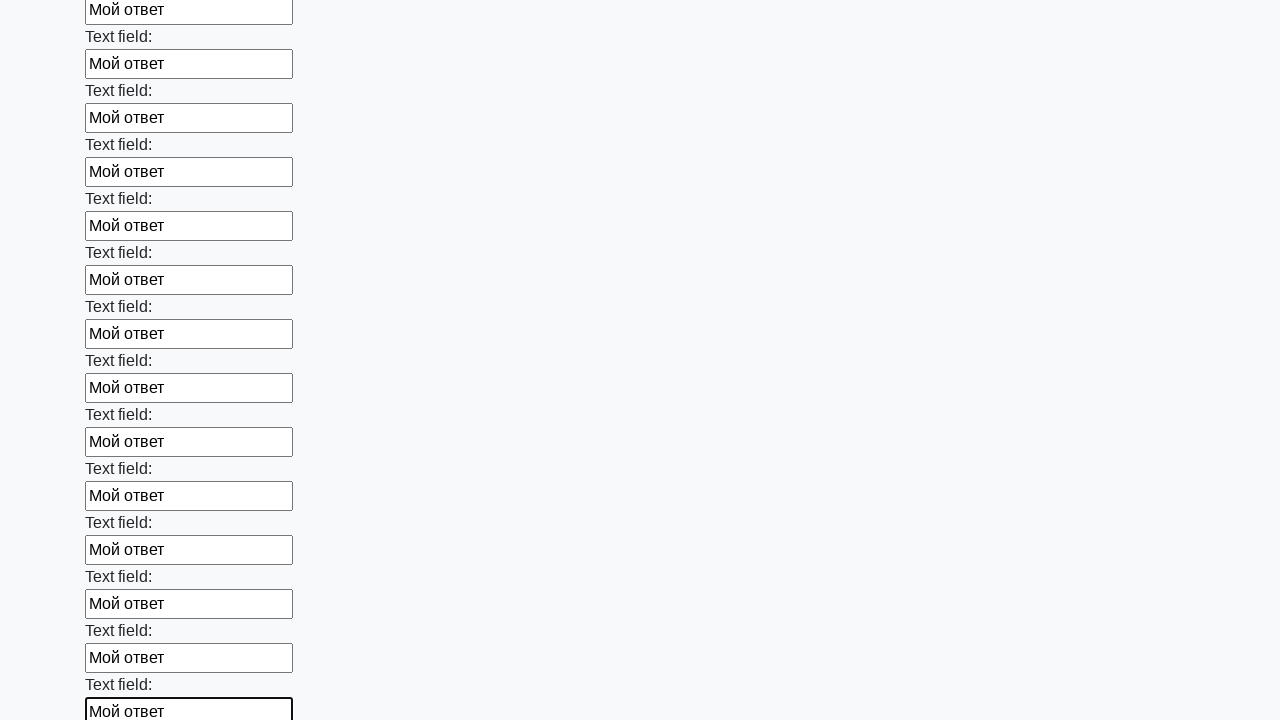

Filled input field with 'Мой ответ' on input >> nth=58
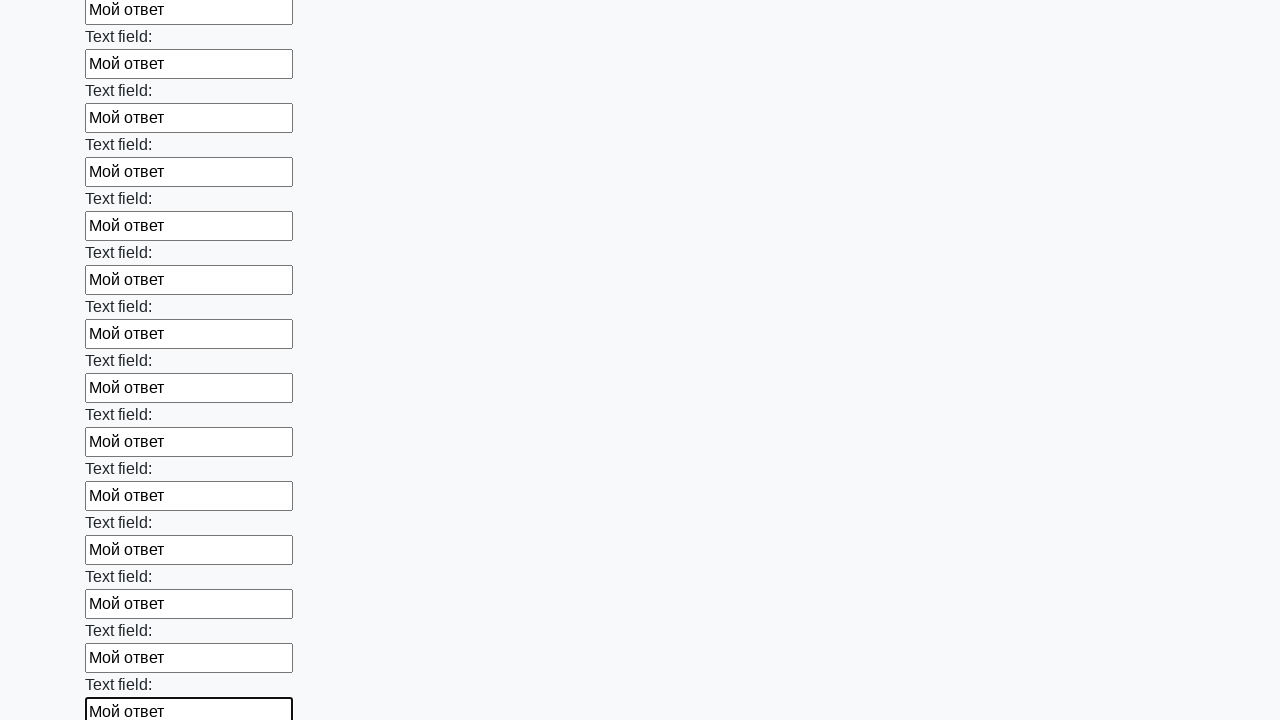

Filled input field with 'Мой ответ' on input >> nth=59
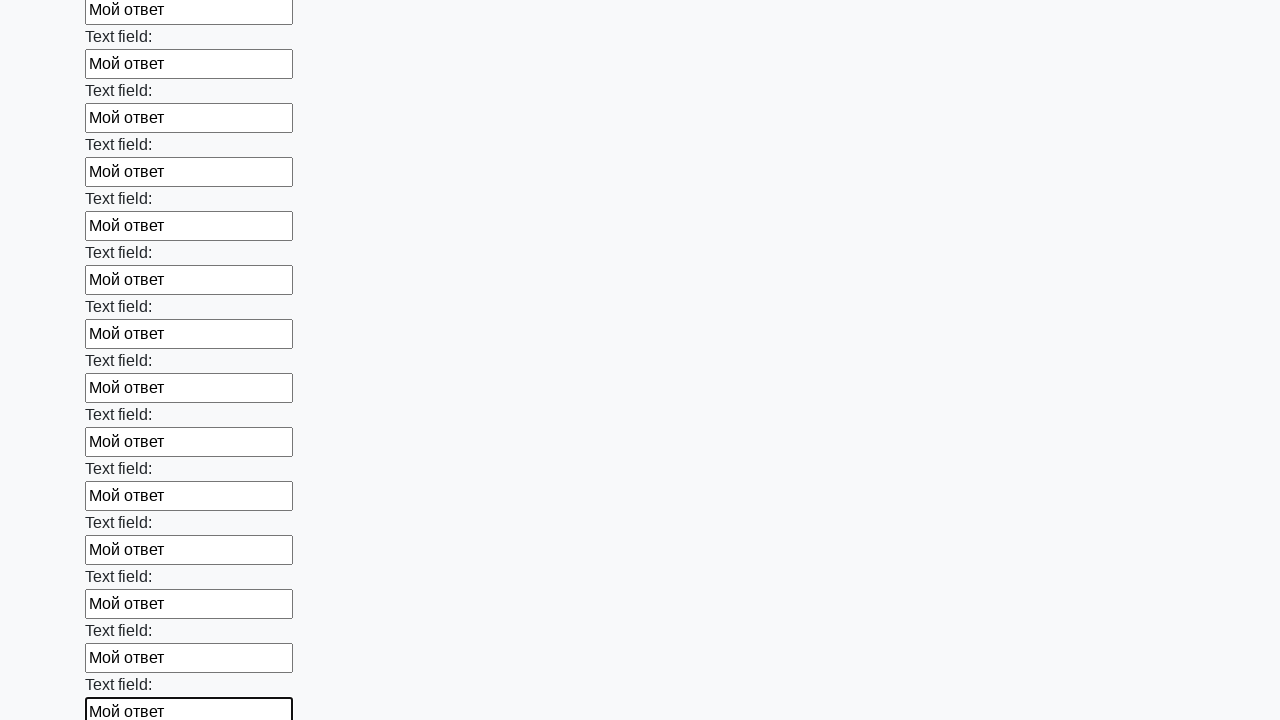

Filled input field with 'Мой ответ' on input >> nth=60
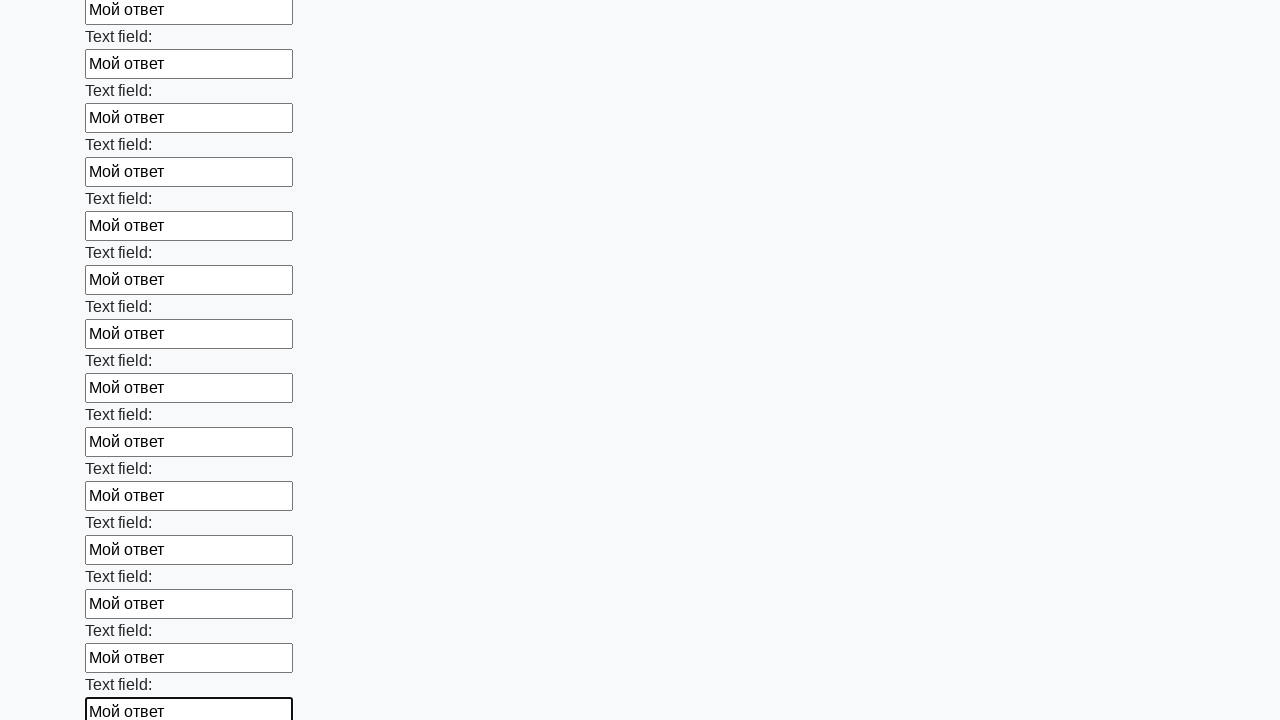

Filled input field with 'Мой ответ' on input >> nth=61
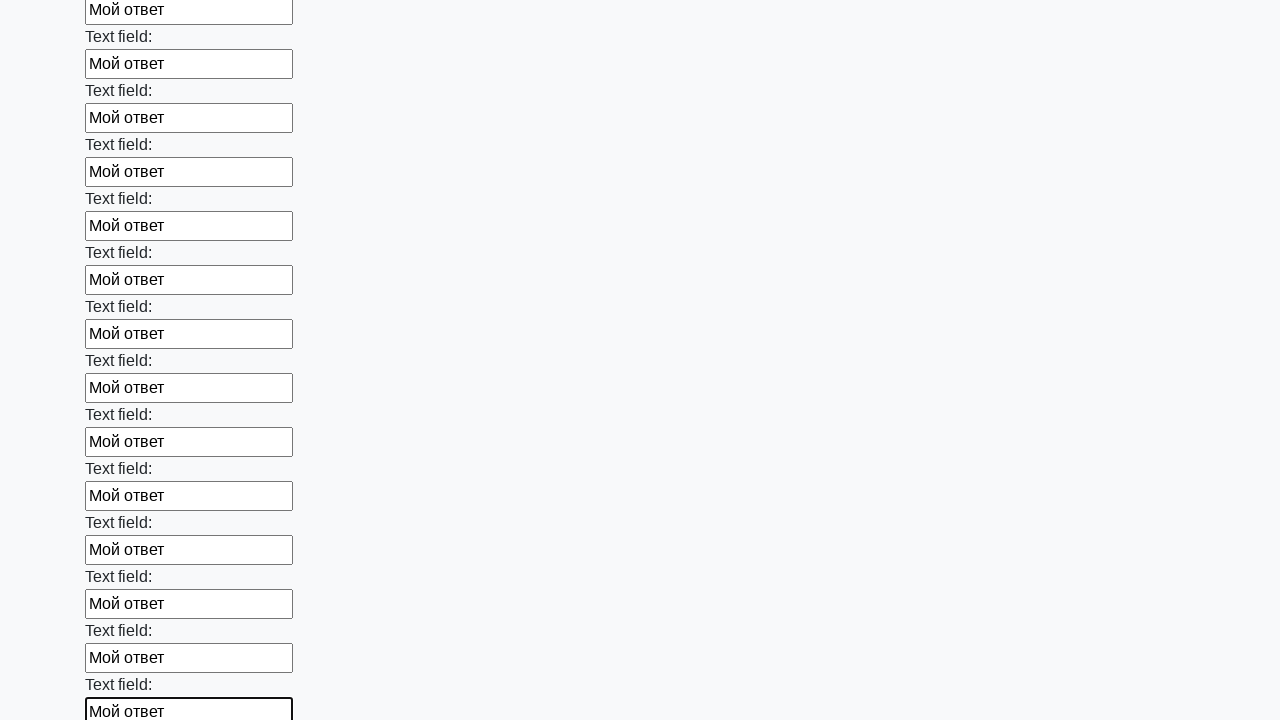

Filled input field with 'Мой ответ' on input >> nth=62
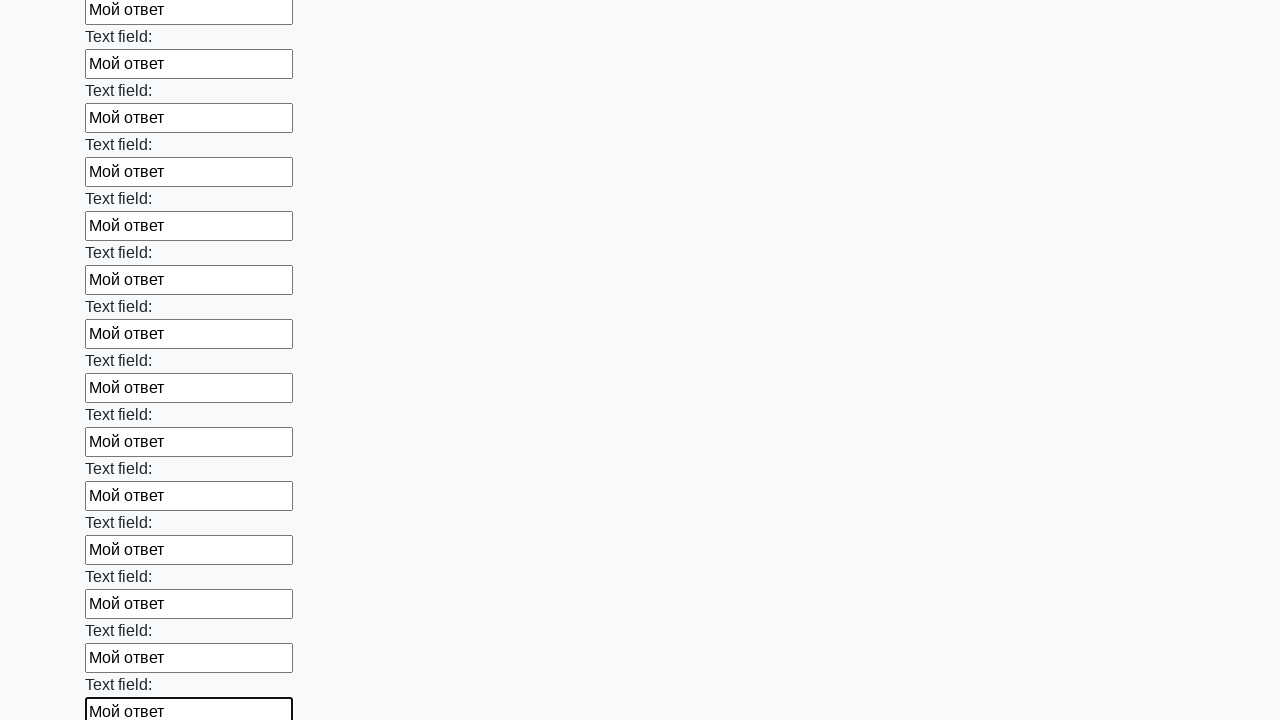

Filled input field with 'Мой ответ' on input >> nth=63
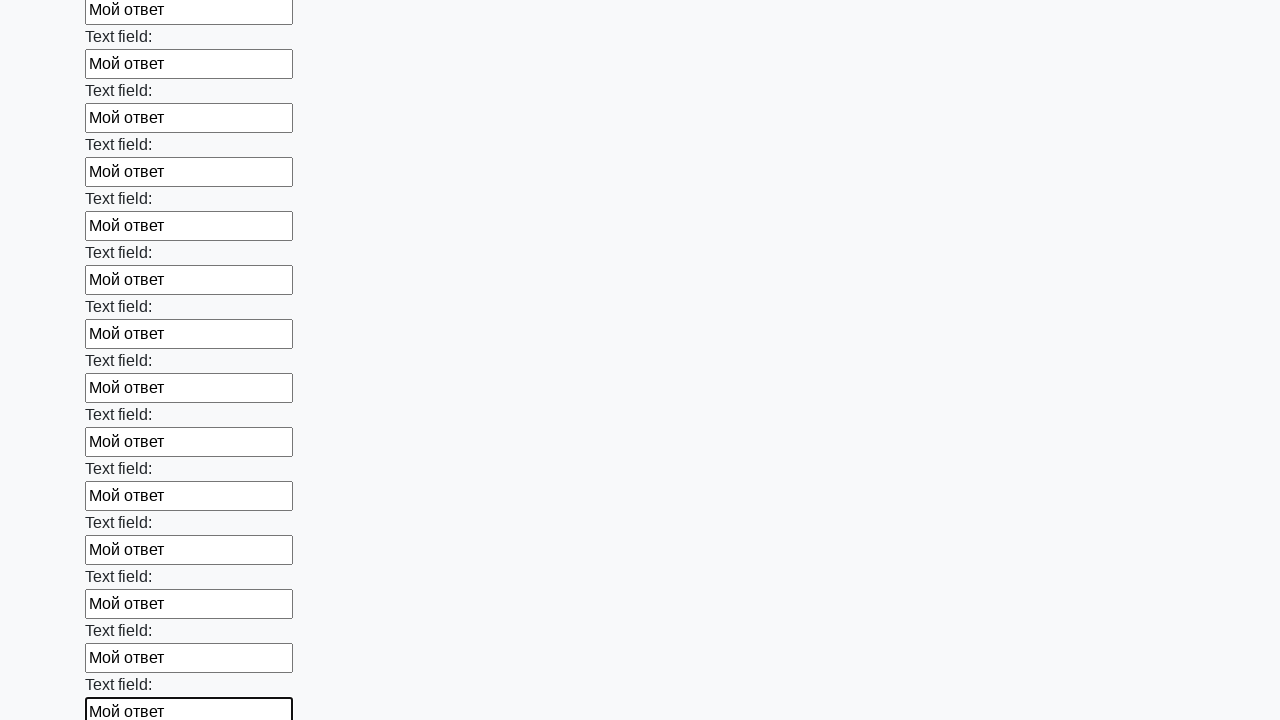

Filled input field with 'Мой ответ' on input >> nth=64
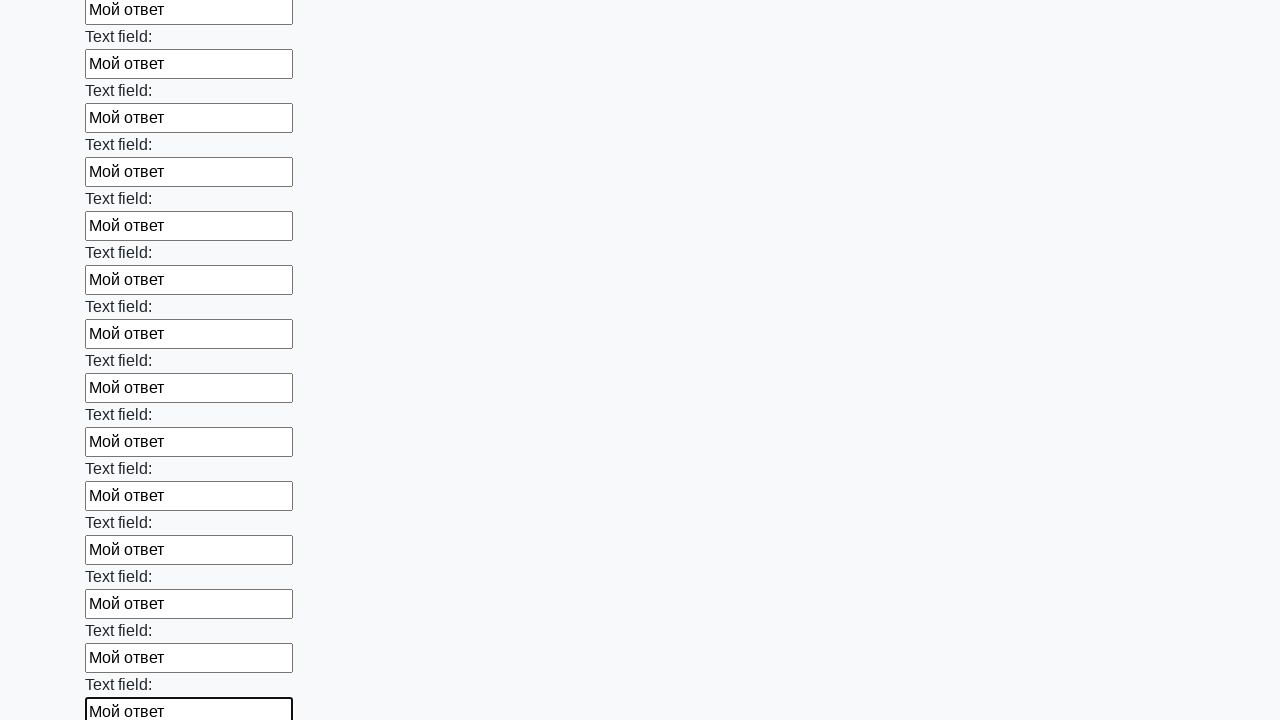

Filled input field with 'Мой ответ' on input >> nth=65
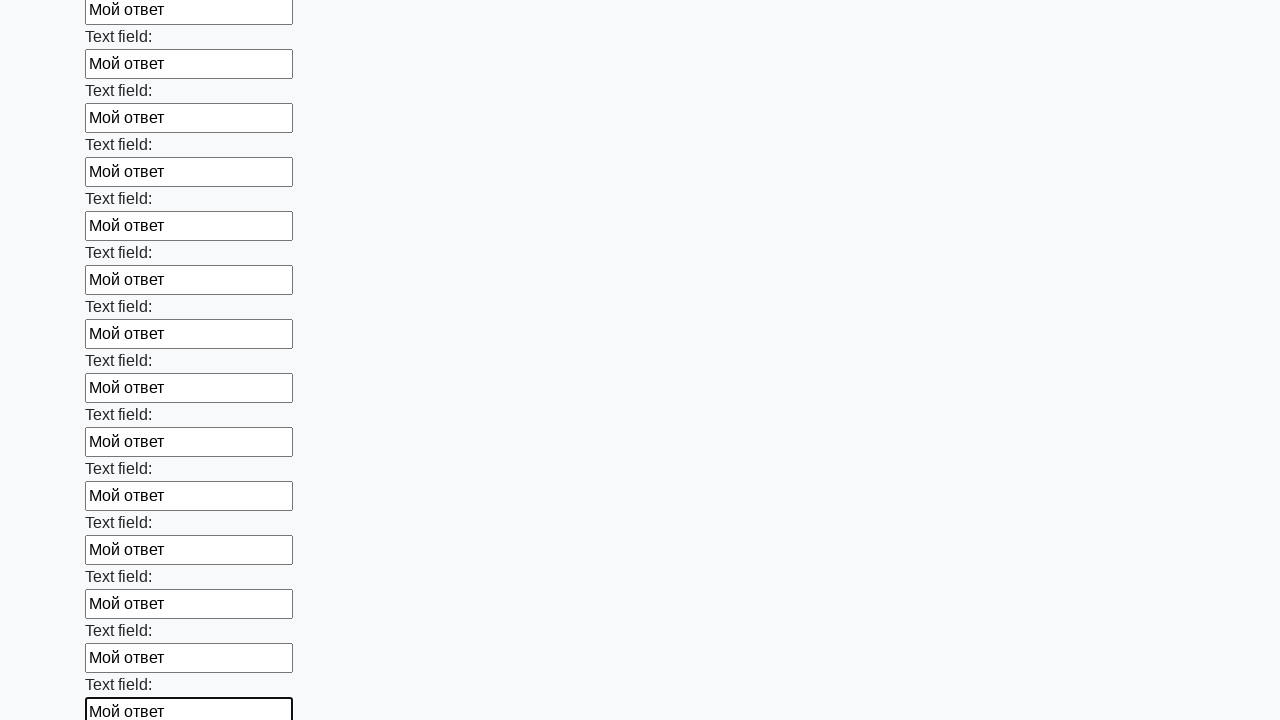

Filled input field with 'Мой ответ' on input >> nth=66
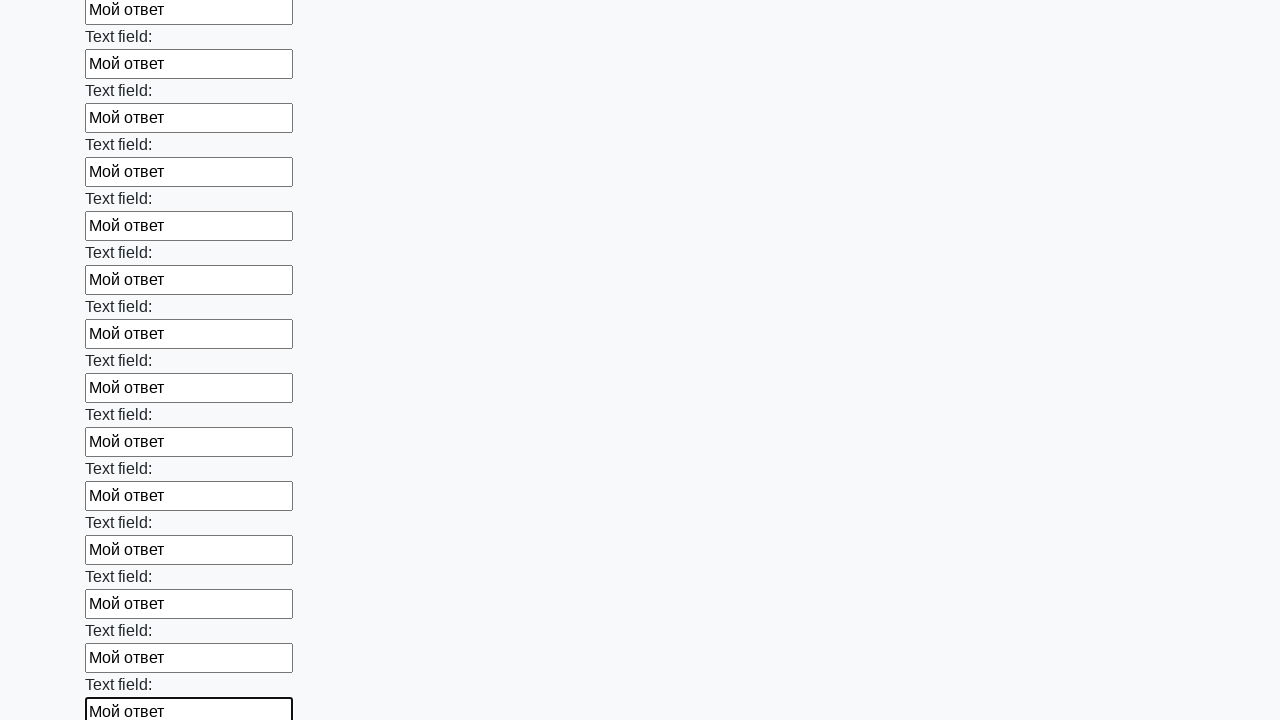

Filled input field with 'Мой ответ' on input >> nth=67
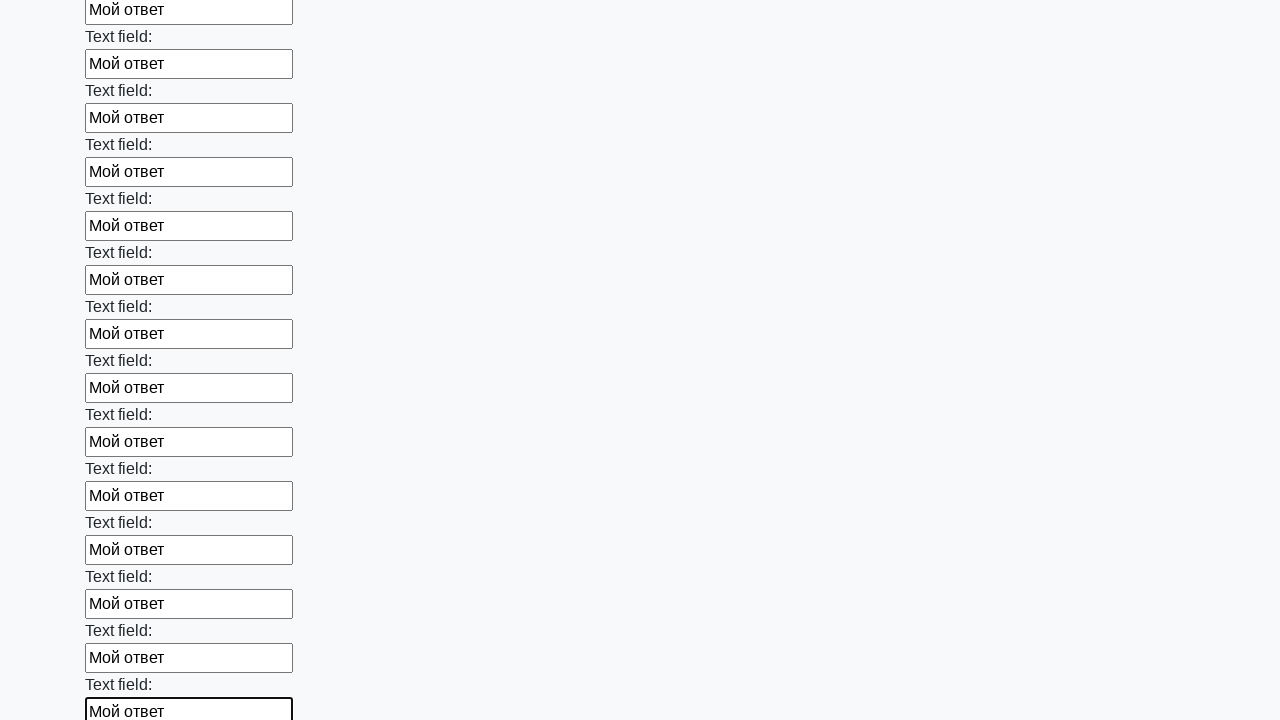

Filled input field with 'Мой ответ' on input >> nth=68
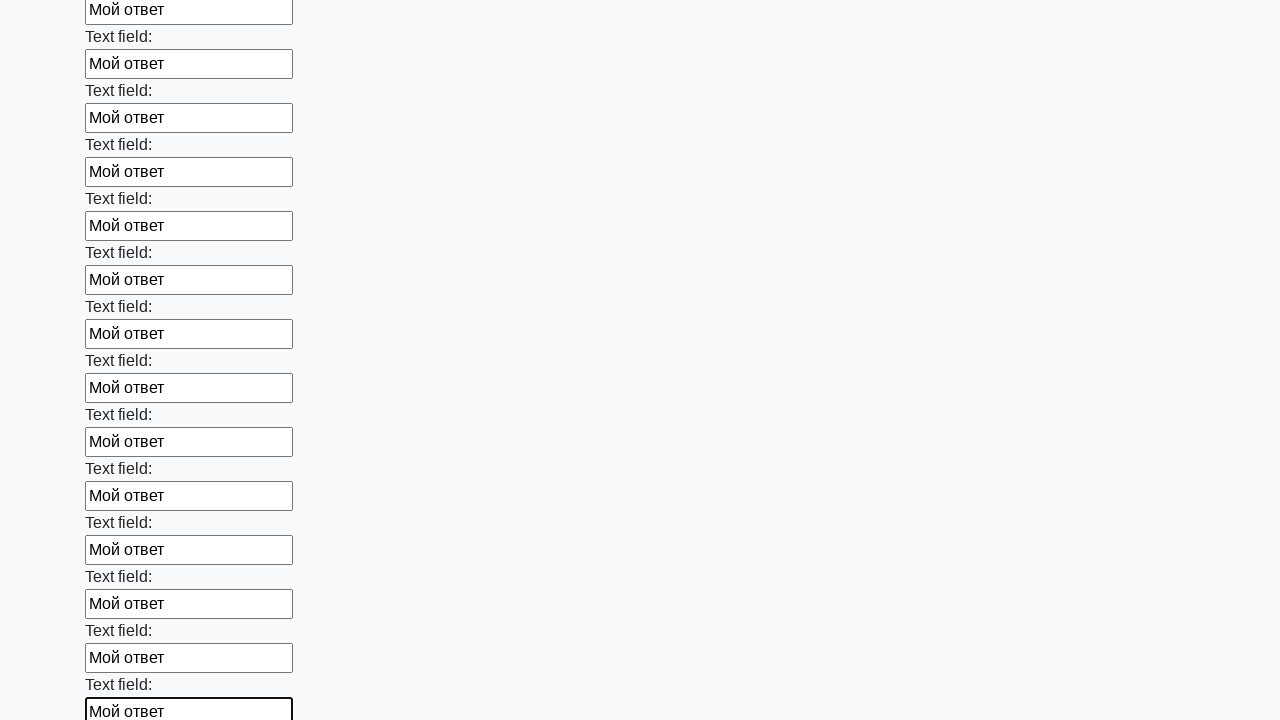

Filled input field with 'Мой ответ' on input >> nth=69
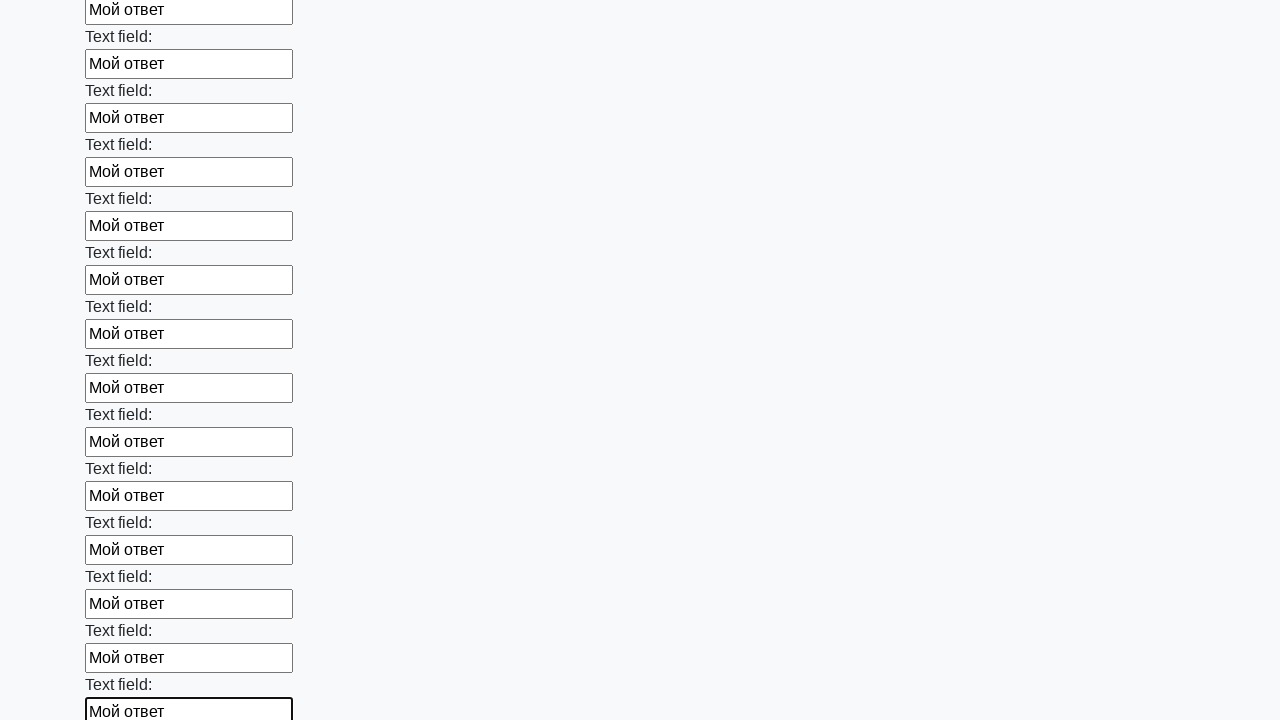

Filled input field with 'Мой ответ' on input >> nth=70
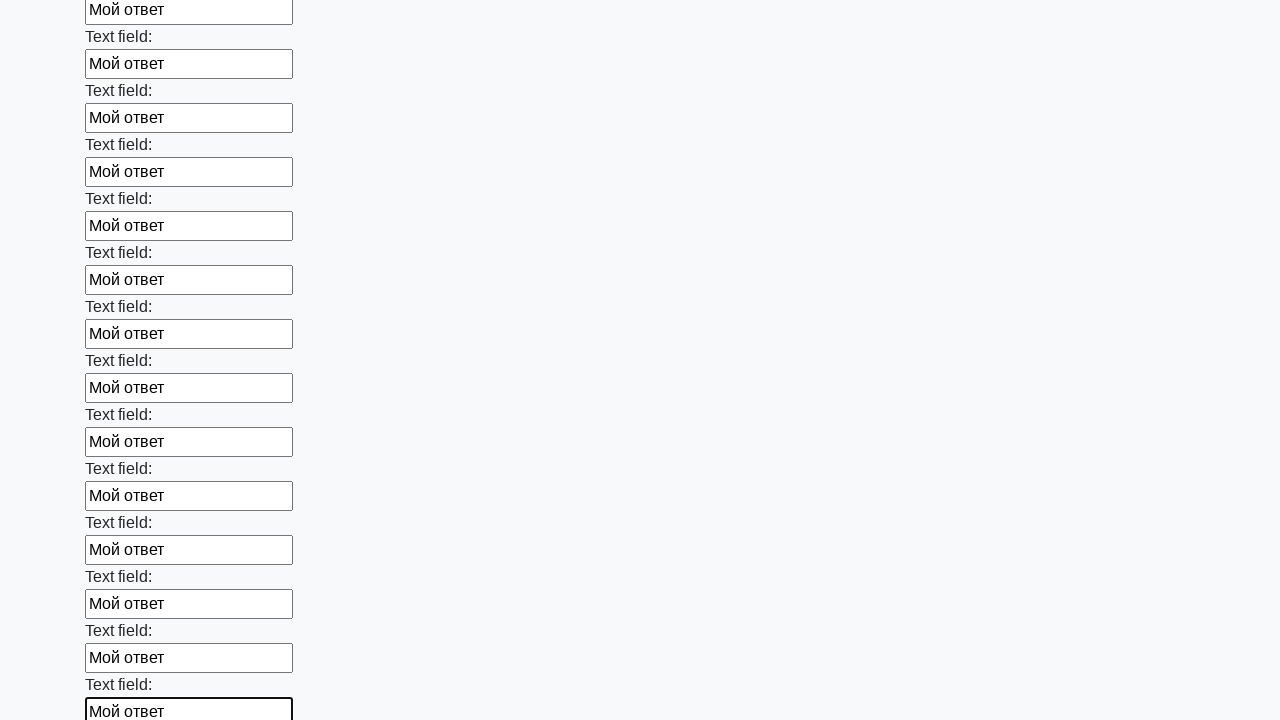

Filled input field with 'Мой ответ' on input >> nth=71
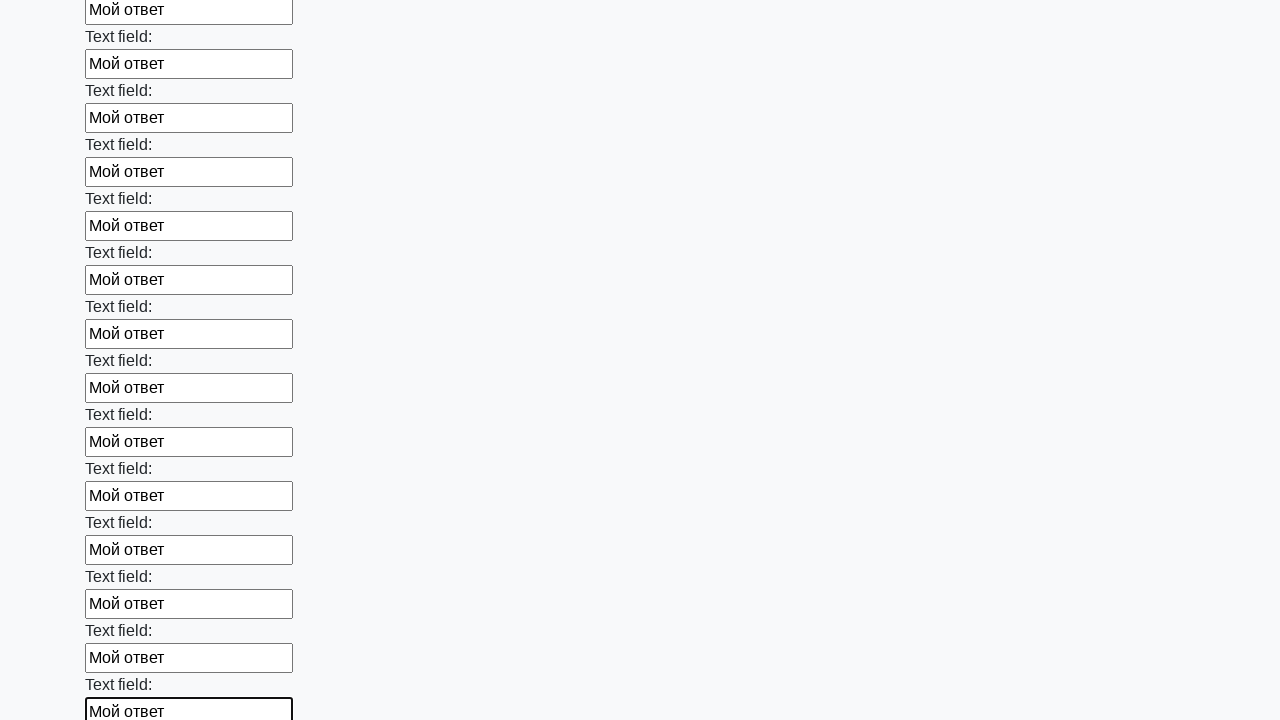

Filled input field with 'Мой ответ' on input >> nth=72
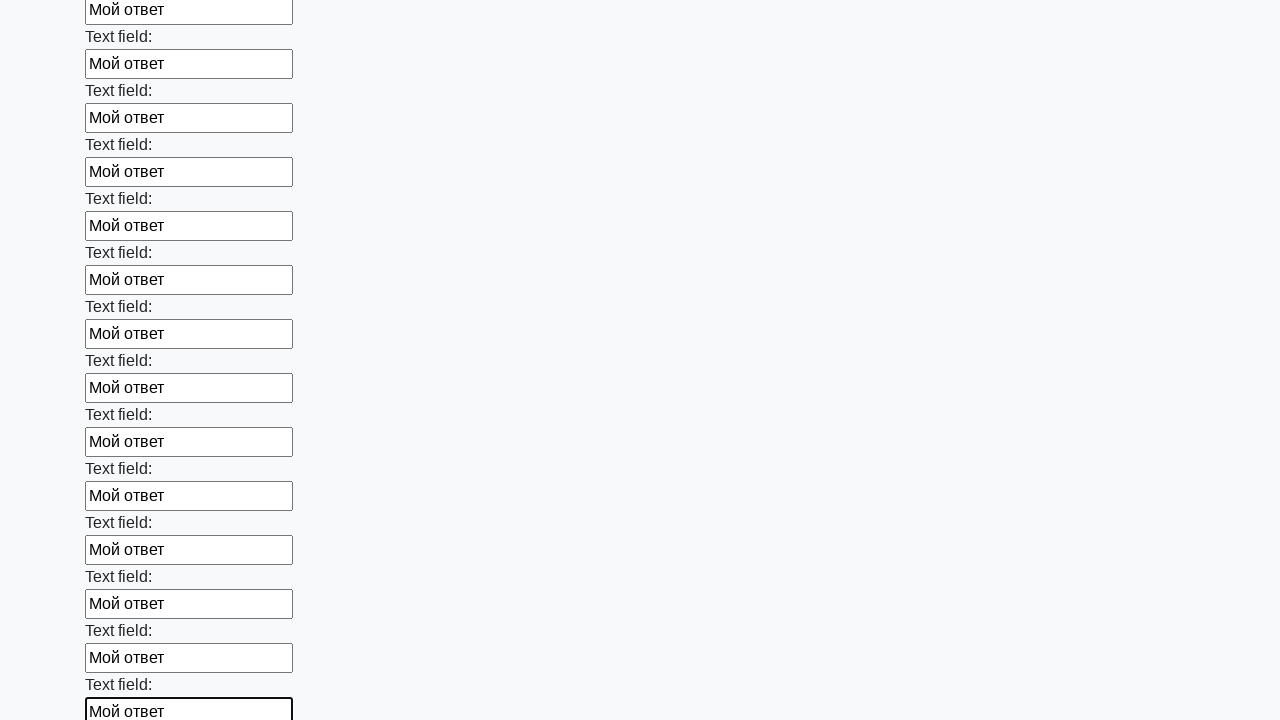

Filled input field with 'Мой ответ' on input >> nth=73
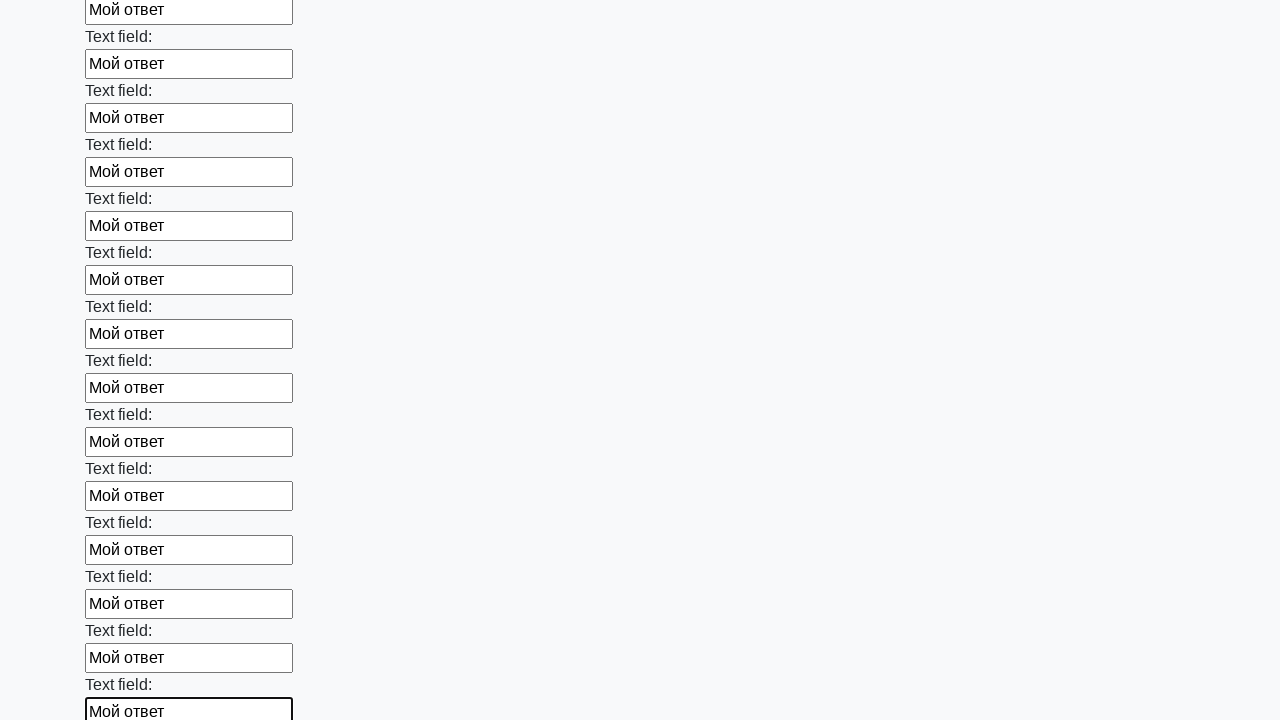

Filled input field with 'Мой ответ' on input >> nth=74
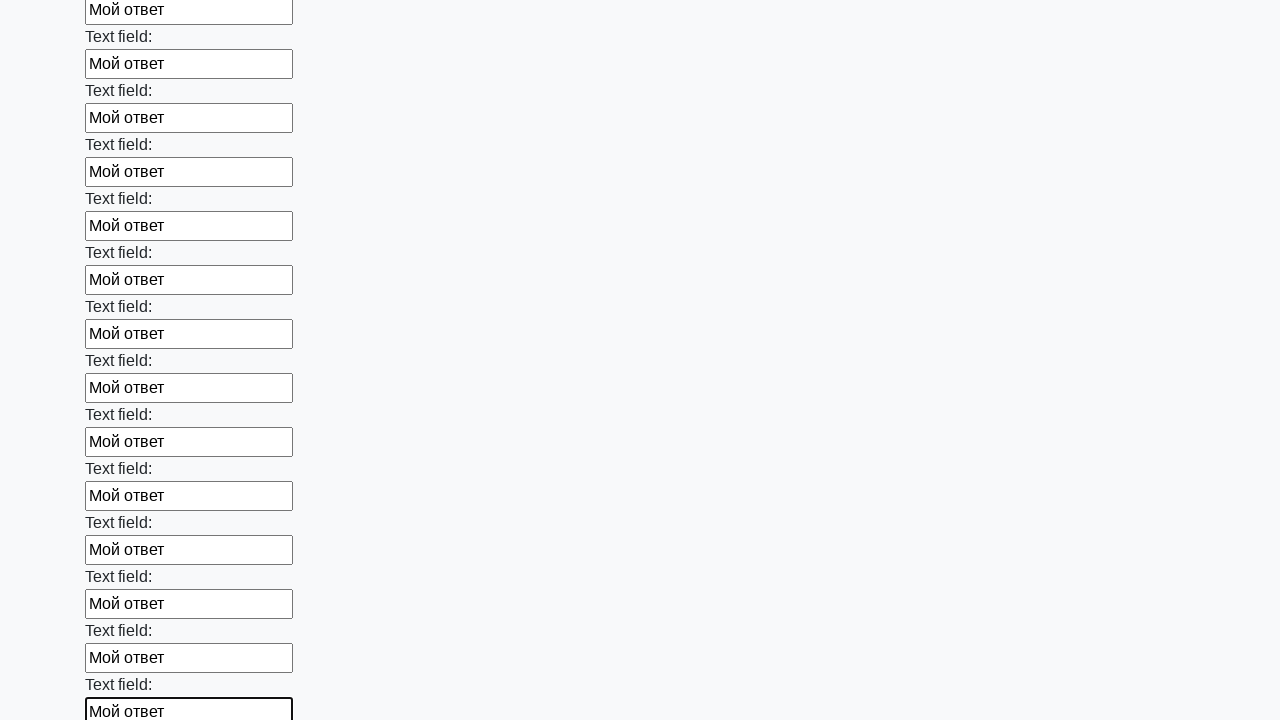

Filled input field with 'Мой ответ' on input >> nth=75
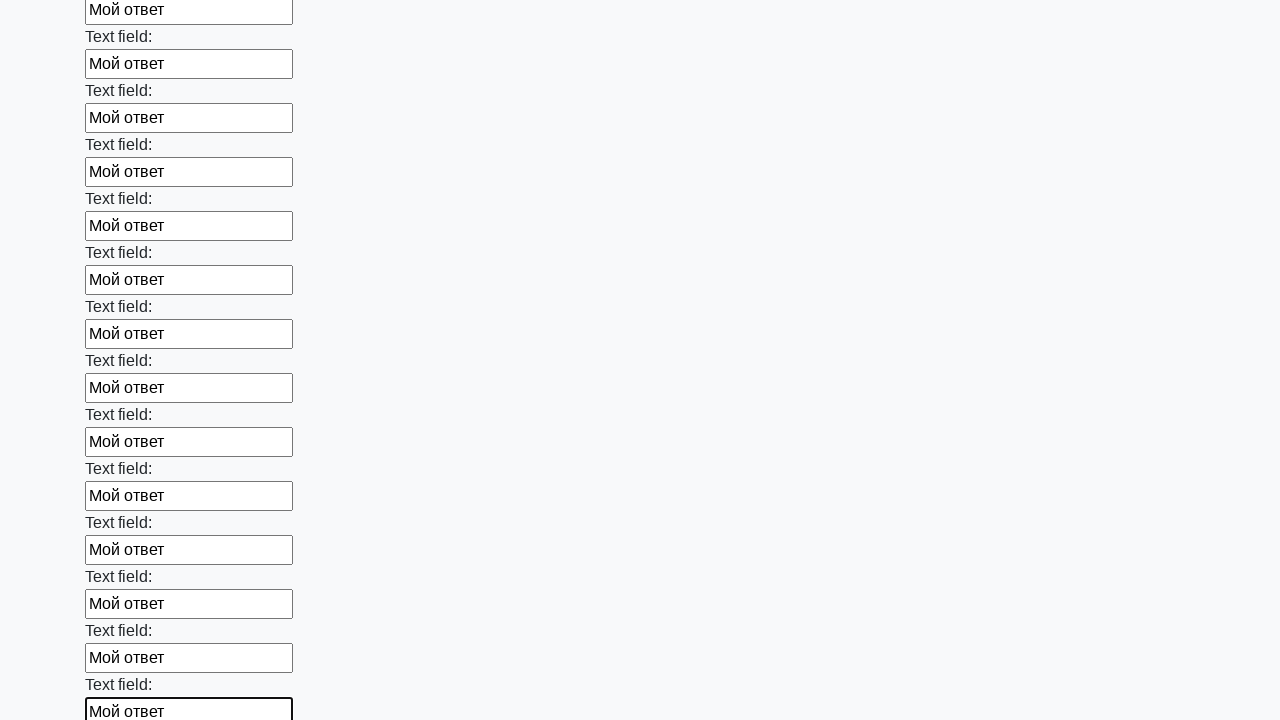

Filled input field with 'Мой ответ' on input >> nth=76
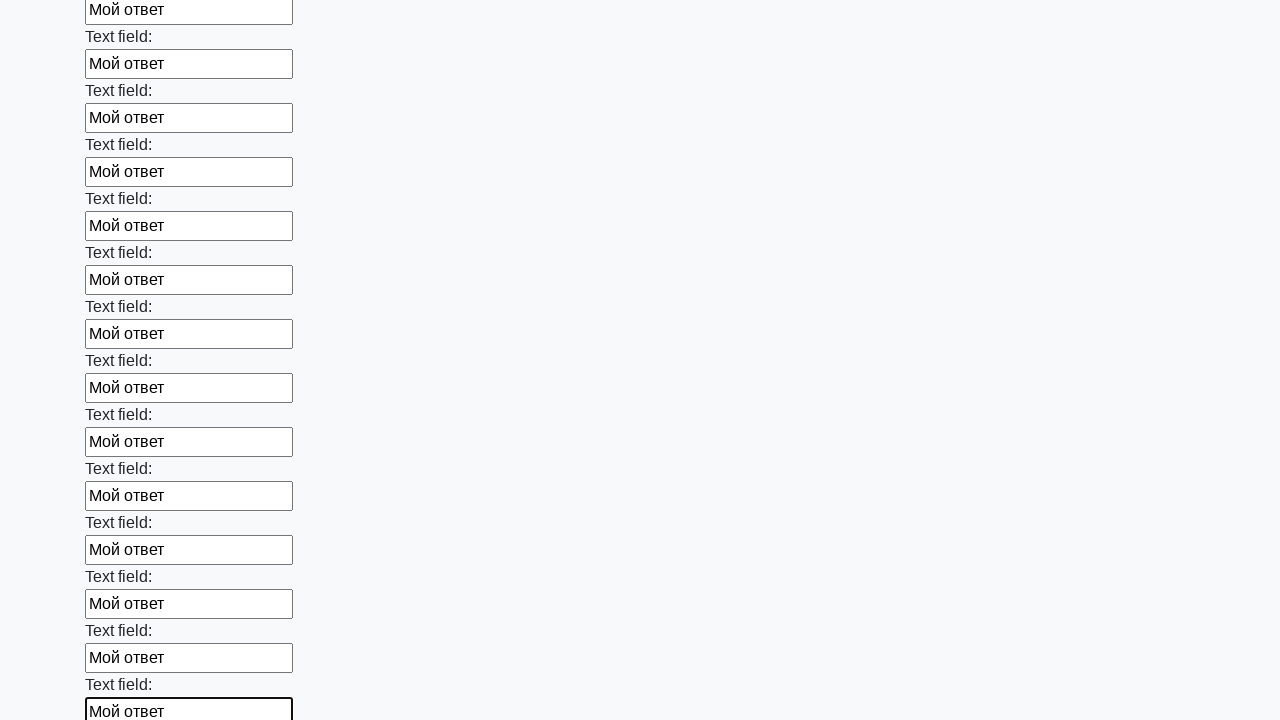

Filled input field with 'Мой ответ' on input >> nth=77
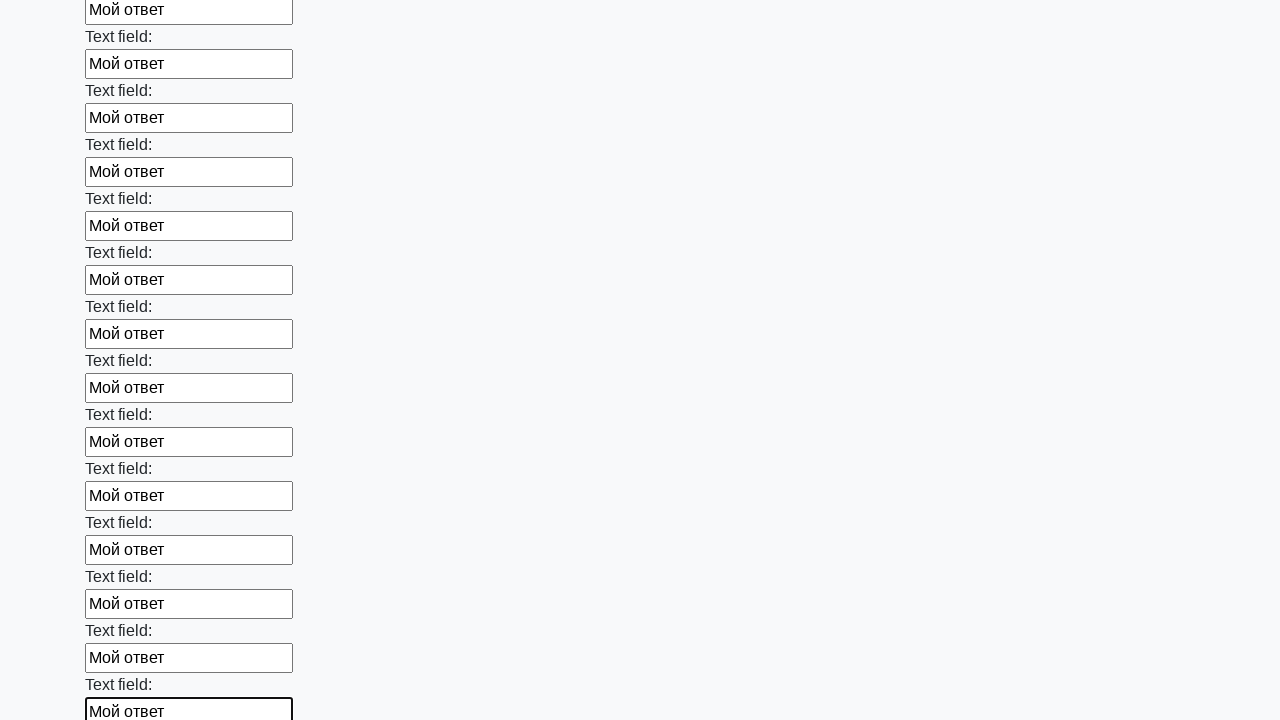

Filled input field with 'Мой ответ' on input >> nth=78
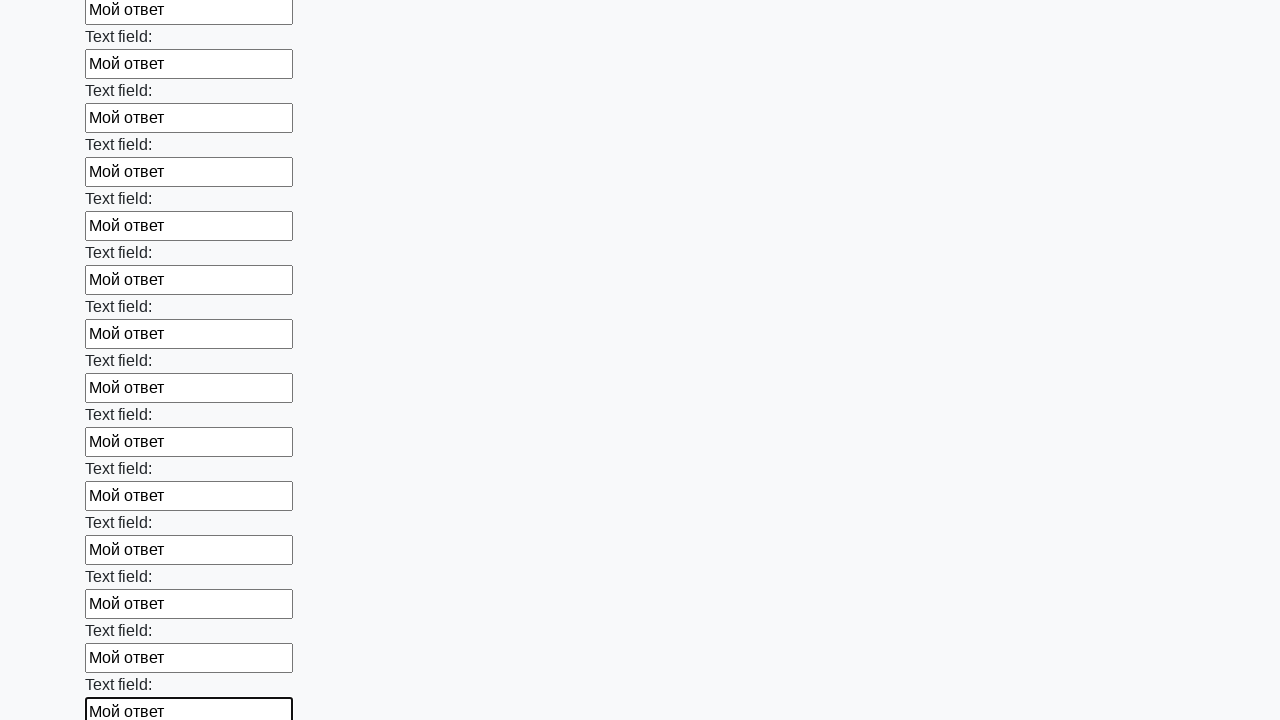

Filled input field with 'Мой ответ' on input >> nth=79
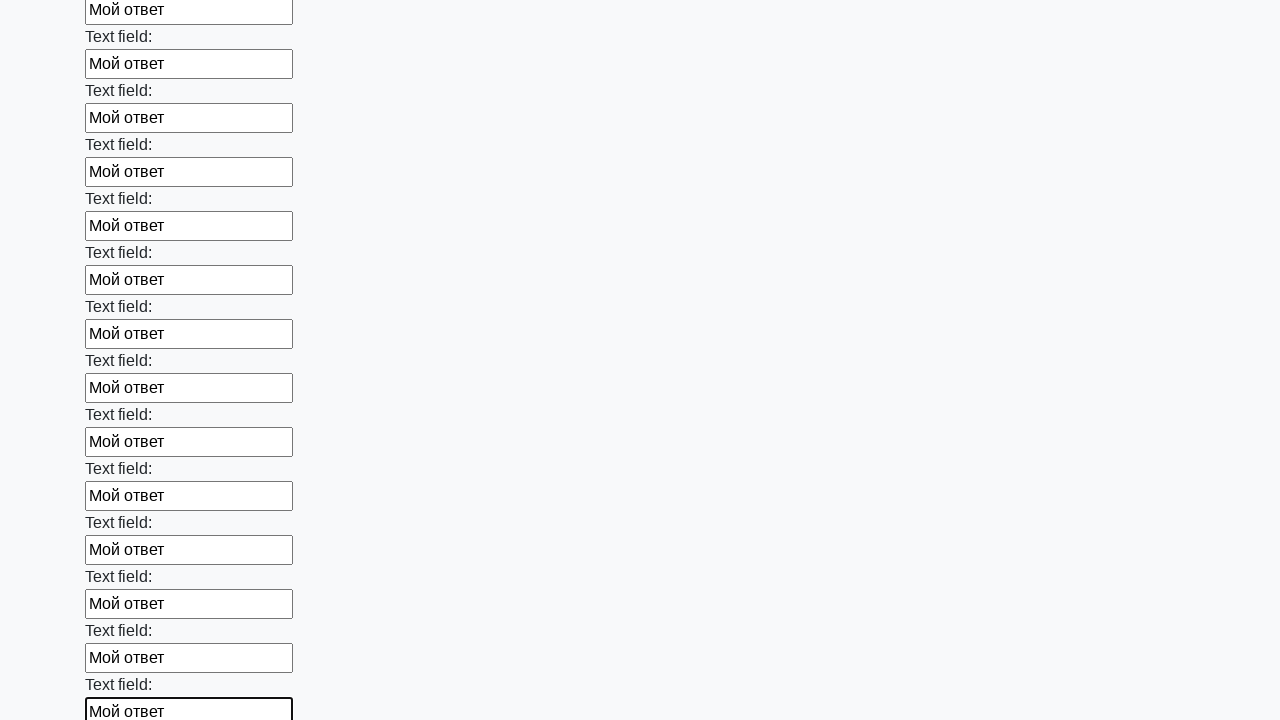

Filled input field with 'Мой ответ' on input >> nth=80
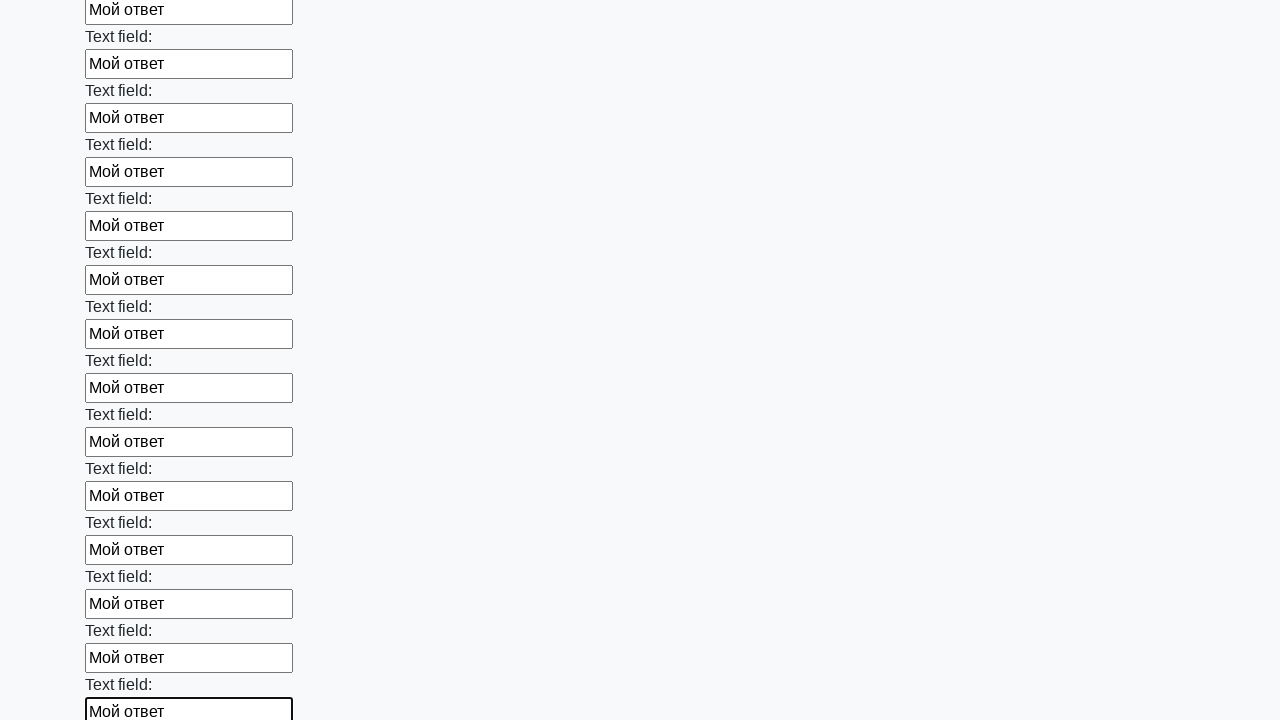

Filled input field with 'Мой ответ' on input >> nth=81
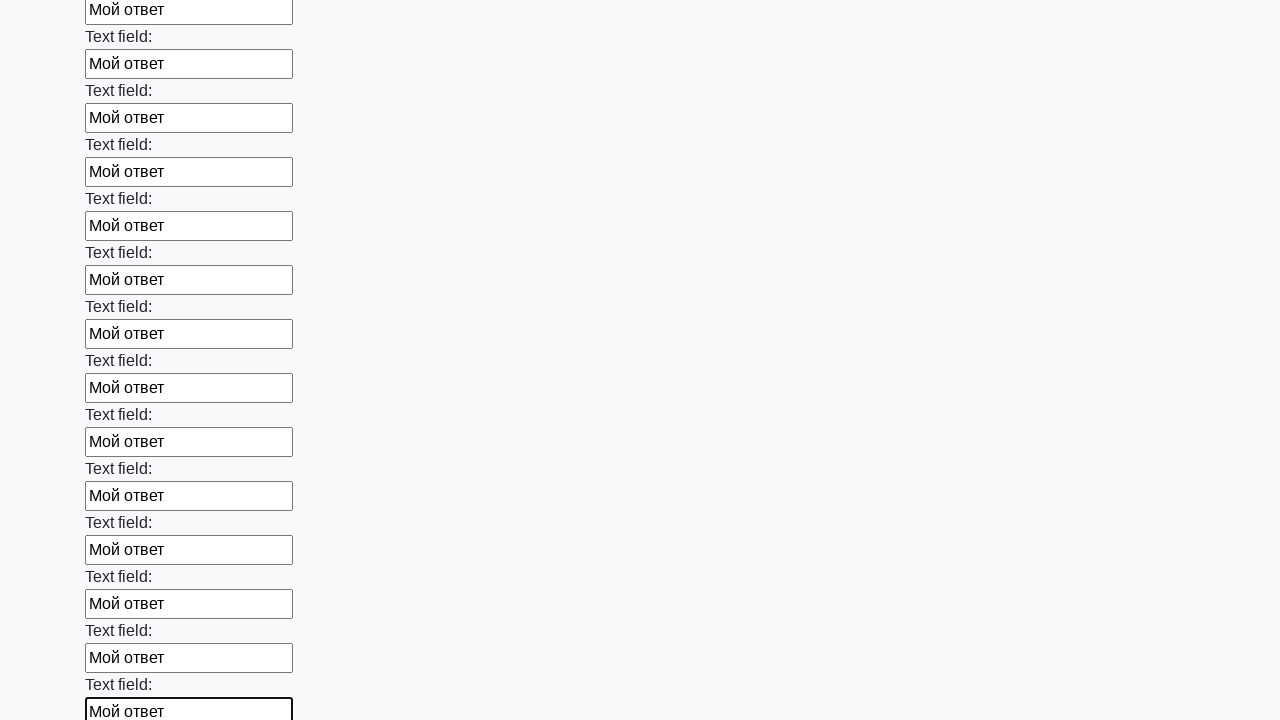

Filled input field with 'Мой ответ' on input >> nth=82
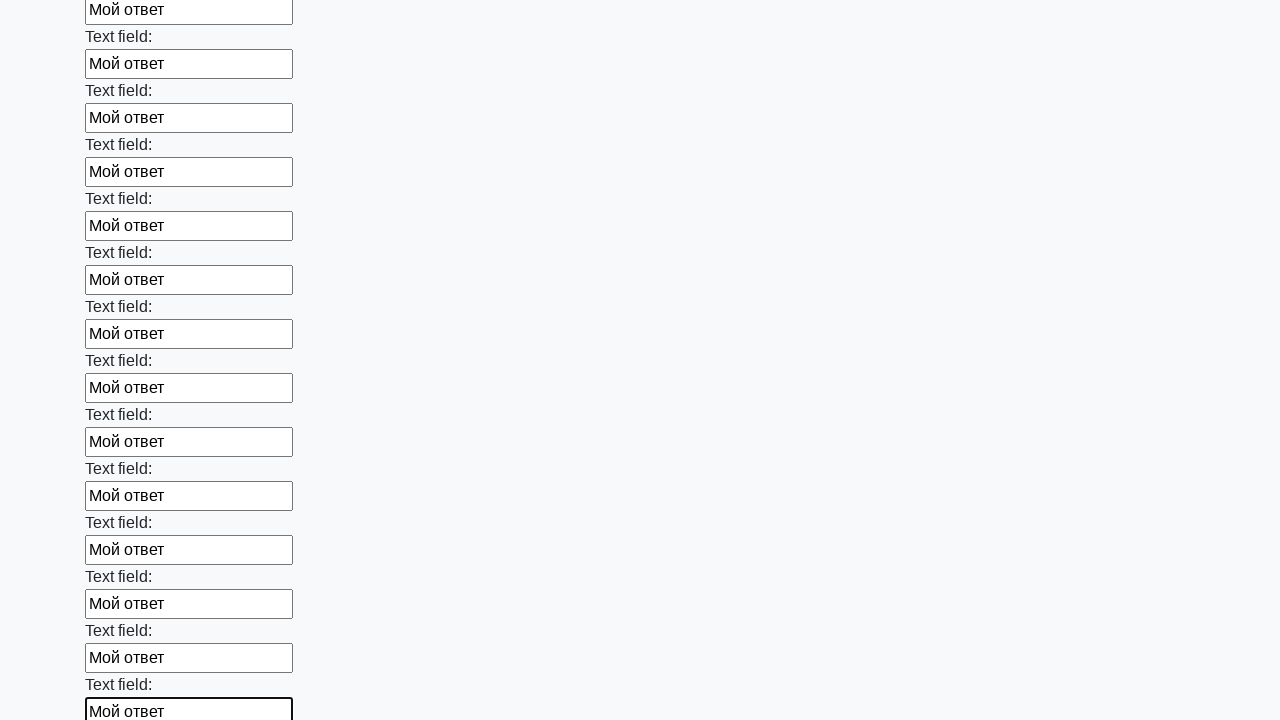

Filled input field with 'Мой ответ' on input >> nth=83
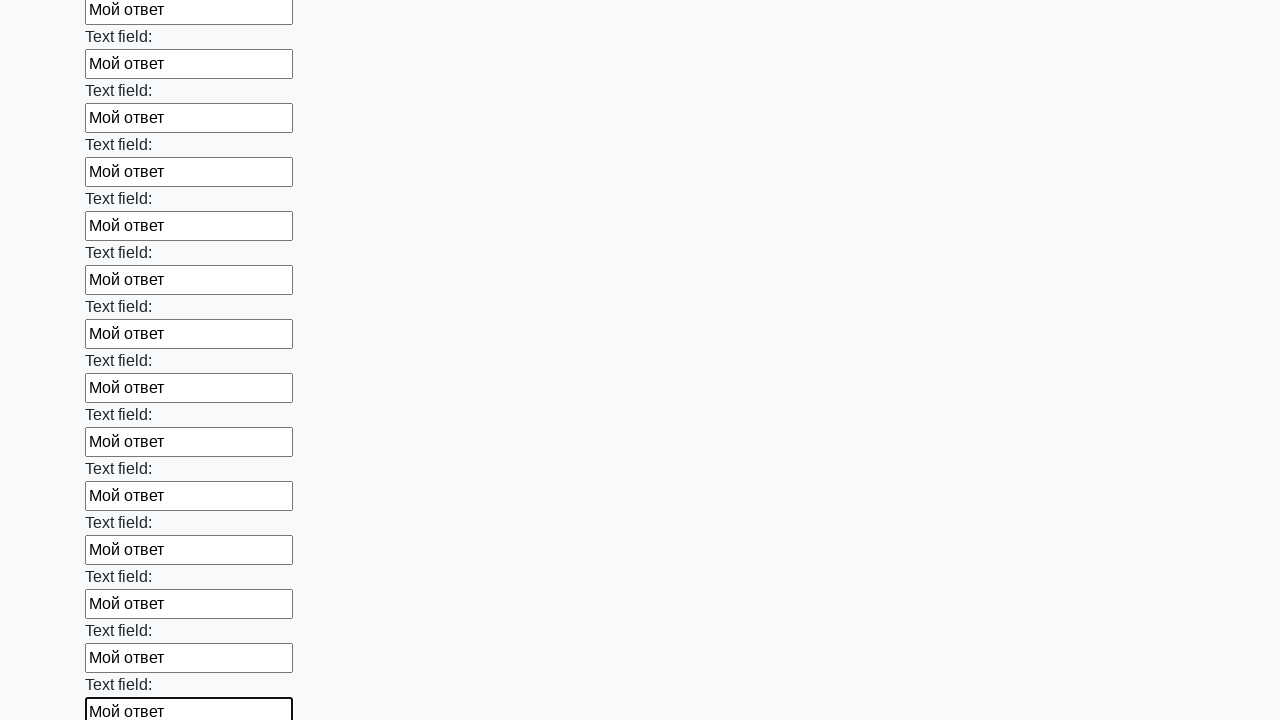

Filled input field with 'Мой ответ' on input >> nth=84
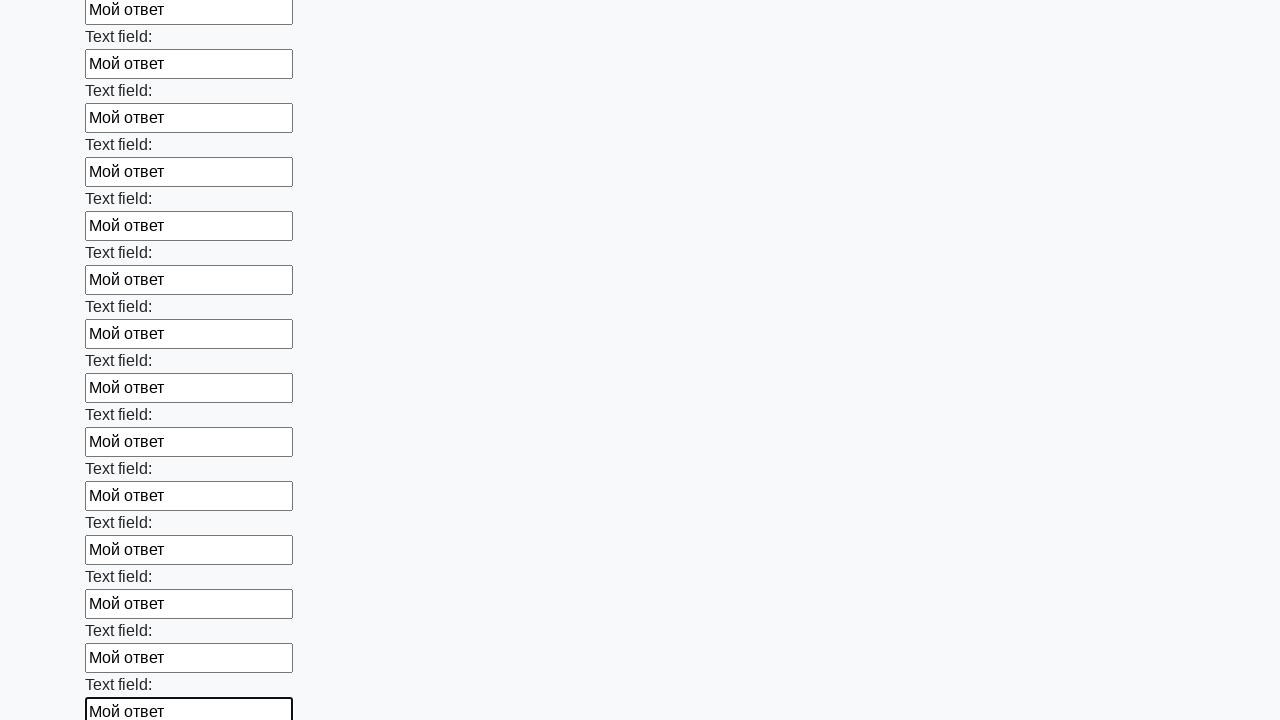

Filled input field with 'Мой ответ' on input >> nth=85
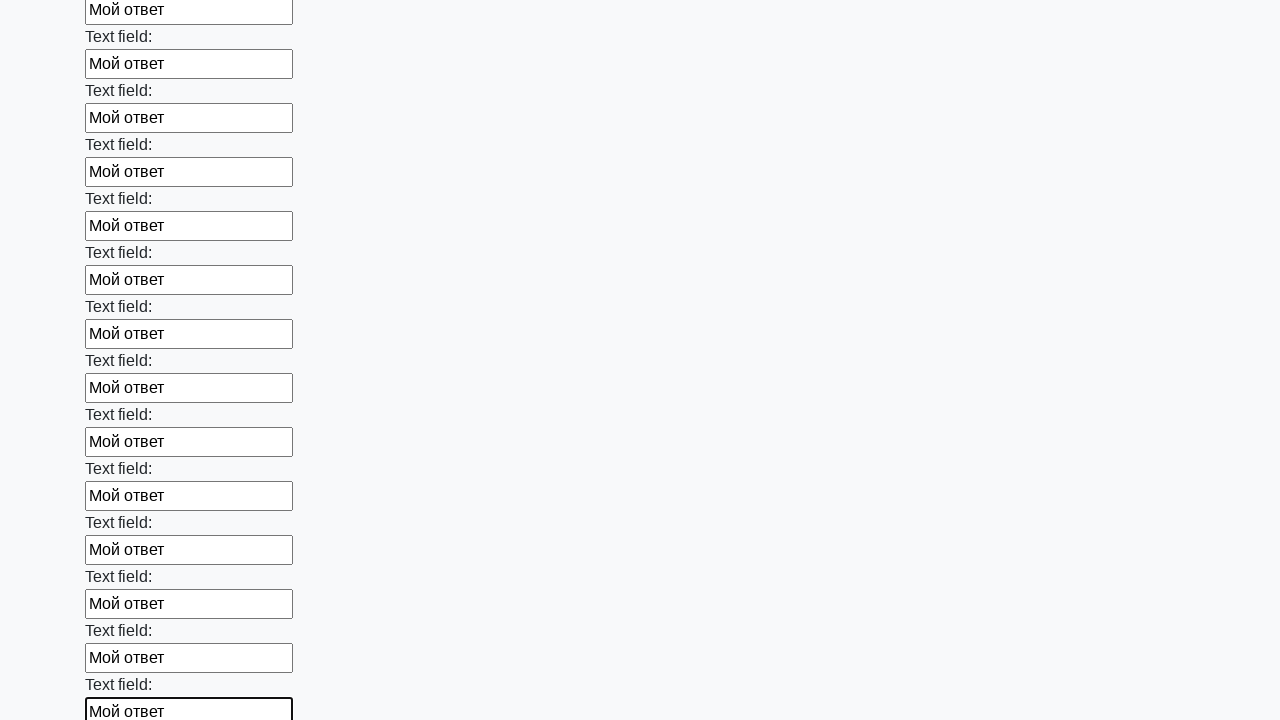

Filled input field with 'Мой ответ' on input >> nth=86
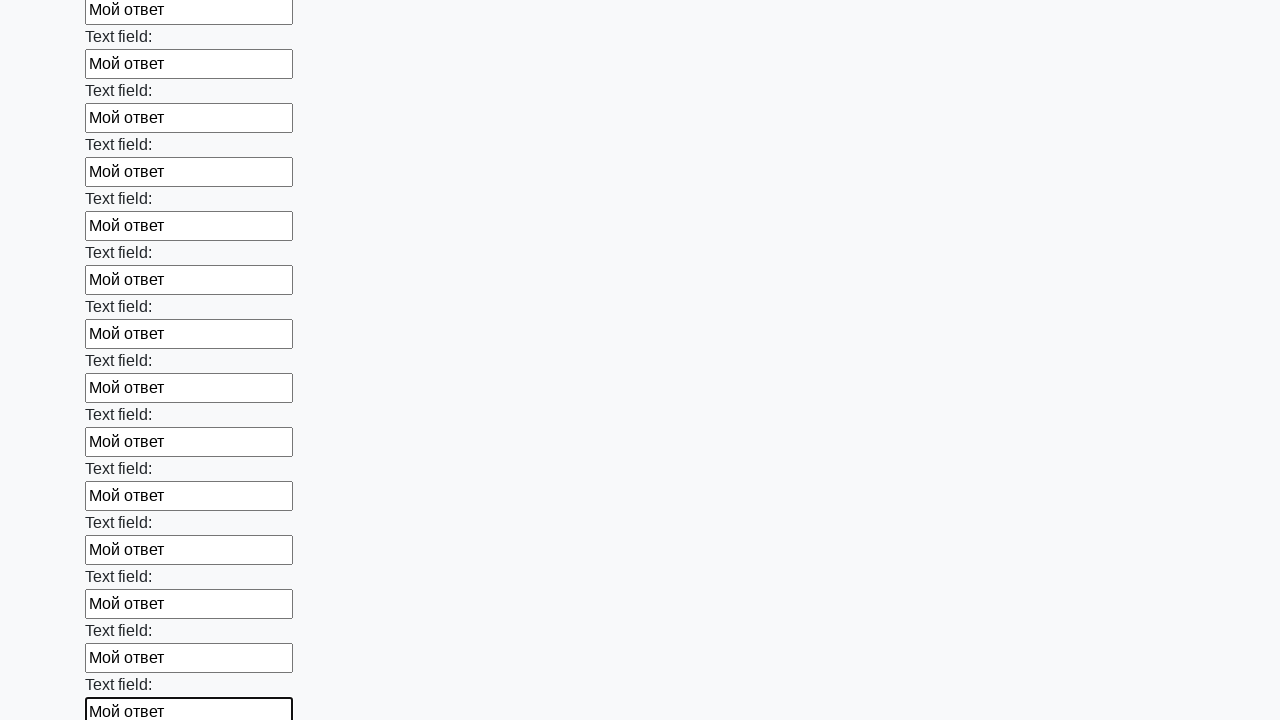

Filled input field with 'Мой ответ' on input >> nth=87
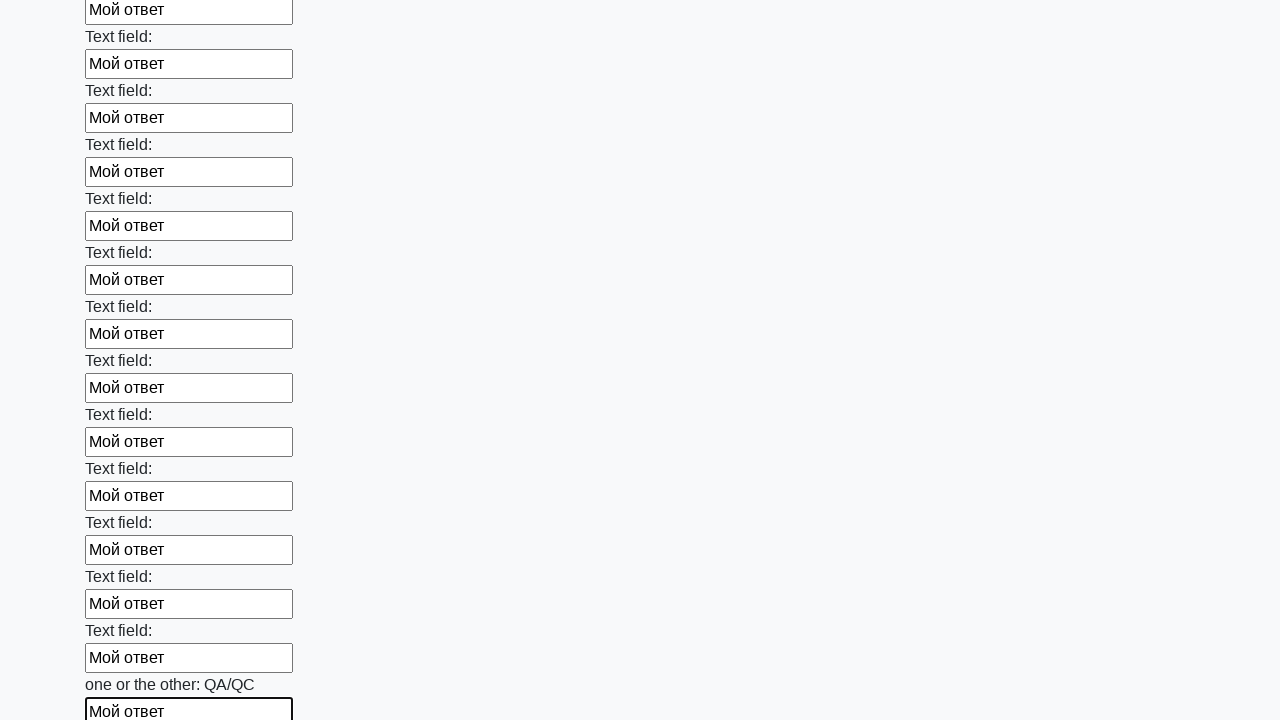

Filled input field with 'Мой ответ' on input >> nth=88
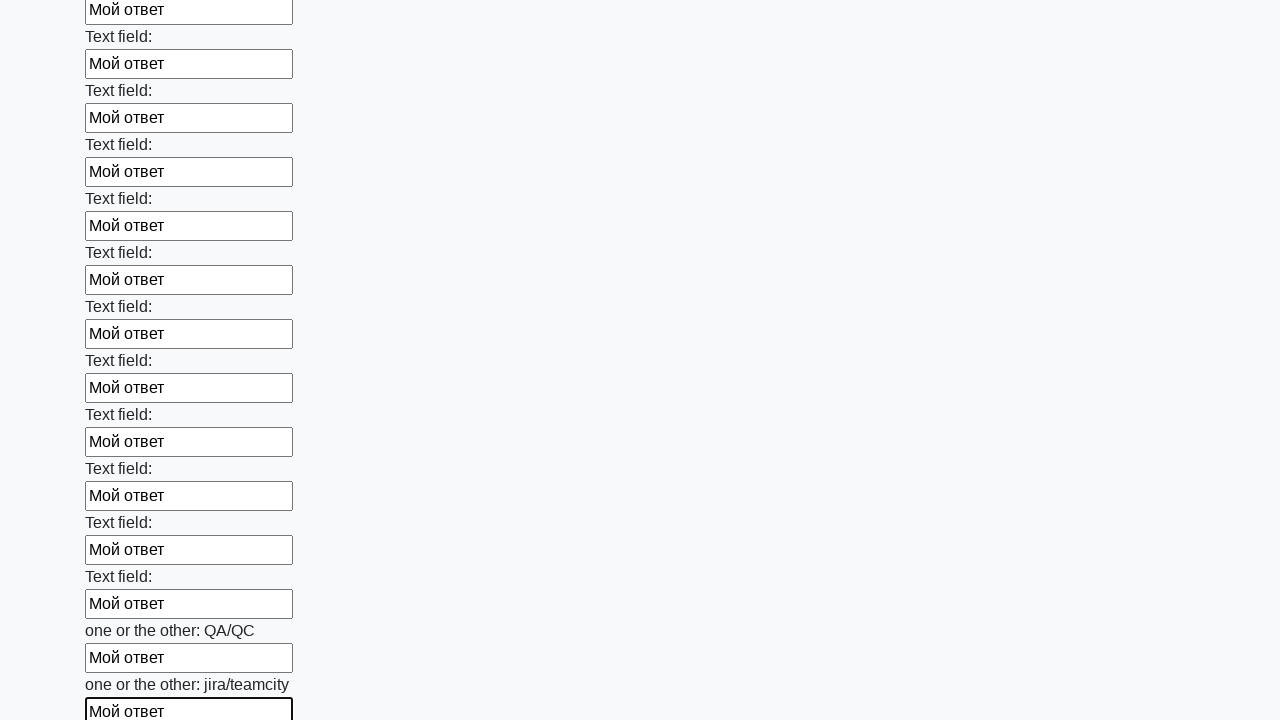

Filled input field with 'Мой ответ' on input >> nth=89
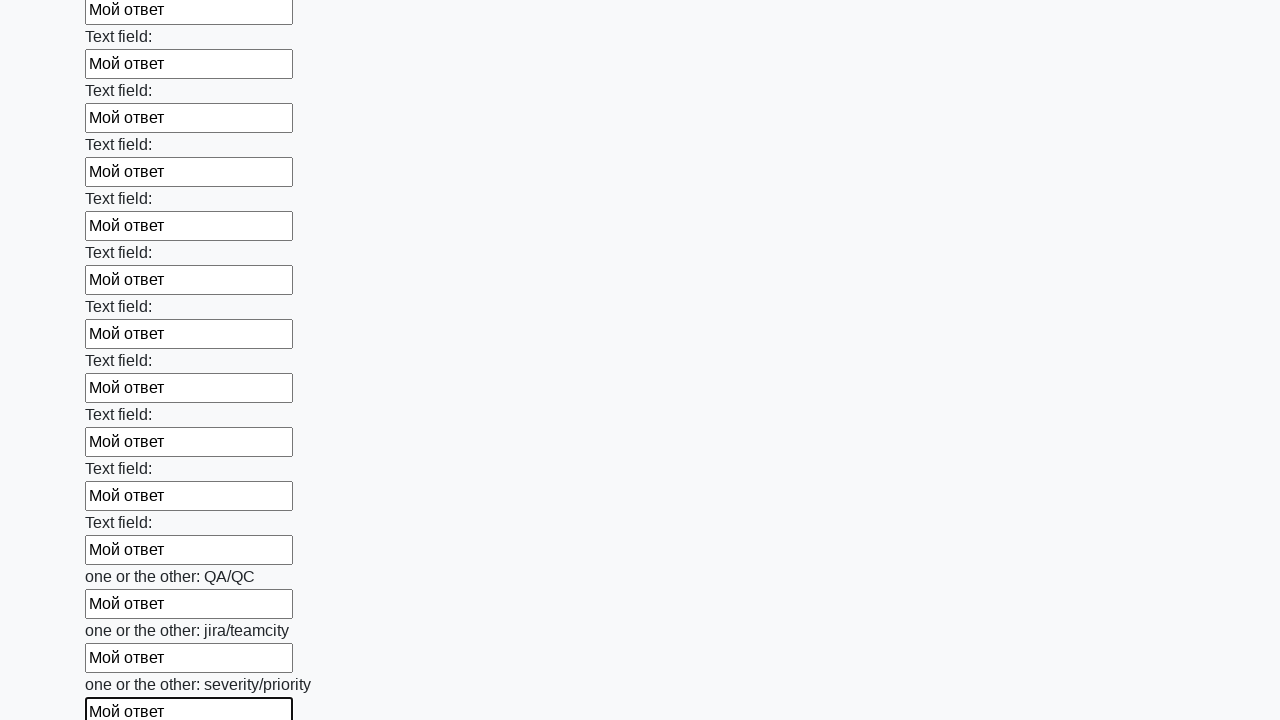

Filled input field with 'Мой ответ' on input >> nth=90
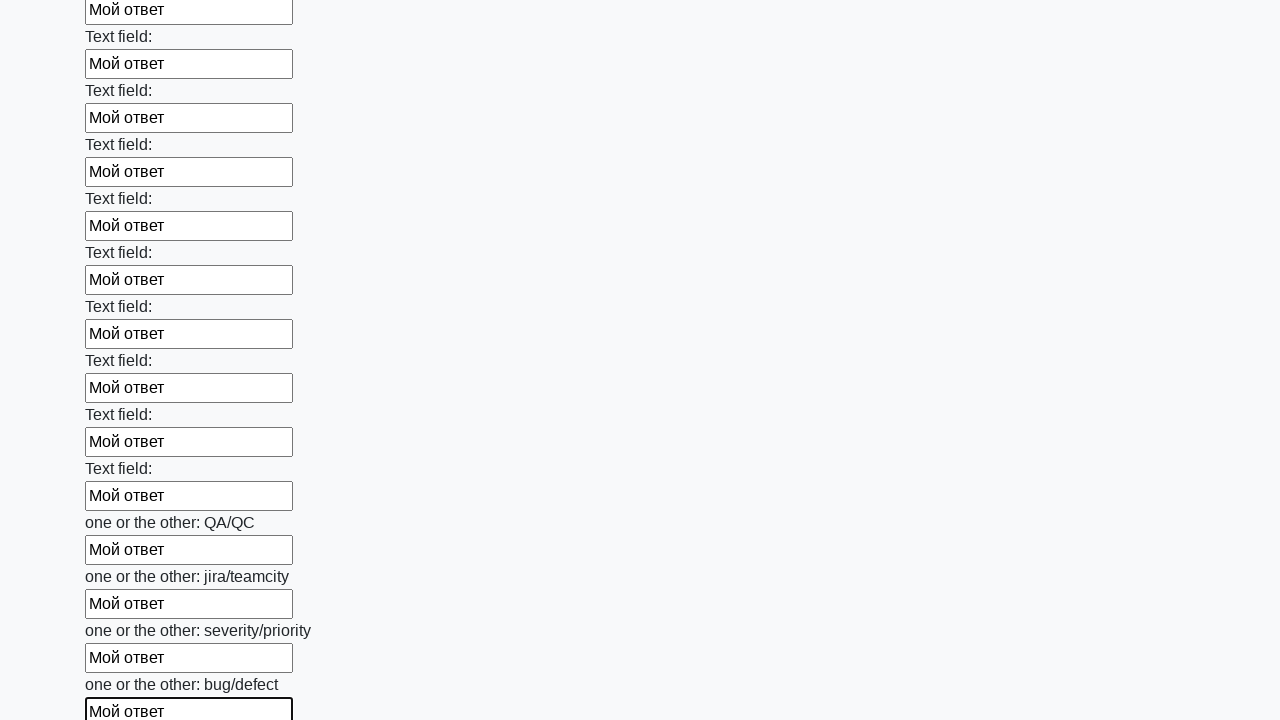

Filled input field with 'Мой ответ' on input >> nth=91
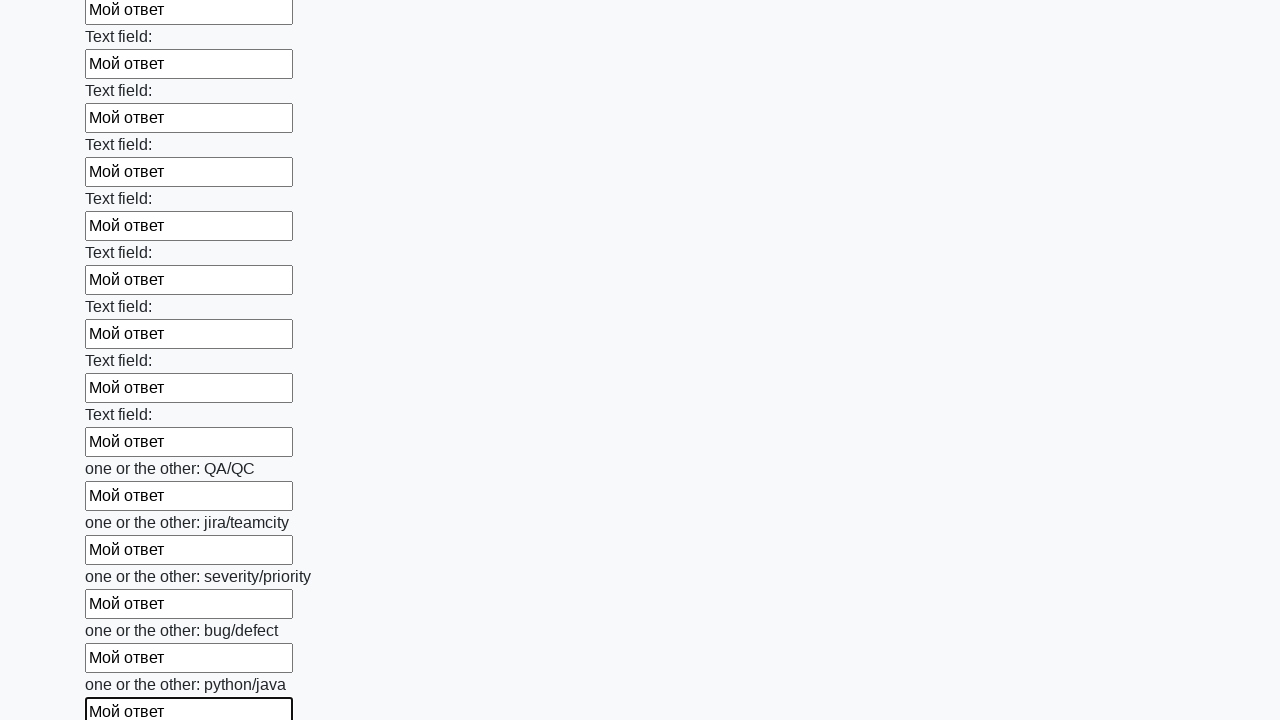

Filled input field with 'Мой ответ' on input >> nth=92
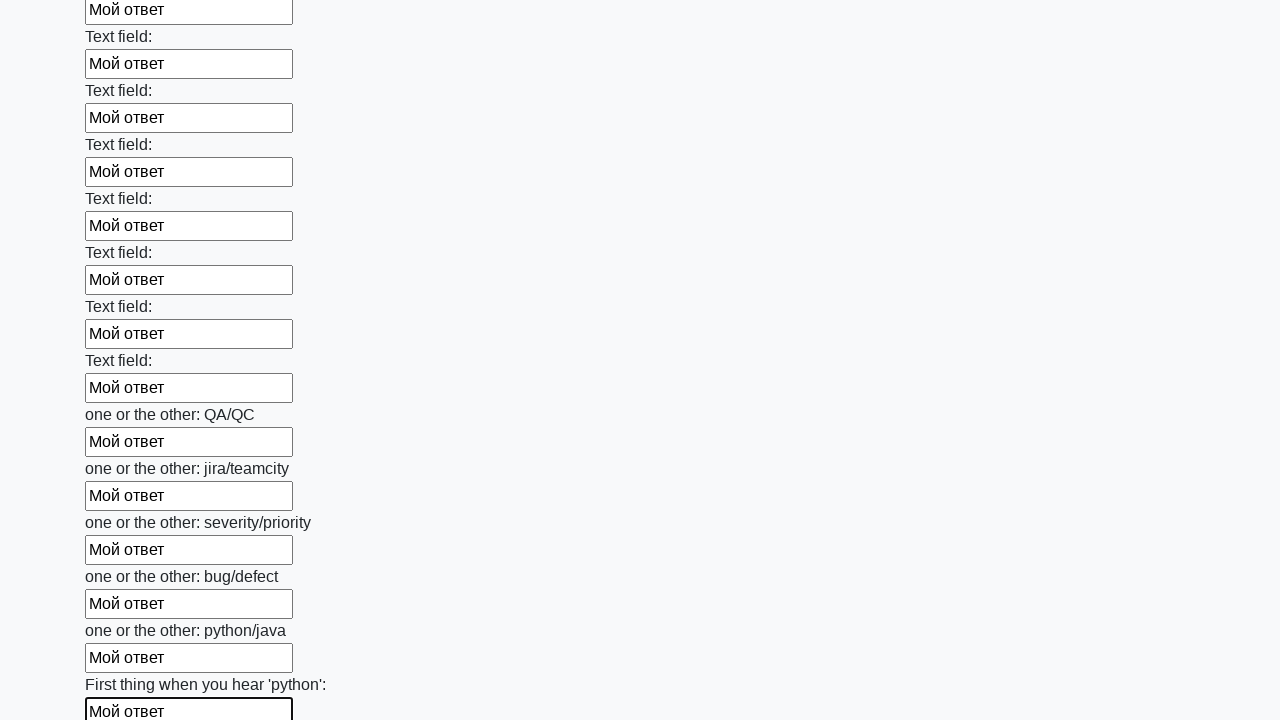

Filled input field with 'Мой ответ' on input >> nth=93
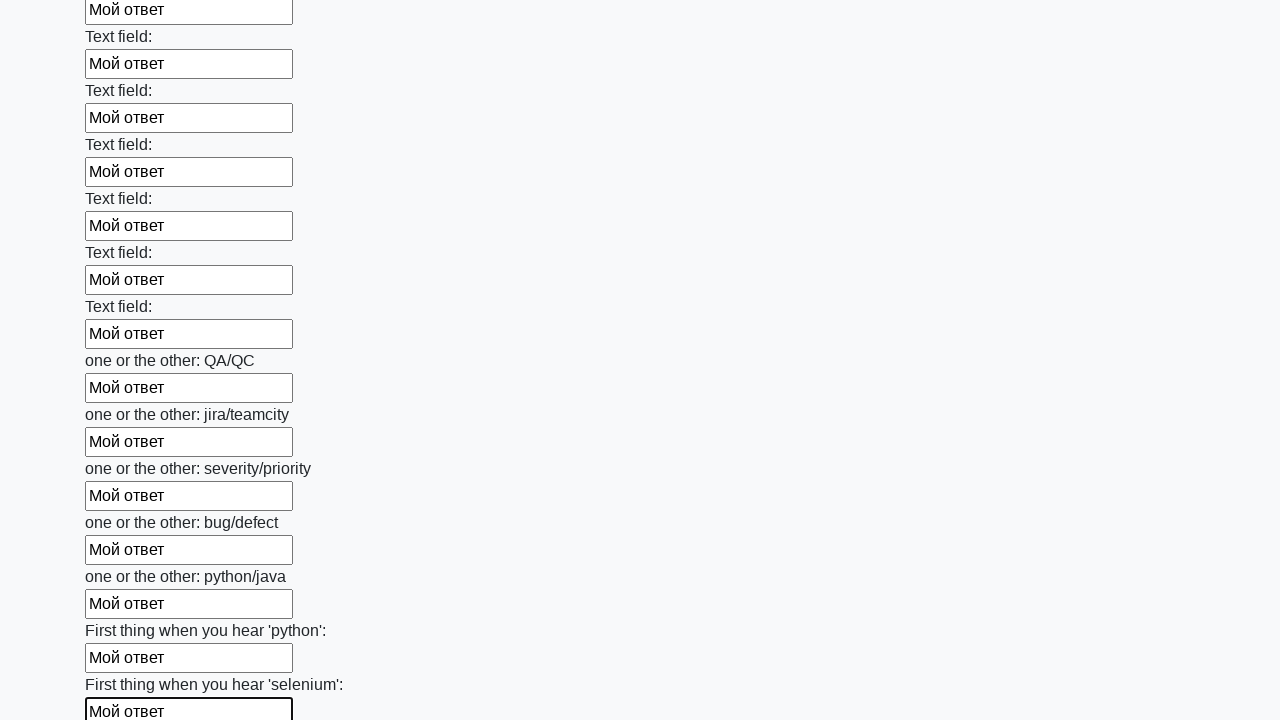

Filled input field with 'Мой ответ' on input >> nth=94
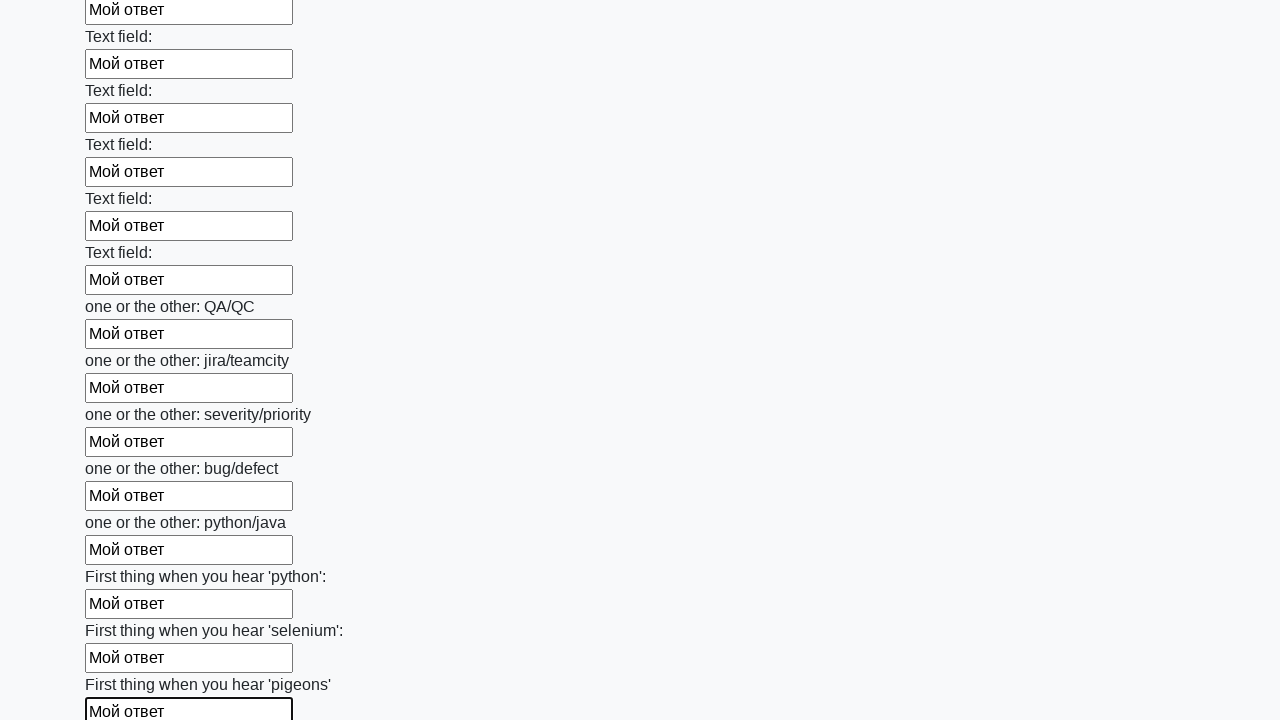

Filled input field with 'Мой ответ' on input >> nth=95
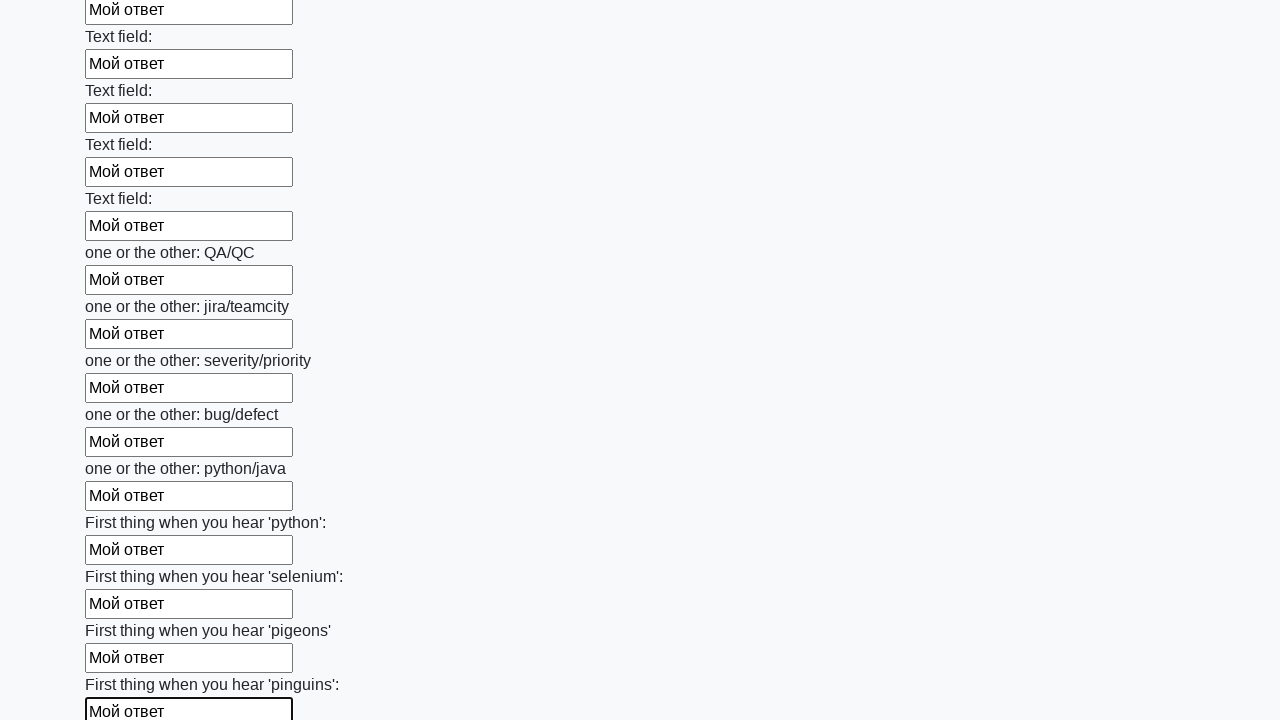

Filled input field with 'Мой ответ' on input >> nth=96
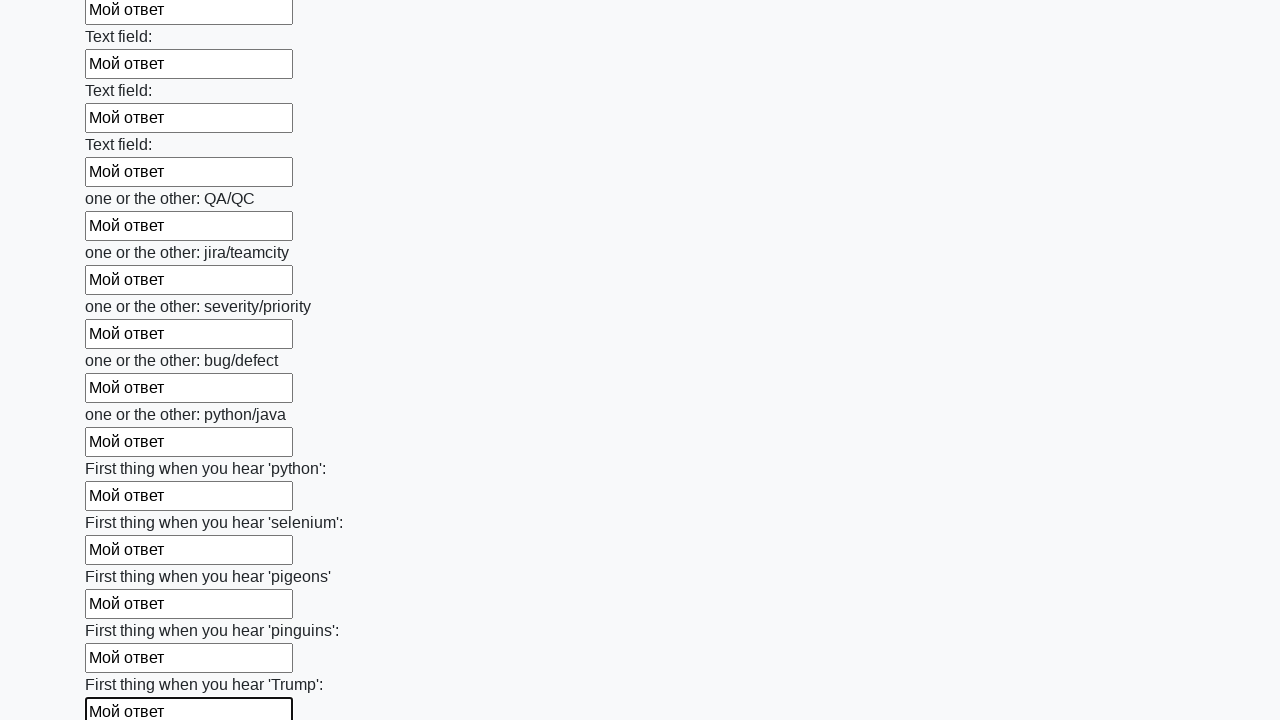

Filled input field with 'Мой ответ' on input >> nth=97
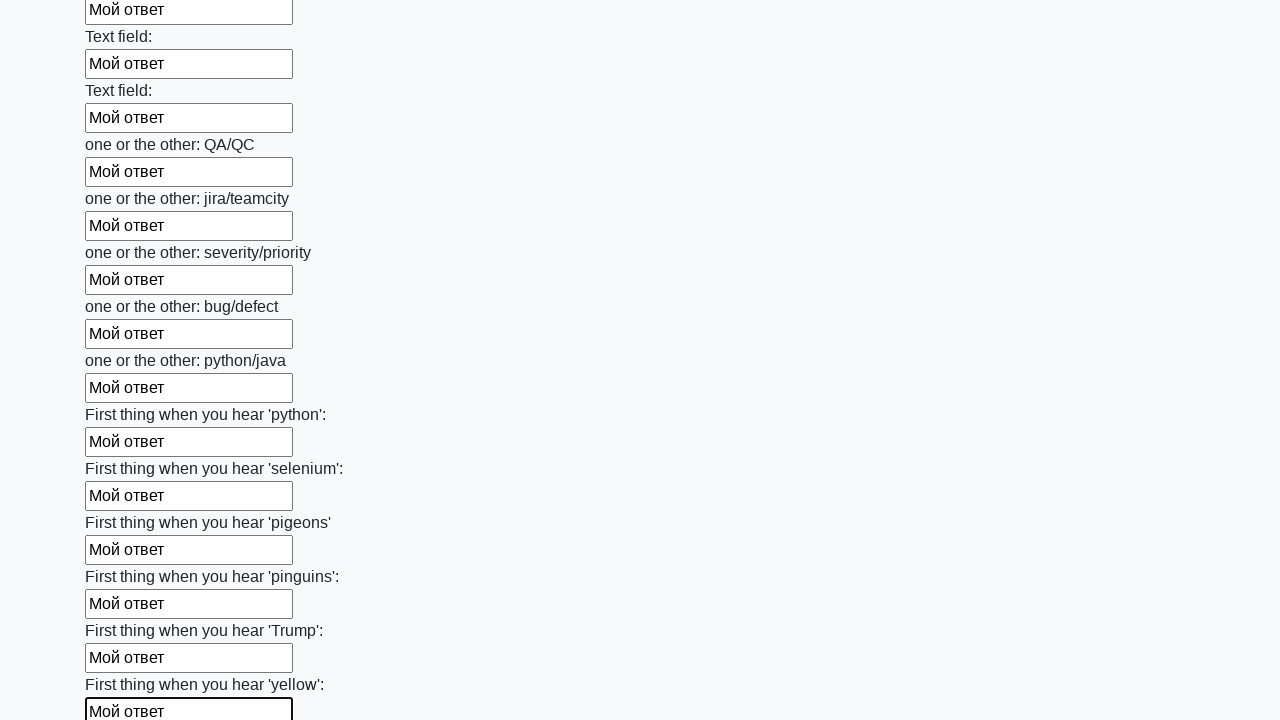

Filled input field with 'Мой ответ' on input >> nth=98
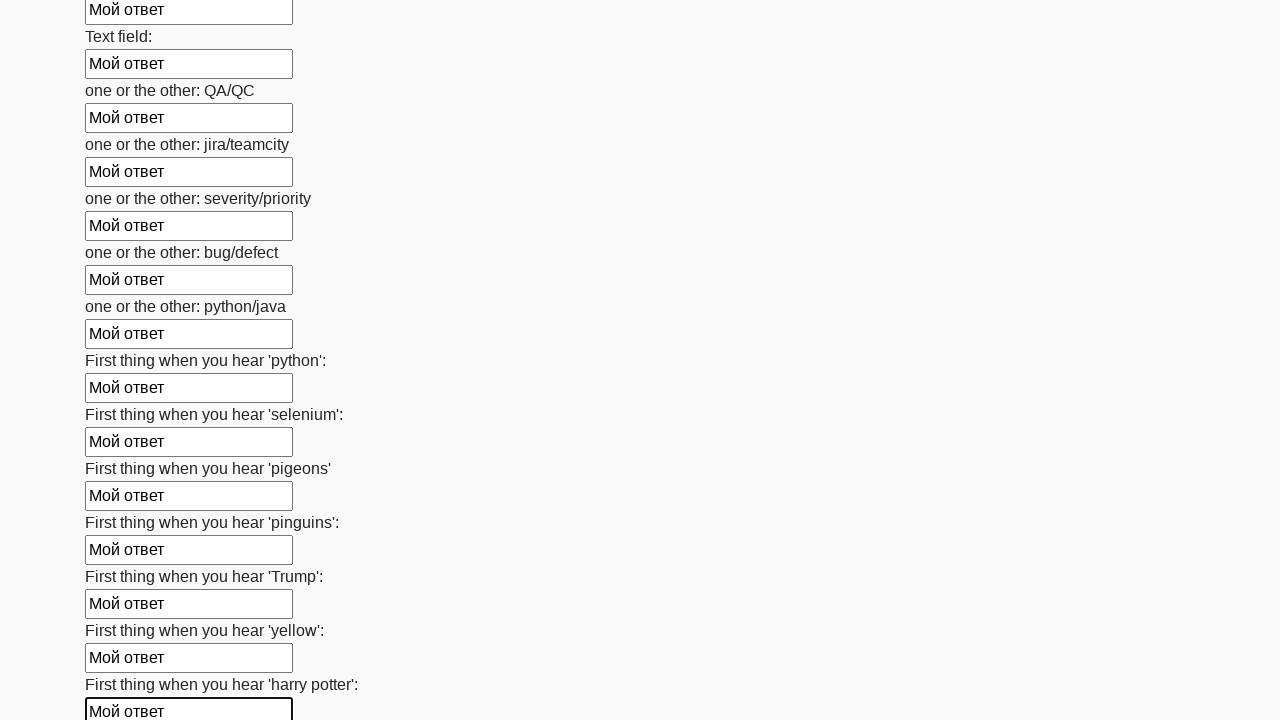

Filled input field with 'Мой ответ' on input >> nth=99
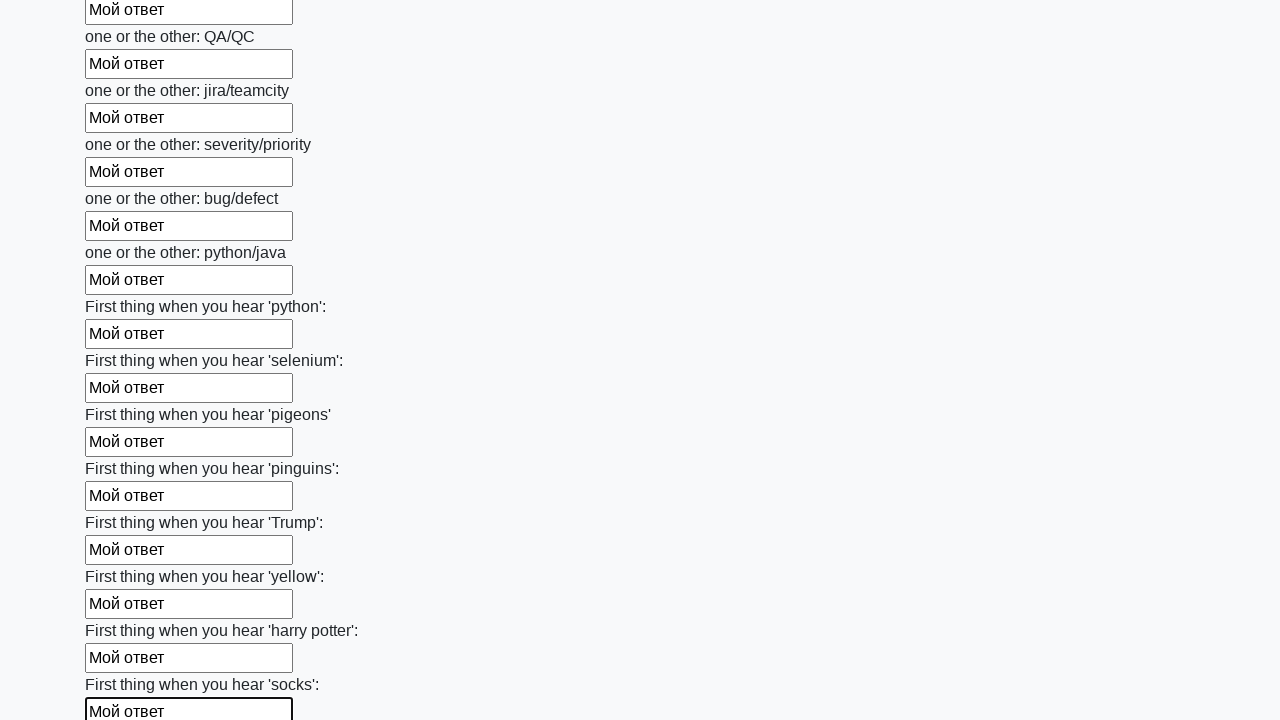

Clicked the submit button at (123, 611) on button.btn
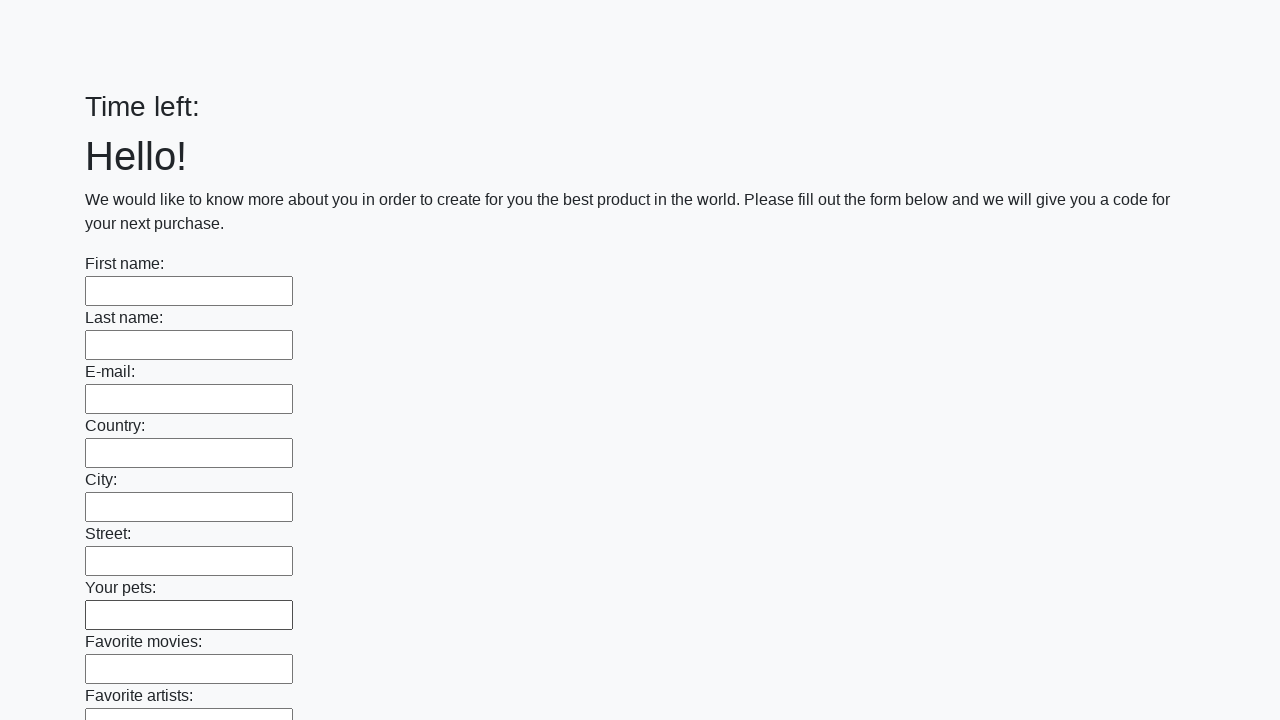

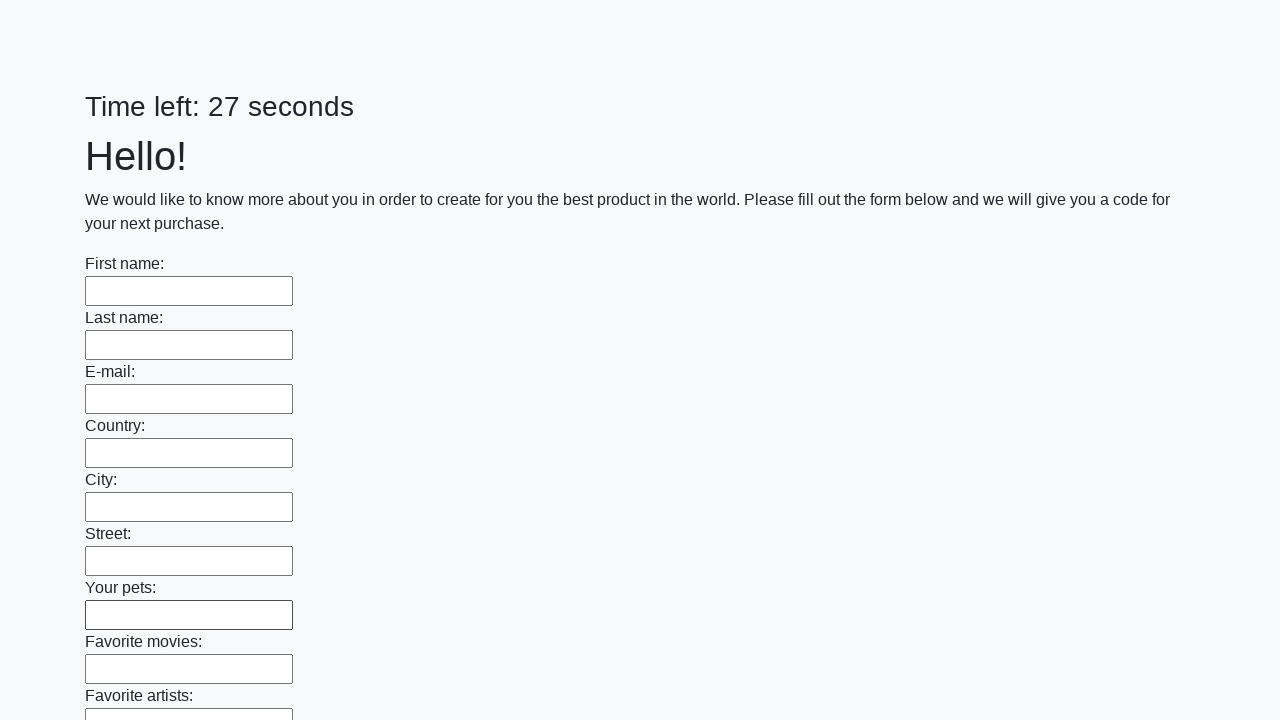